Tests jQuery UI date picker by opening the calendar, navigating to a past date (May 2022), and selecting day 10 from the calendar.

Starting URL: https://jqueryui.com/datepicker/

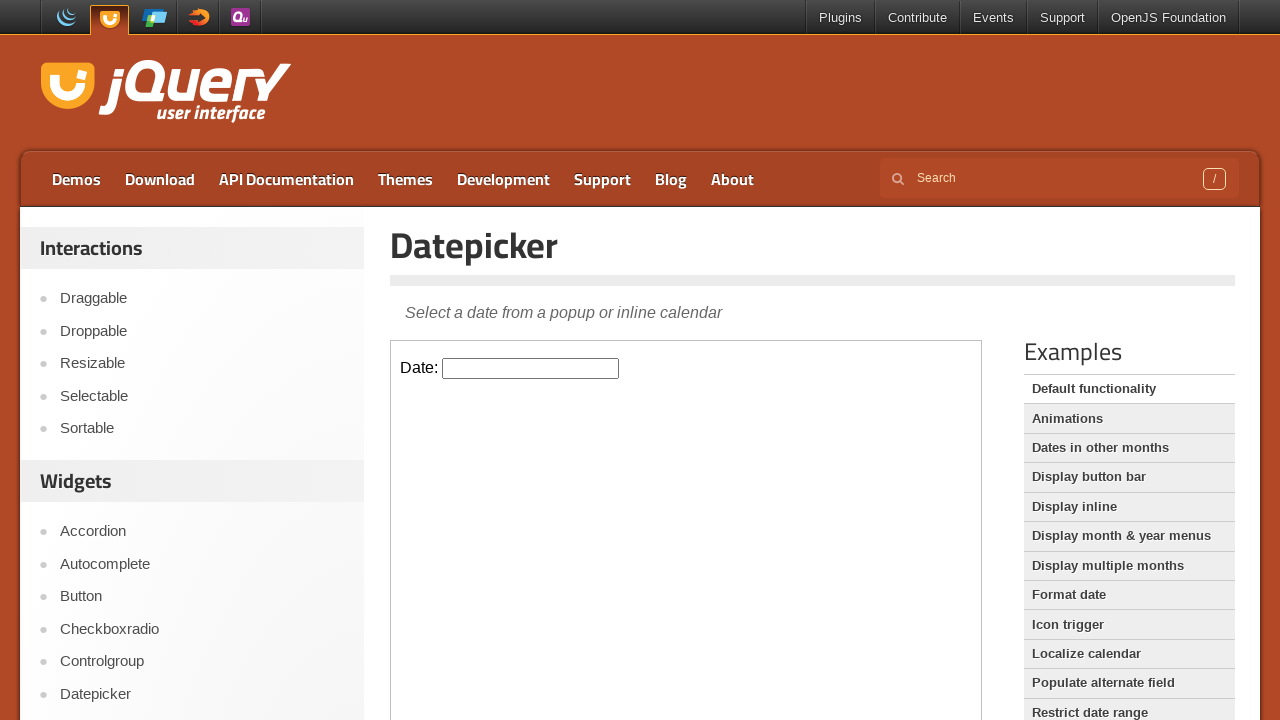

Located iframe containing the date picker
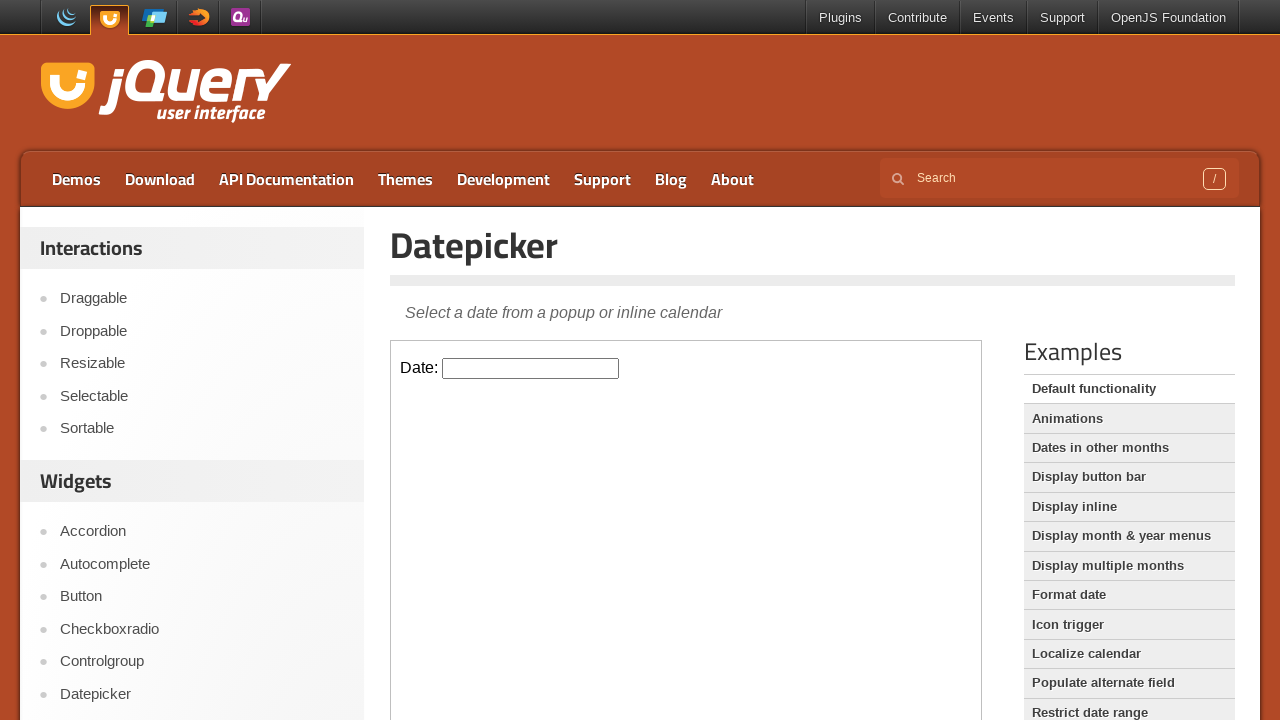

Clicked on date picker input to open calendar at (531, 368) on iframe.demo-frame >> internal:control=enter-frame >> #datepicker
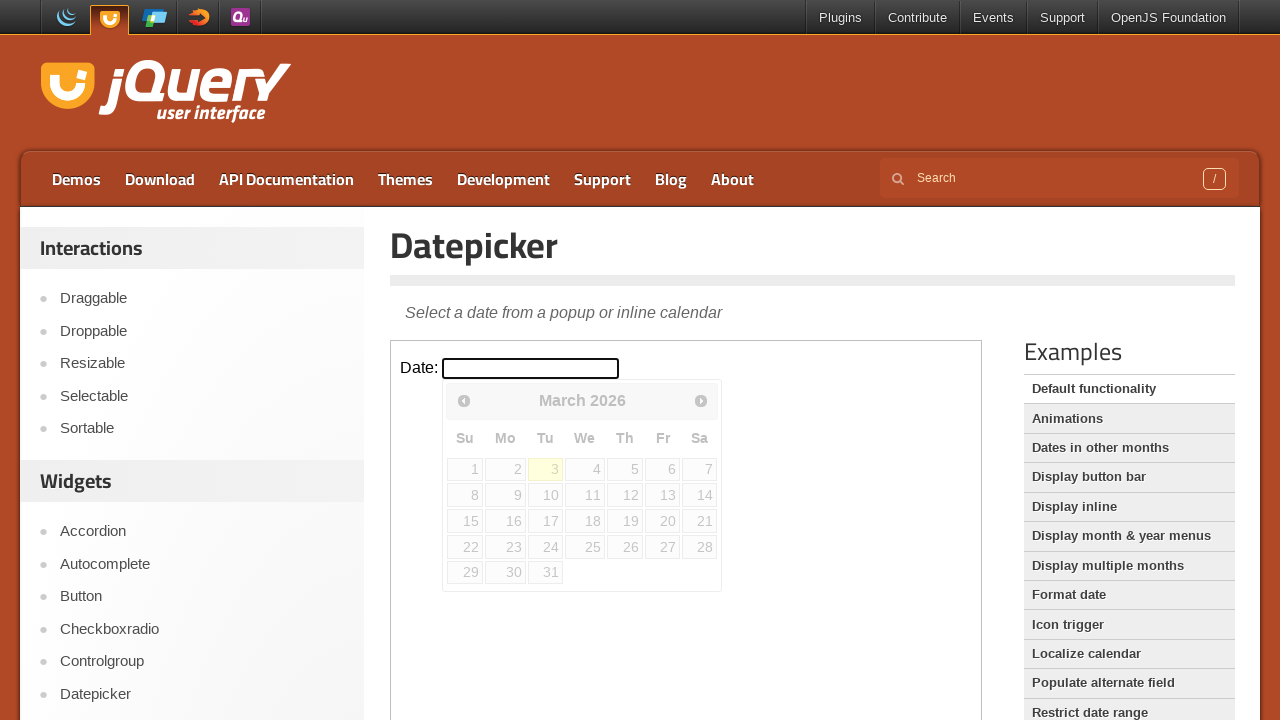

Clicked previous button to navigate backwards (currently viewing March 2026) at (464, 400) on iframe.demo-frame >> internal:control=enter-frame >> span.ui-icon-circle-triangl
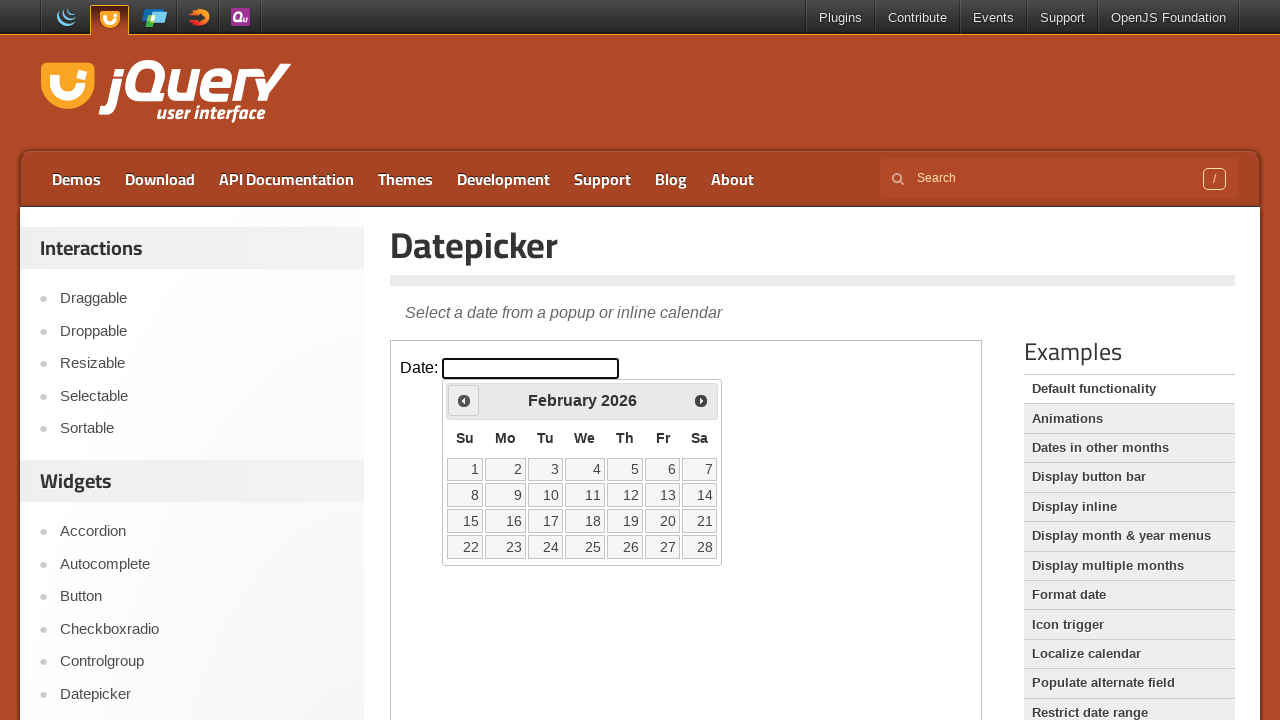

Waited for calendar to update
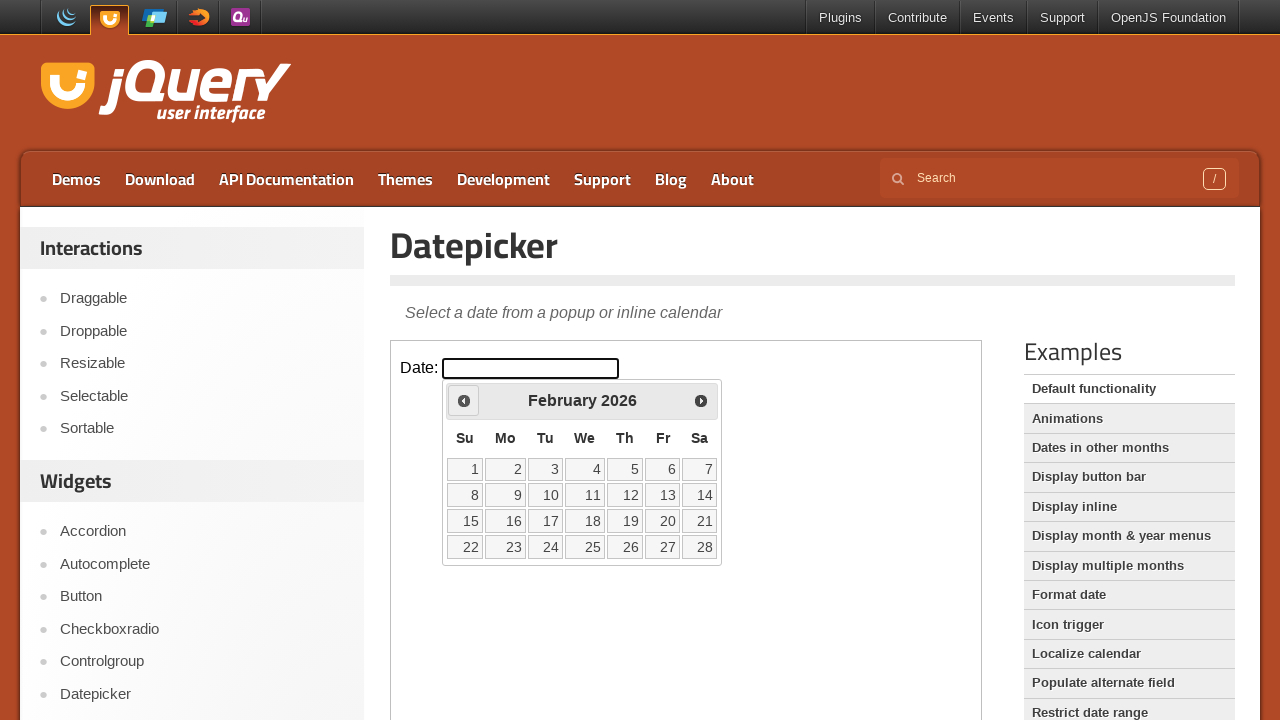

Clicked previous button to navigate backwards (currently viewing February 2026) at (464, 400) on iframe.demo-frame >> internal:control=enter-frame >> span.ui-icon-circle-triangl
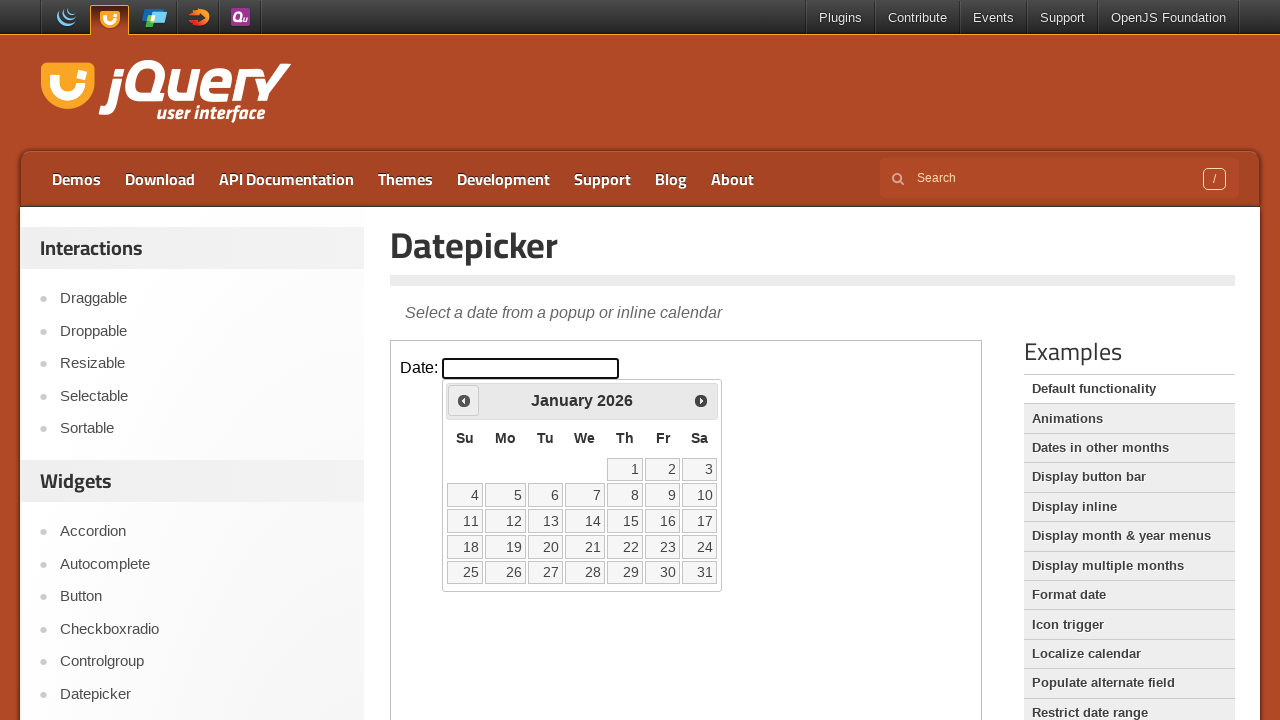

Waited for calendar to update
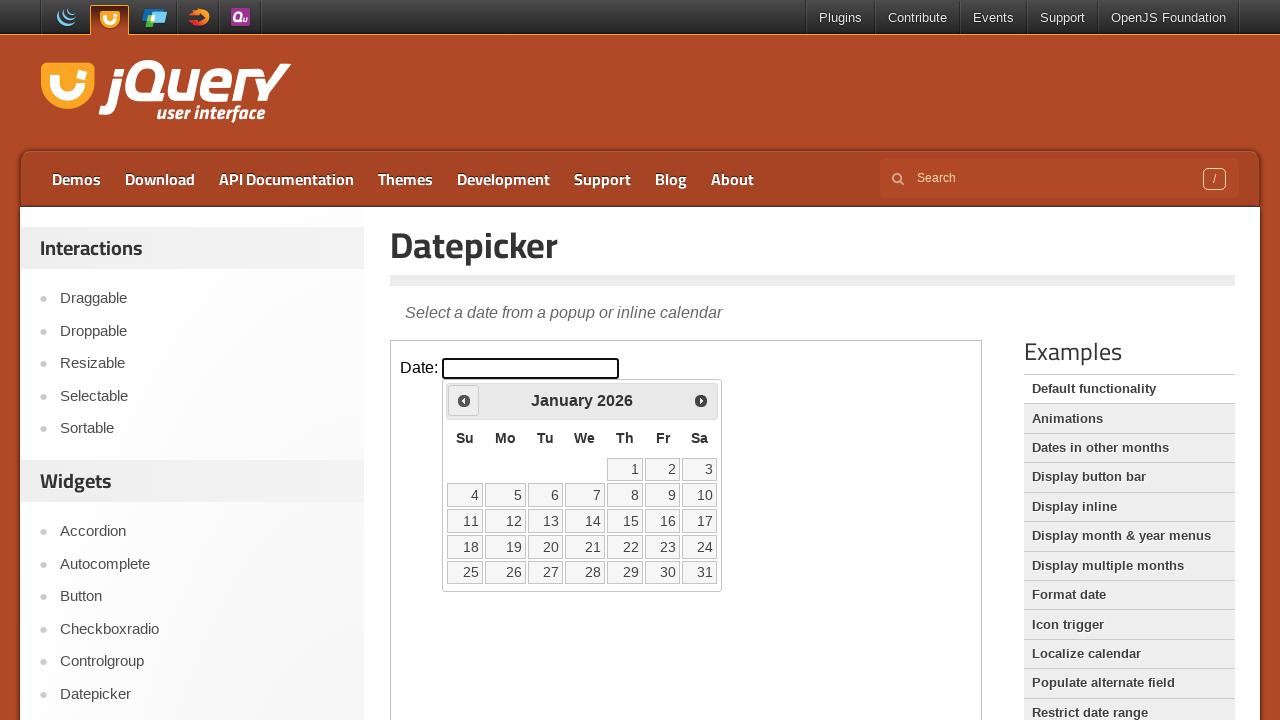

Clicked previous button to navigate backwards (currently viewing January 2026) at (464, 400) on iframe.demo-frame >> internal:control=enter-frame >> span.ui-icon-circle-triangl
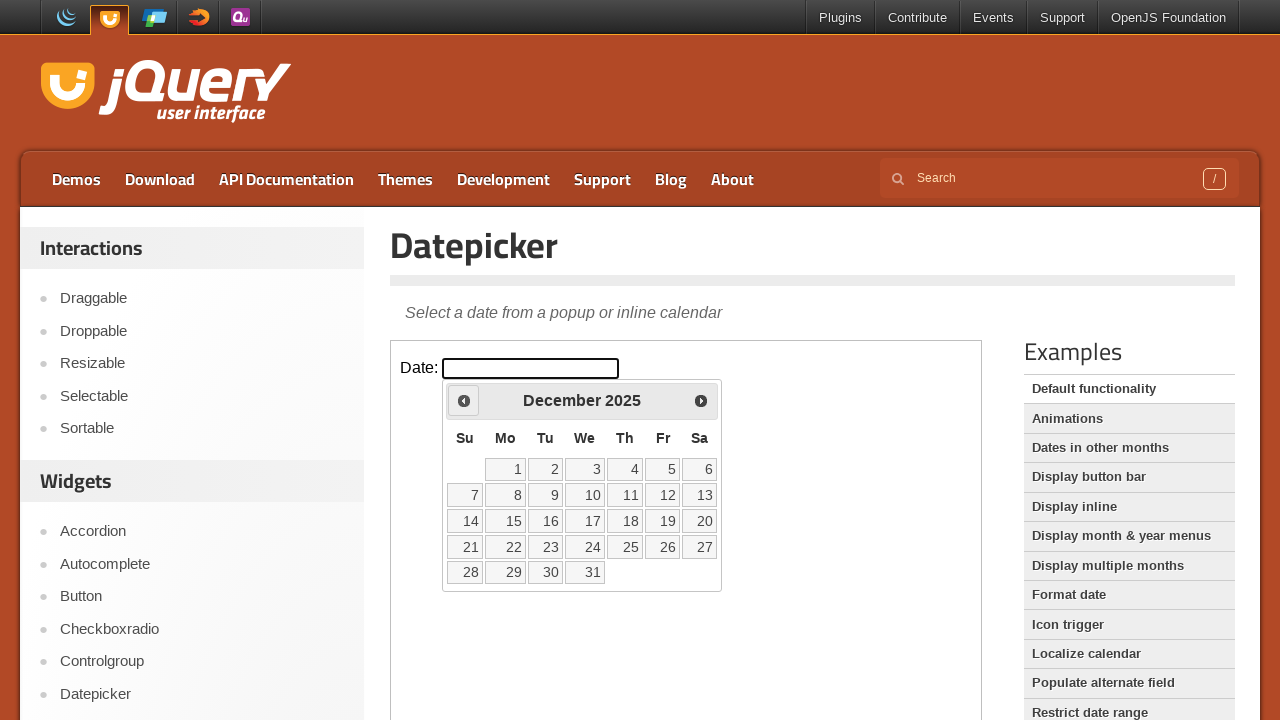

Waited for calendar to update
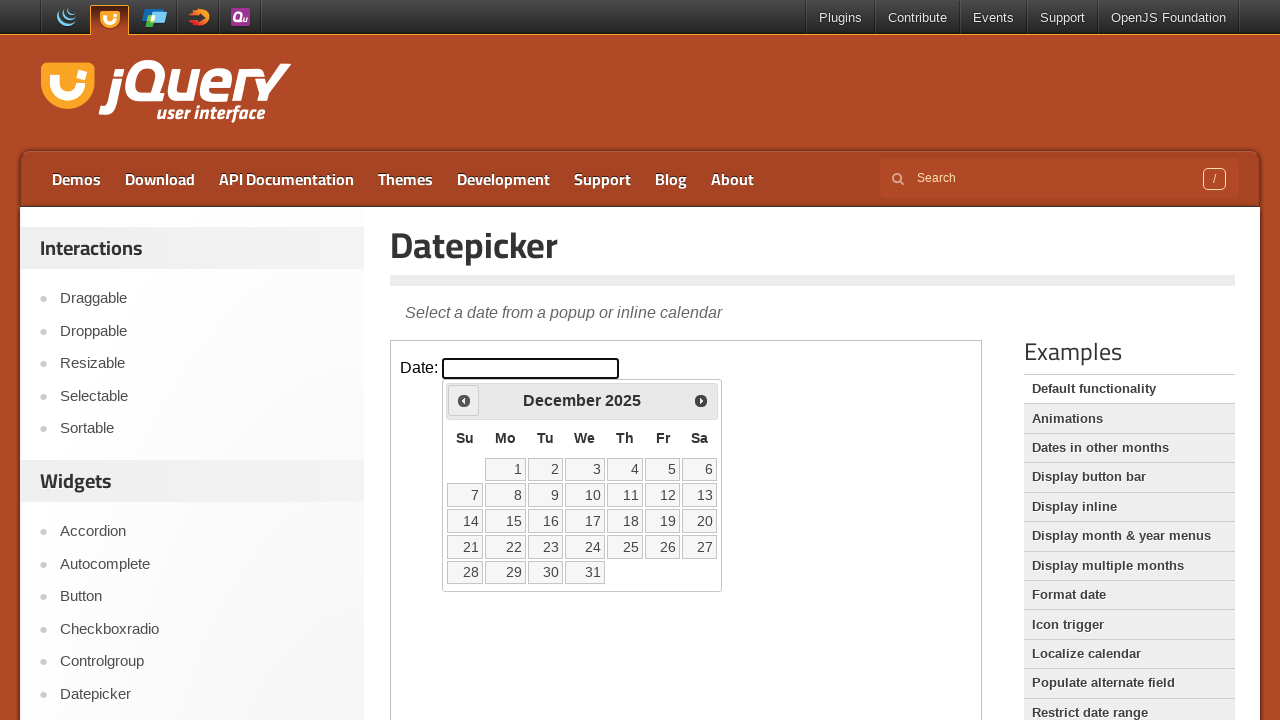

Clicked previous button to navigate backwards (currently viewing December 2025) at (464, 400) on iframe.demo-frame >> internal:control=enter-frame >> span.ui-icon-circle-triangl
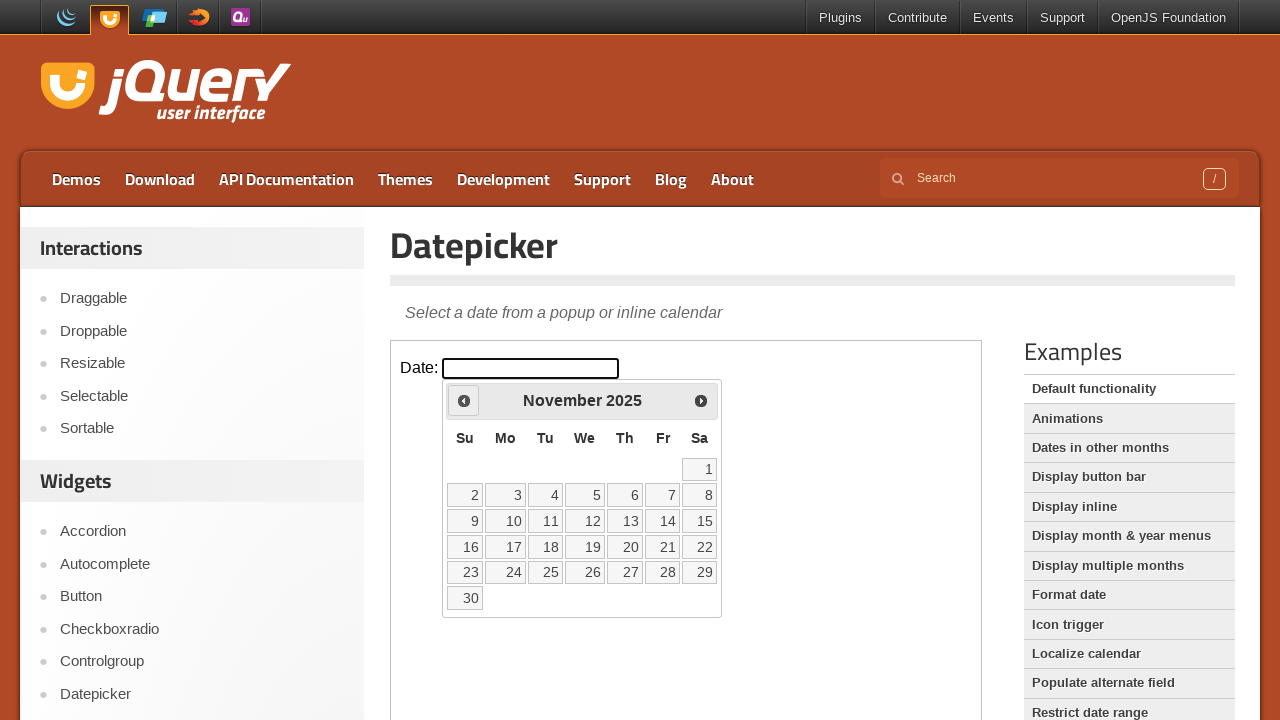

Waited for calendar to update
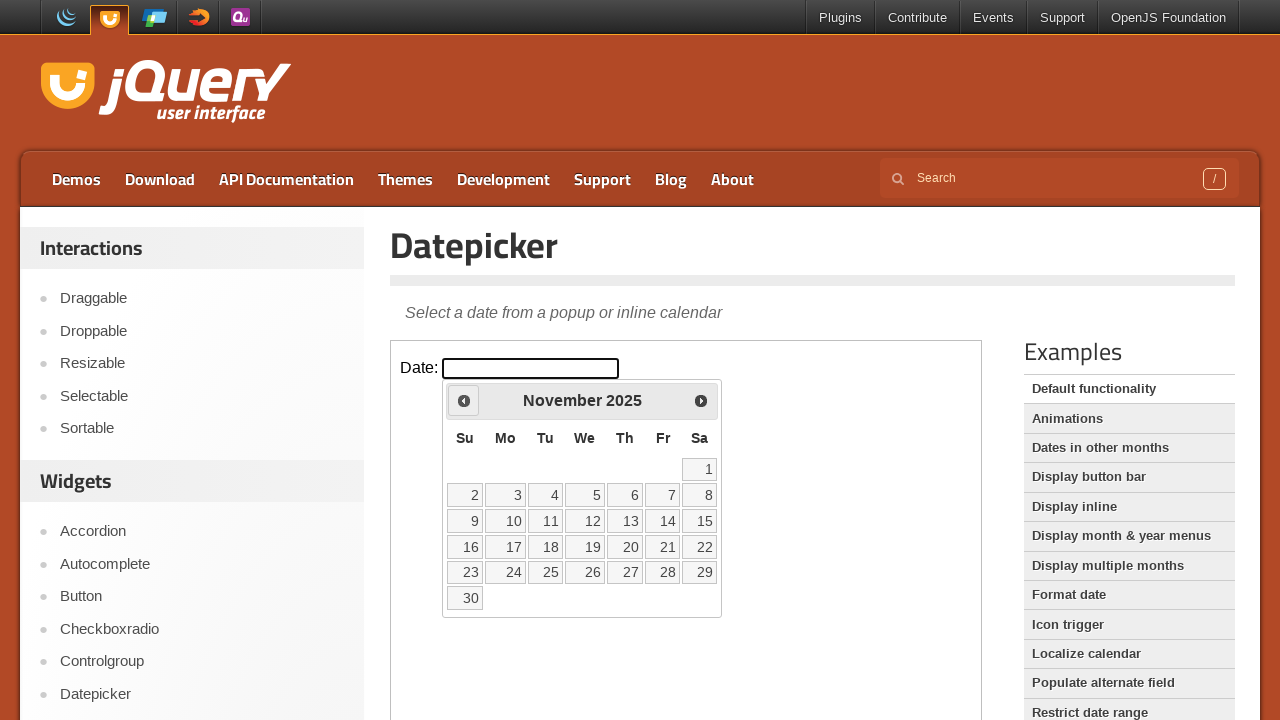

Clicked previous button to navigate backwards (currently viewing November 2025) at (464, 400) on iframe.demo-frame >> internal:control=enter-frame >> span.ui-icon-circle-triangl
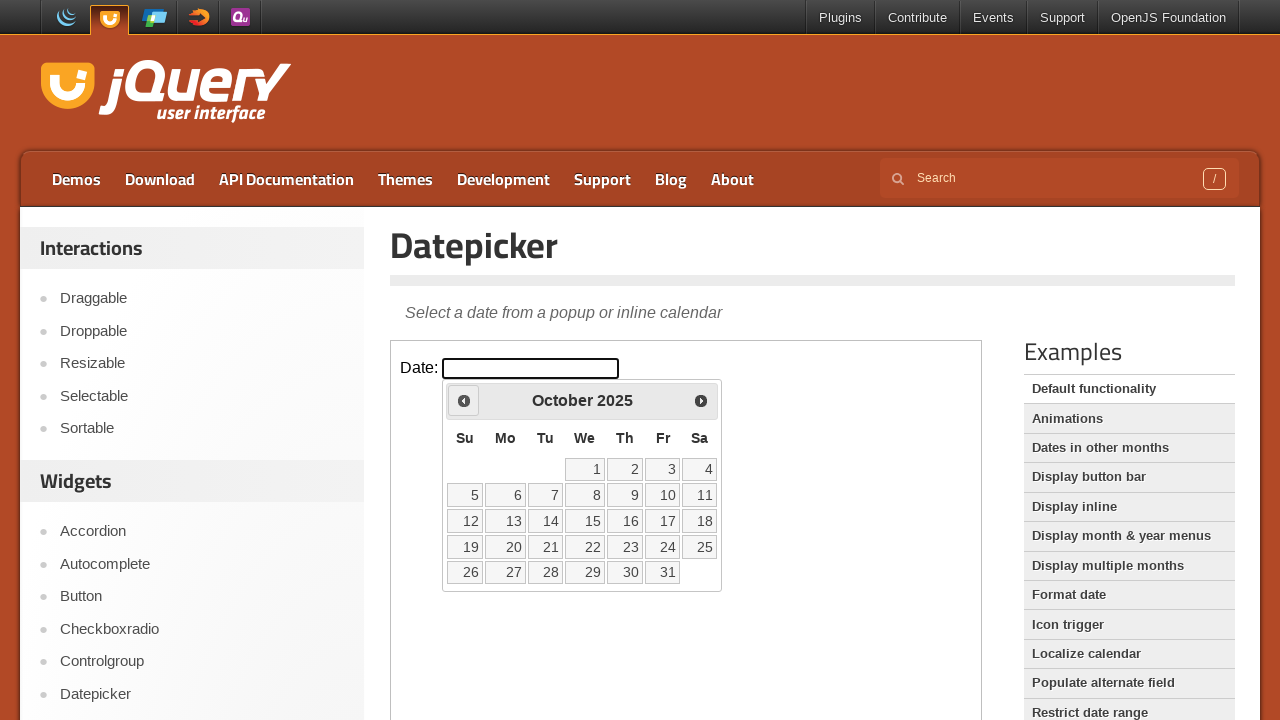

Waited for calendar to update
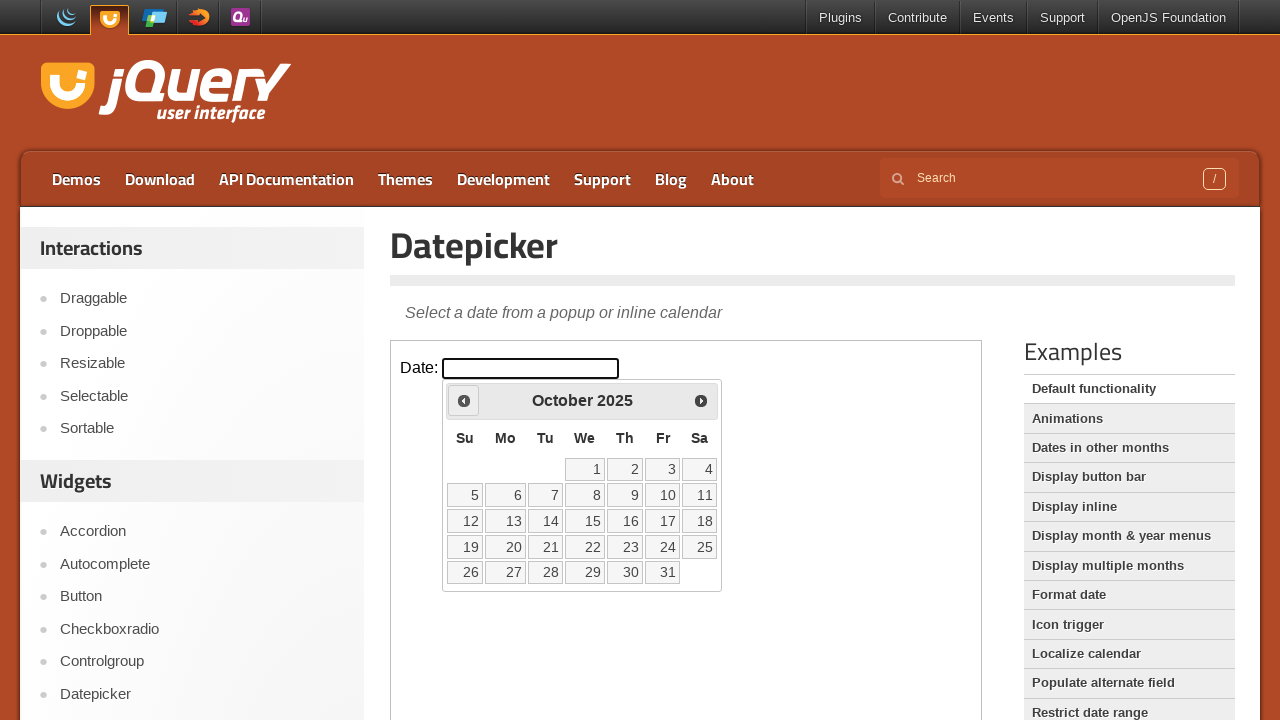

Clicked previous button to navigate backwards (currently viewing October 2025) at (464, 400) on iframe.demo-frame >> internal:control=enter-frame >> span.ui-icon-circle-triangl
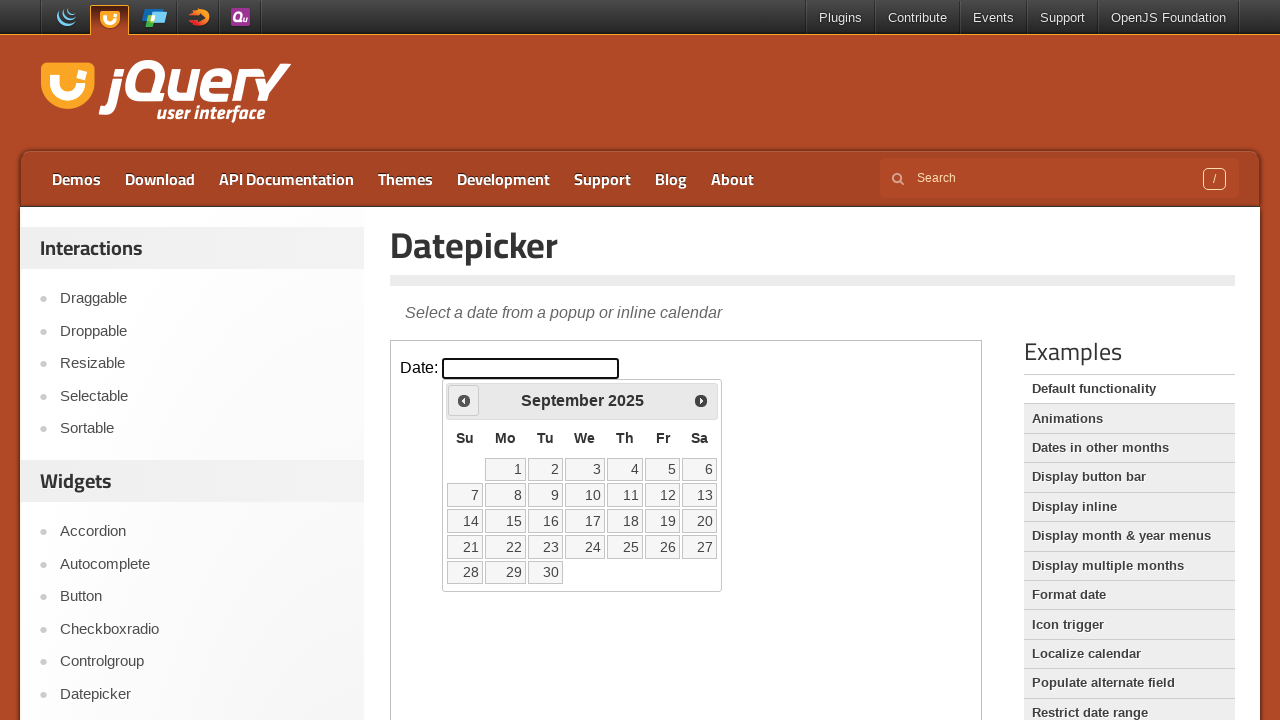

Waited for calendar to update
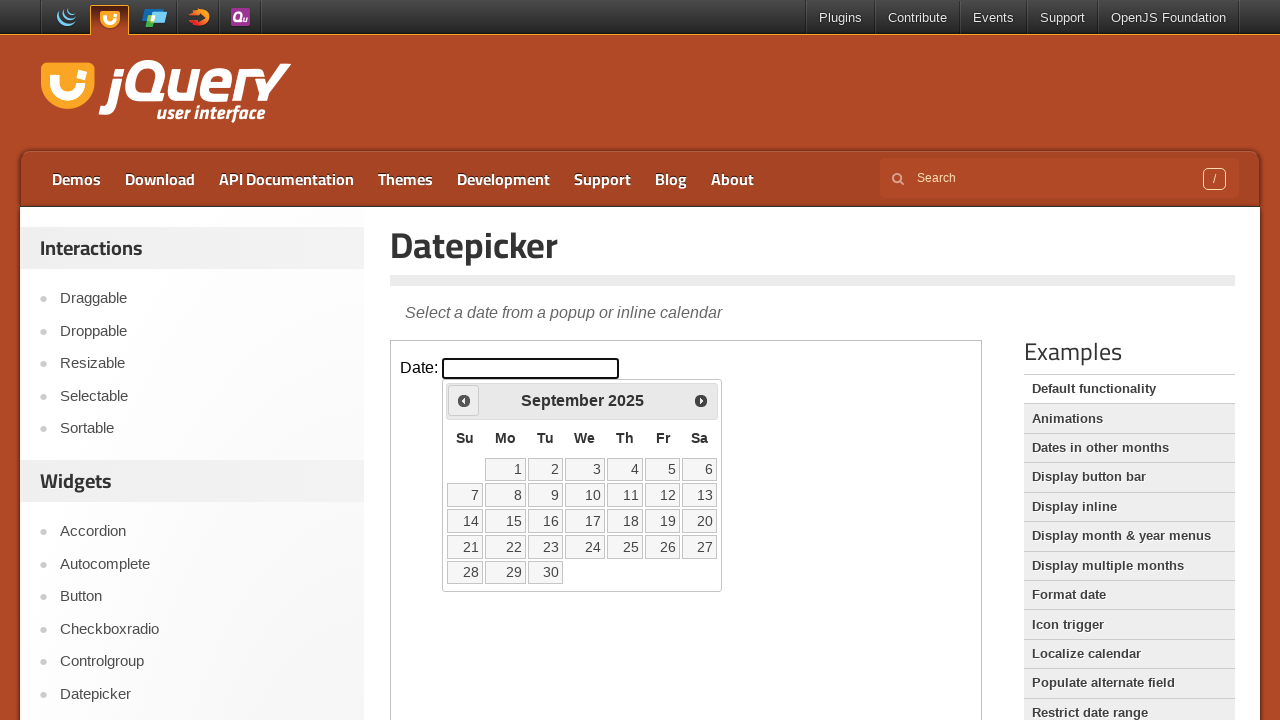

Clicked previous button to navigate backwards (currently viewing September 2025) at (464, 400) on iframe.demo-frame >> internal:control=enter-frame >> span.ui-icon-circle-triangl
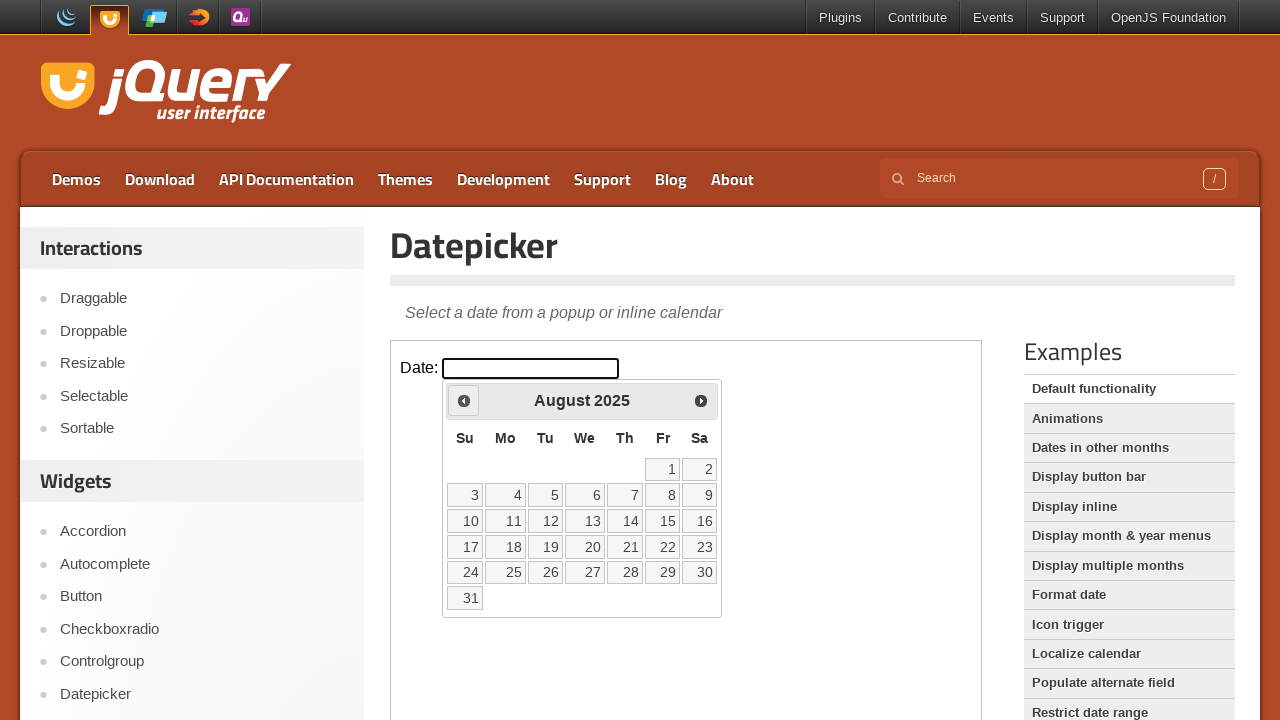

Waited for calendar to update
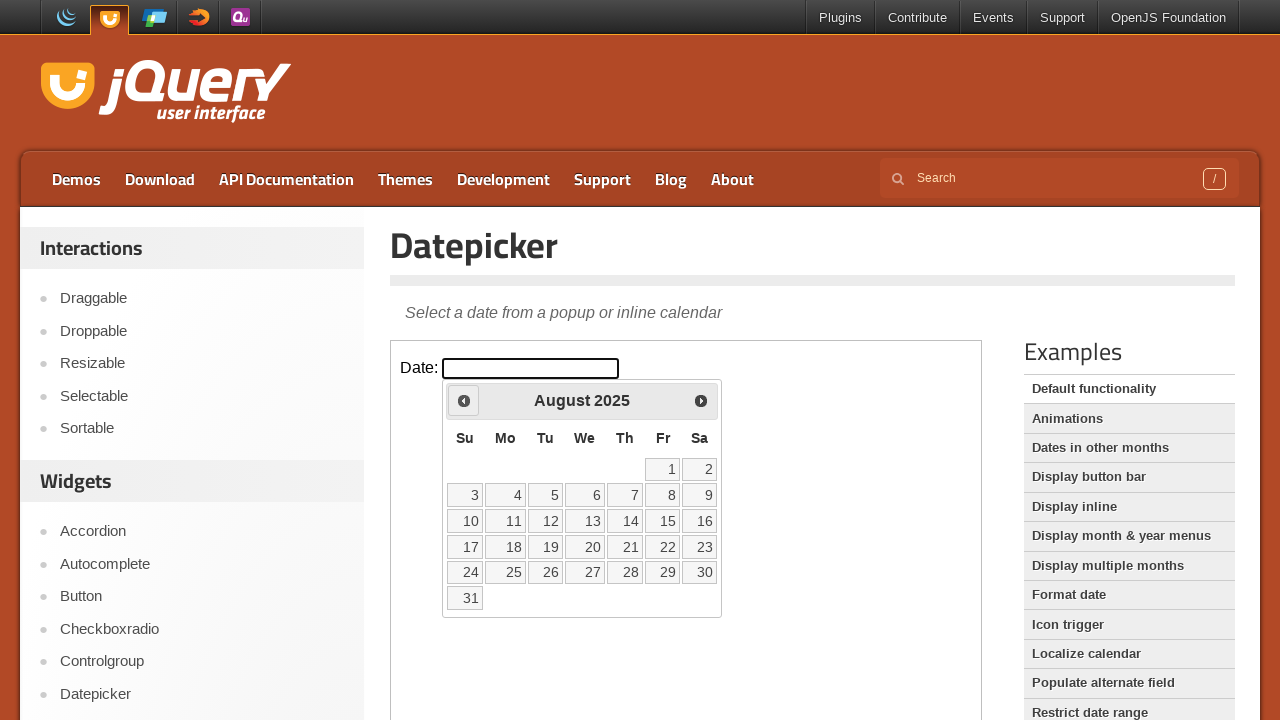

Clicked previous button to navigate backwards (currently viewing August 2025) at (464, 400) on iframe.demo-frame >> internal:control=enter-frame >> span.ui-icon-circle-triangl
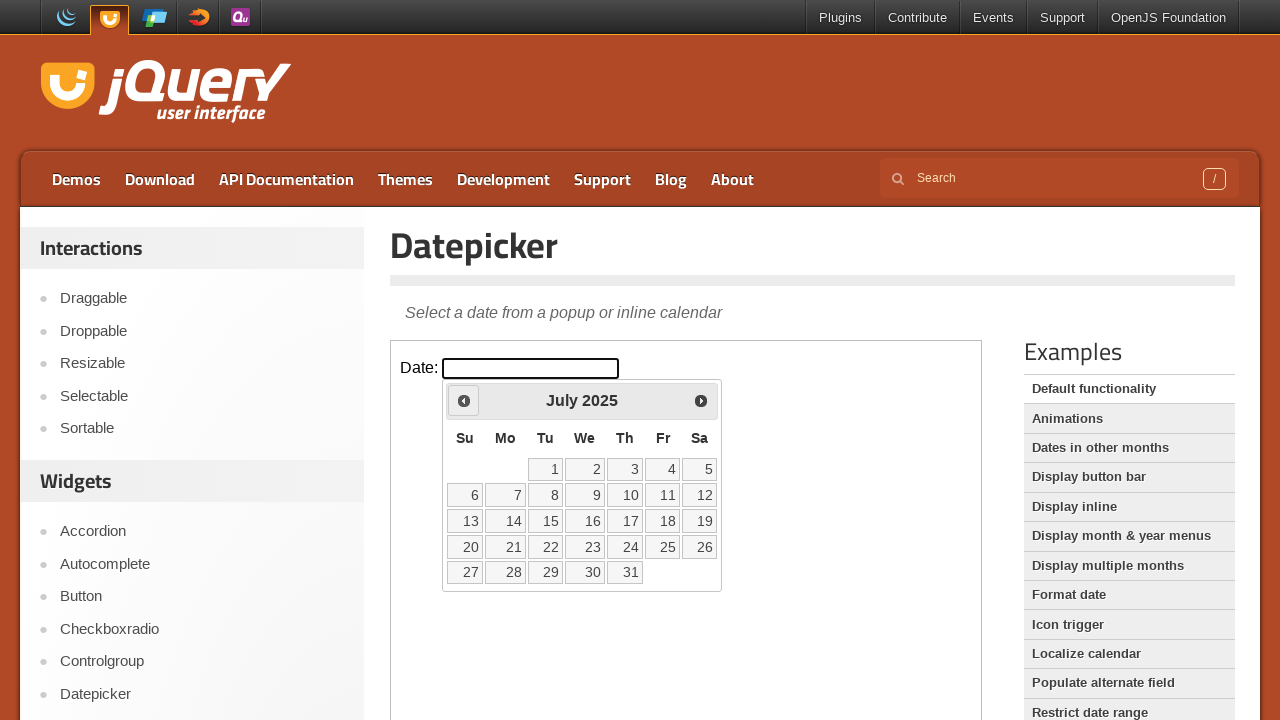

Waited for calendar to update
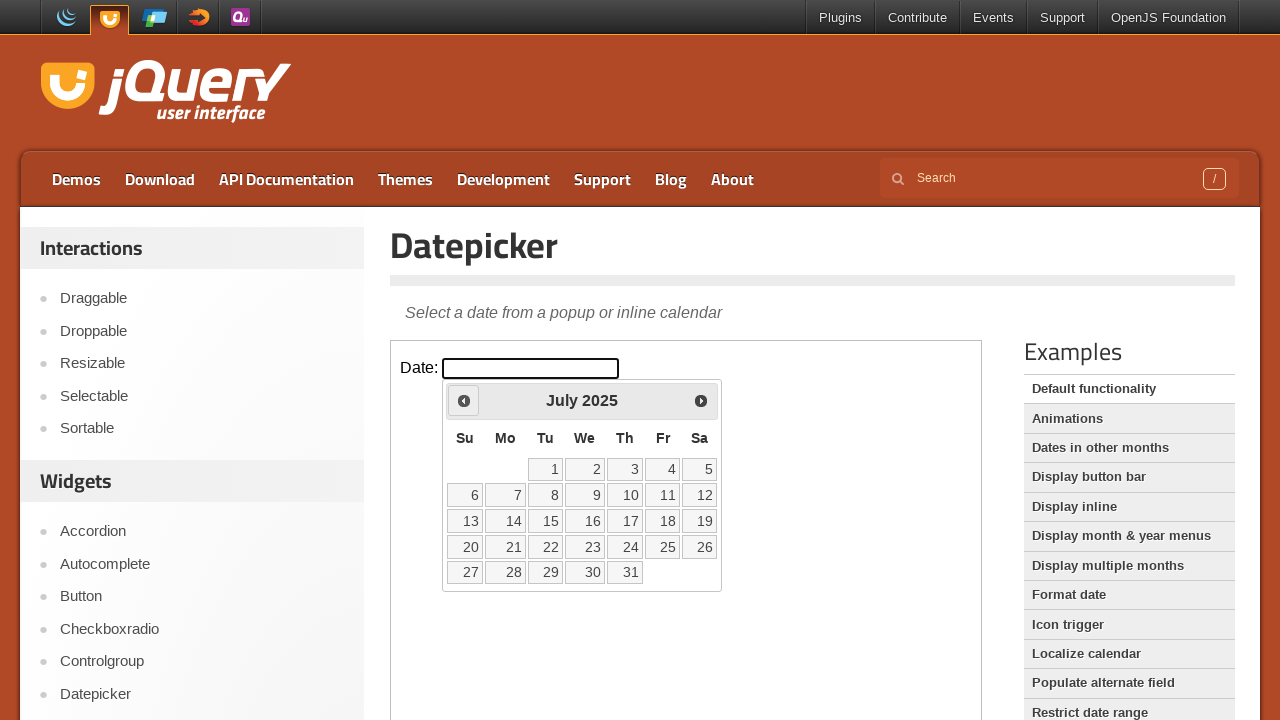

Clicked previous button to navigate backwards (currently viewing July 2025) at (464, 400) on iframe.demo-frame >> internal:control=enter-frame >> span.ui-icon-circle-triangl
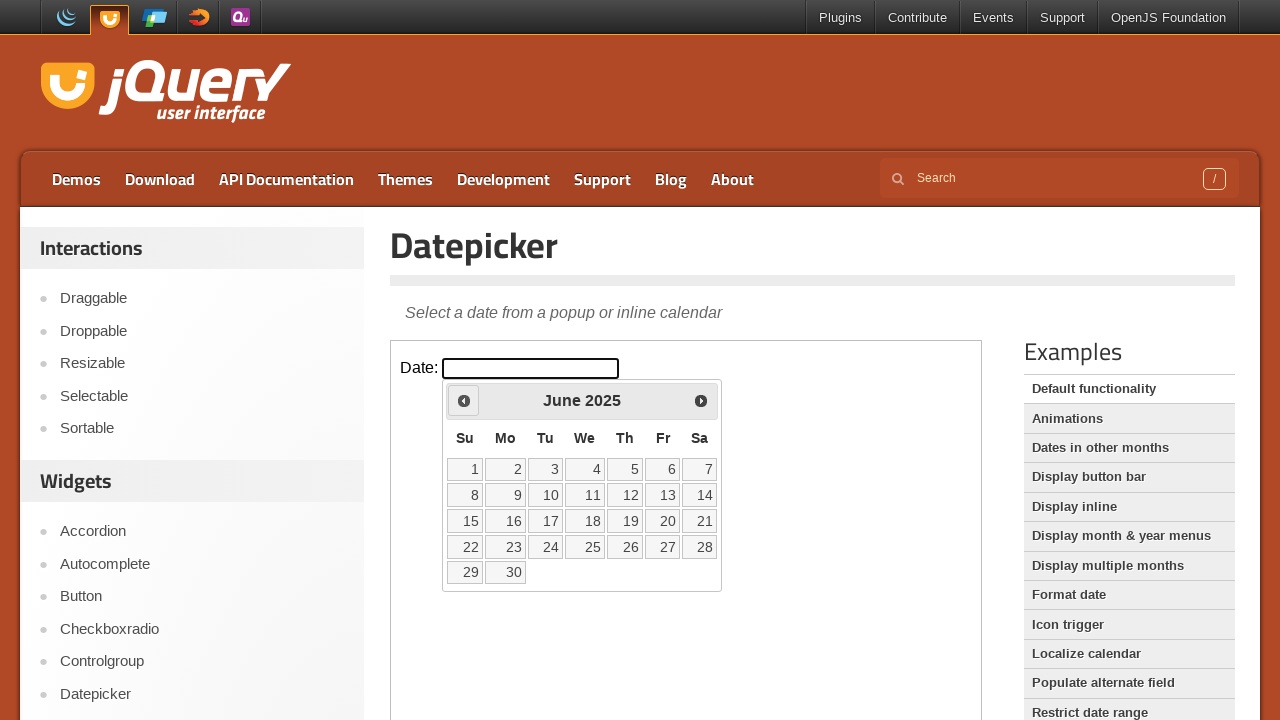

Waited for calendar to update
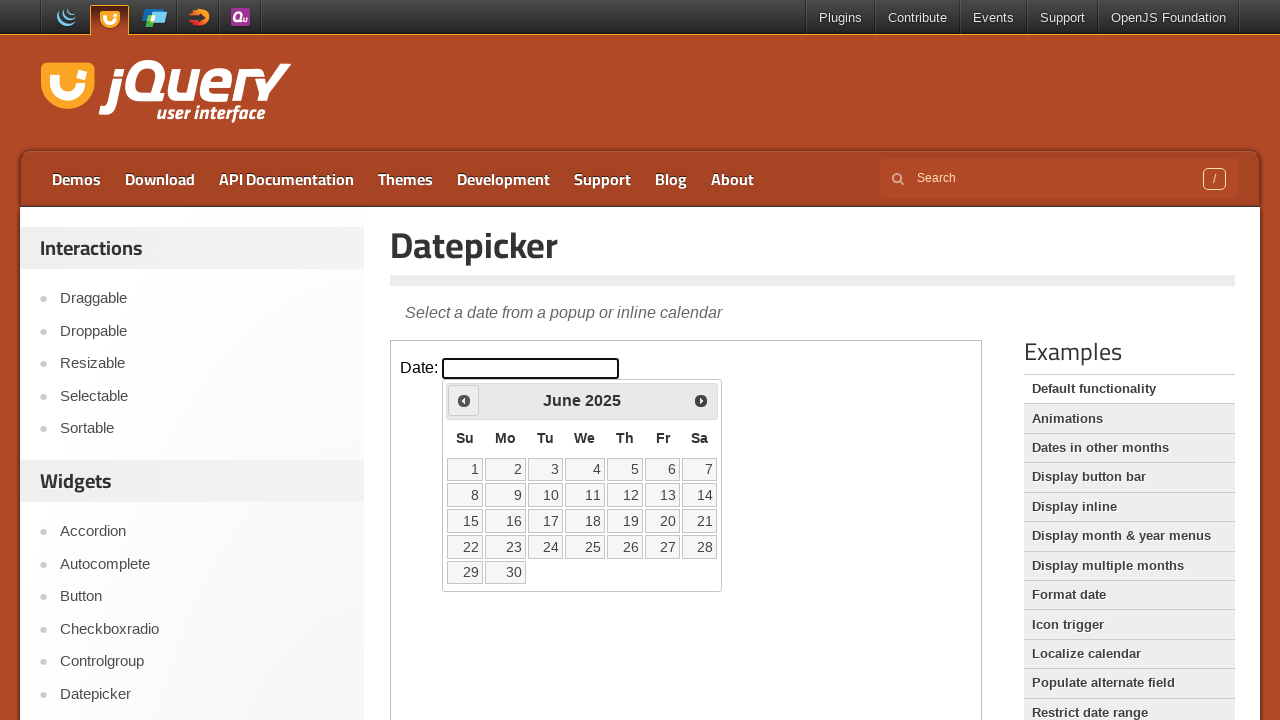

Clicked previous button to navigate backwards (currently viewing June 2025) at (464, 400) on iframe.demo-frame >> internal:control=enter-frame >> span.ui-icon-circle-triangl
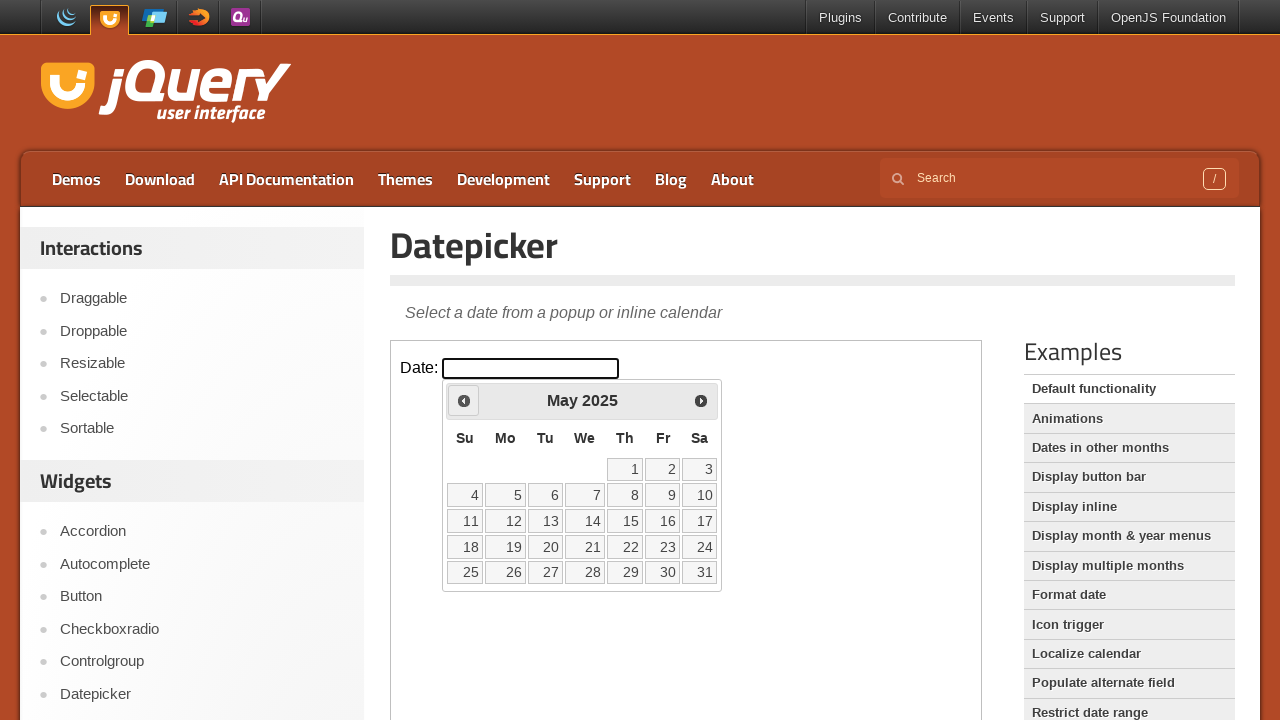

Waited for calendar to update
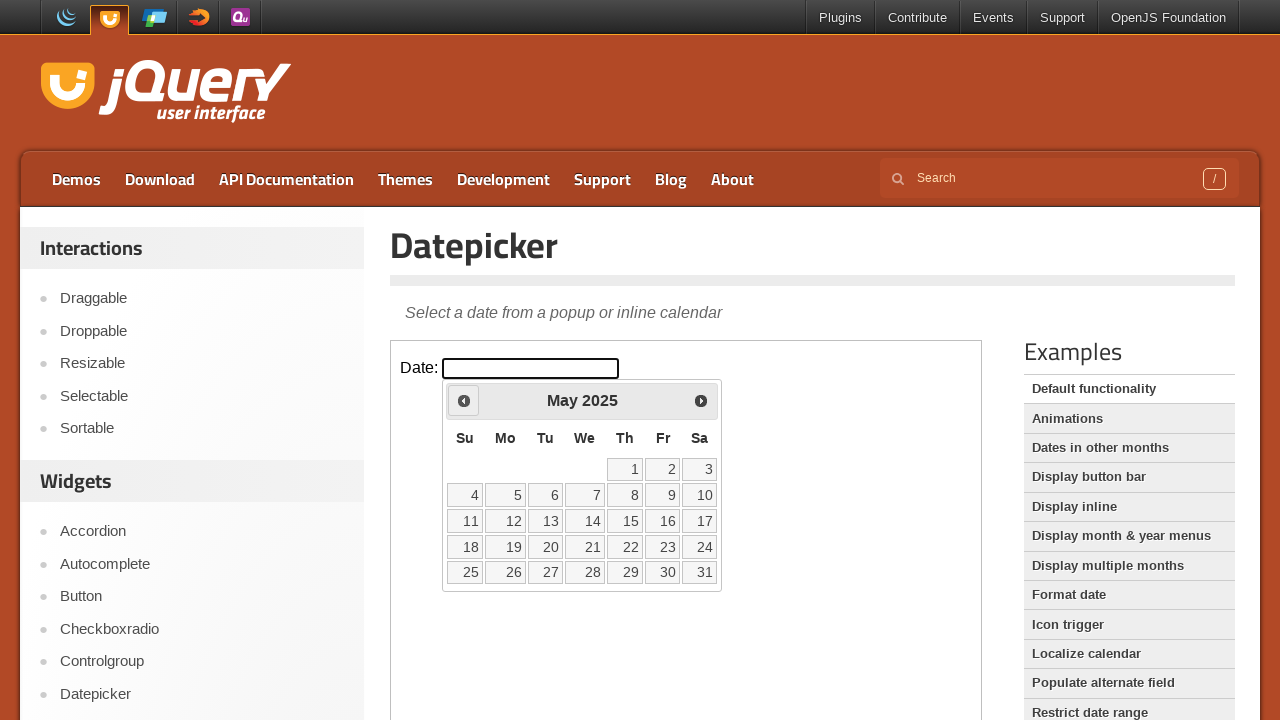

Clicked previous button to navigate backwards (currently viewing May 2025) at (464, 400) on iframe.demo-frame >> internal:control=enter-frame >> span.ui-icon-circle-triangl
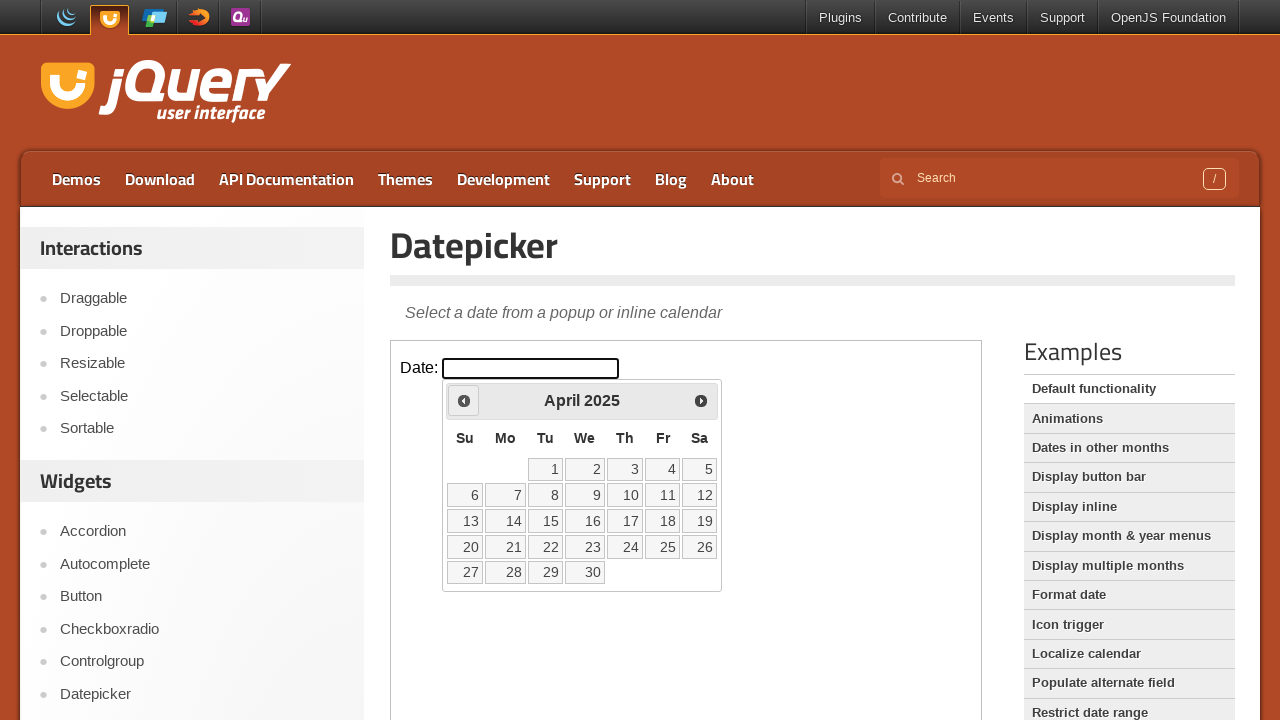

Waited for calendar to update
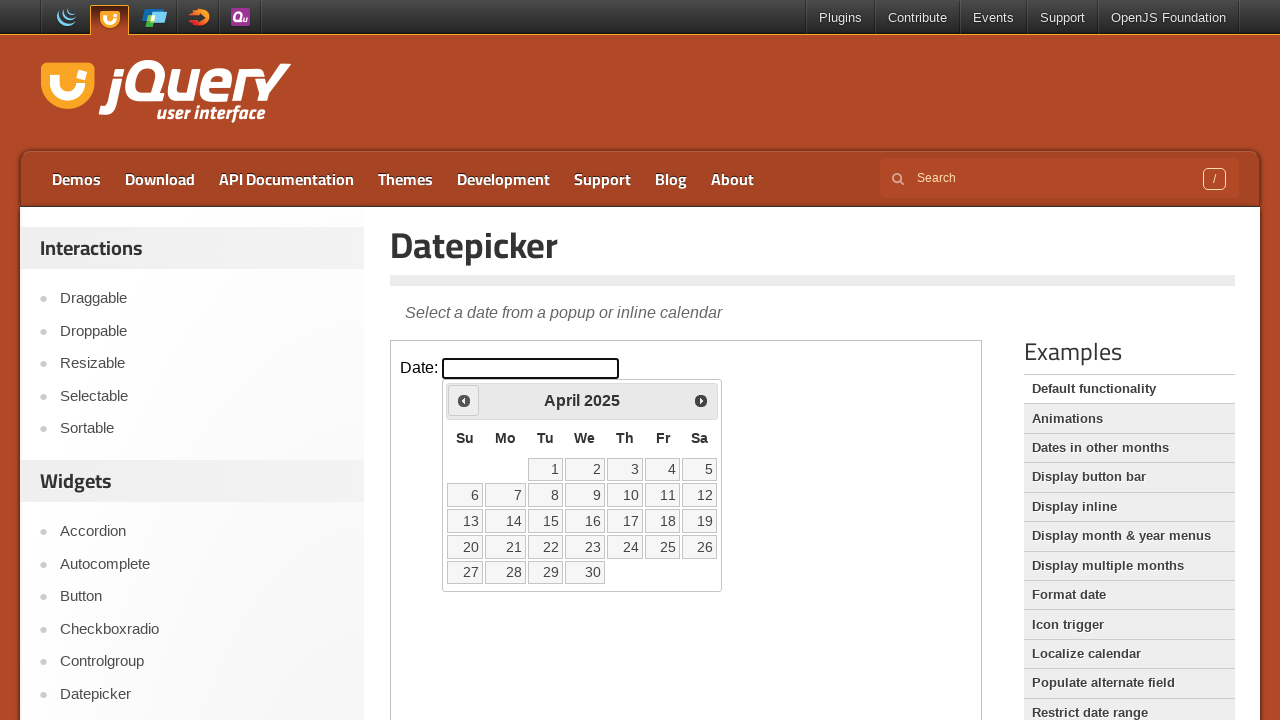

Clicked previous button to navigate backwards (currently viewing April 2025) at (464, 400) on iframe.demo-frame >> internal:control=enter-frame >> span.ui-icon-circle-triangl
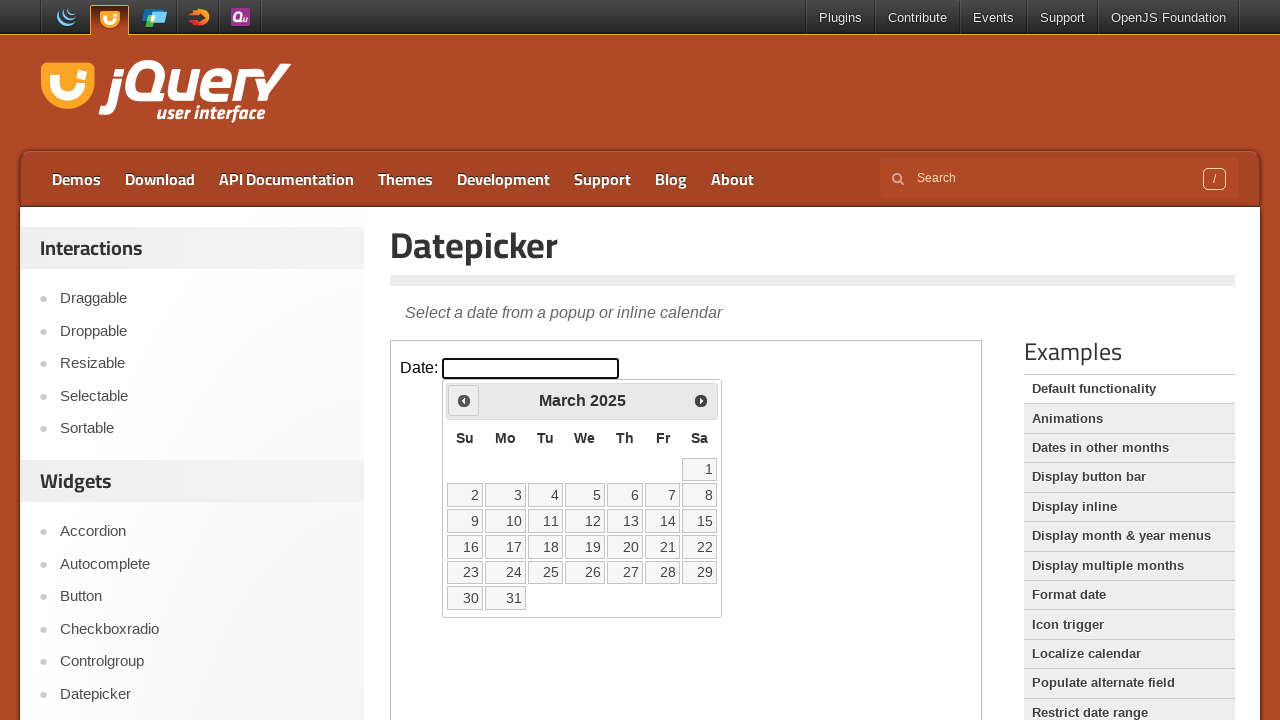

Waited for calendar to update
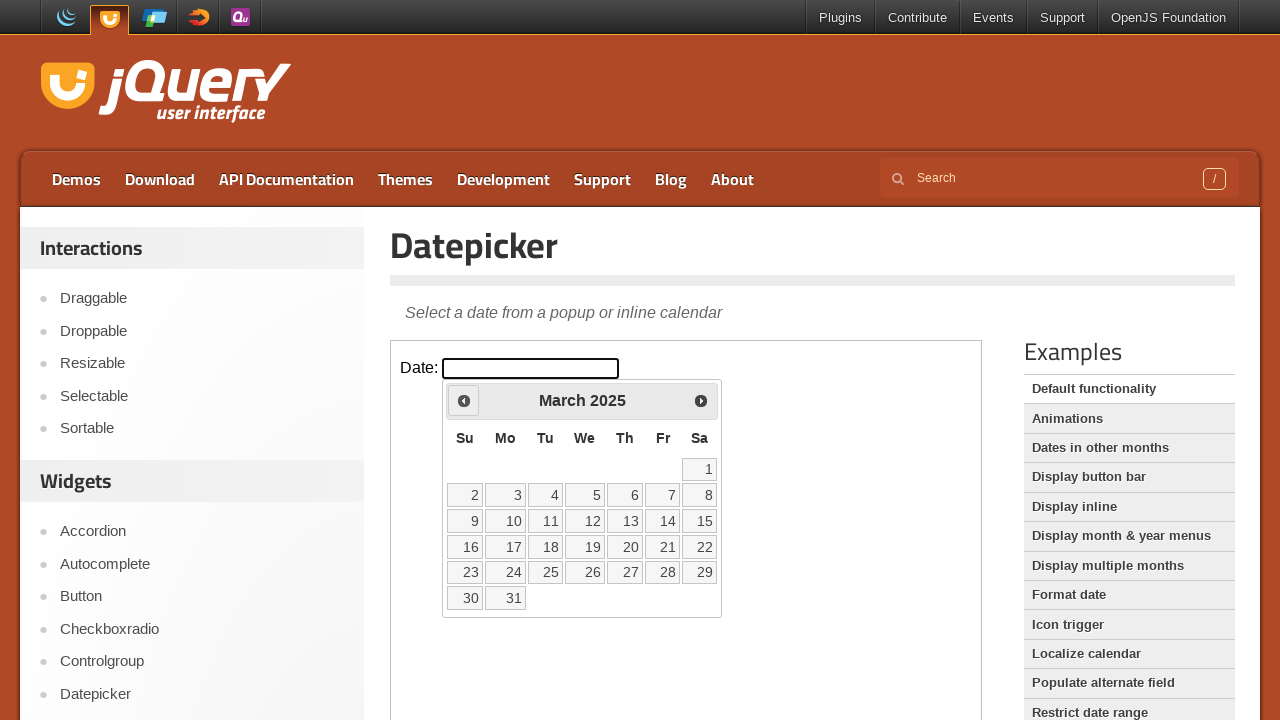

Clicked previous button to navigate backwards (currently viewing March 2025) at (464, 400) on iframe.demo-frame >> internal:control=enter-frame >> span.ui-icon-circle-triangl
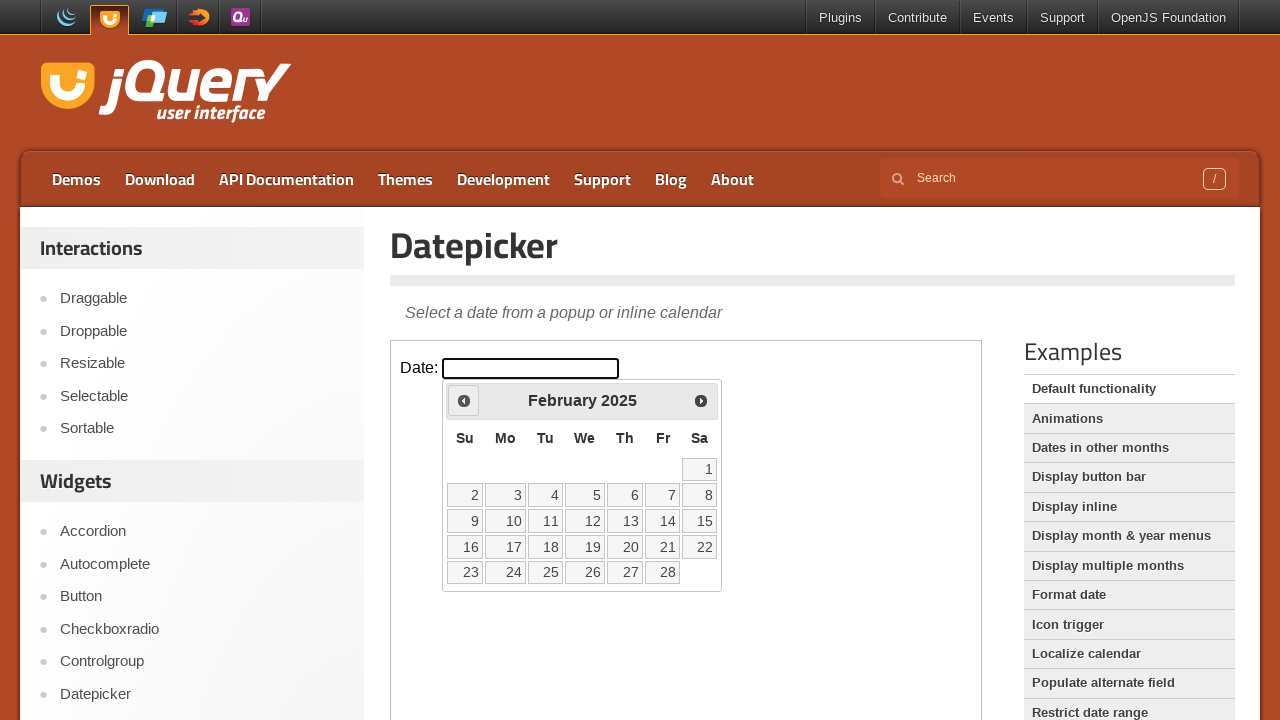

Waited for calendar to update
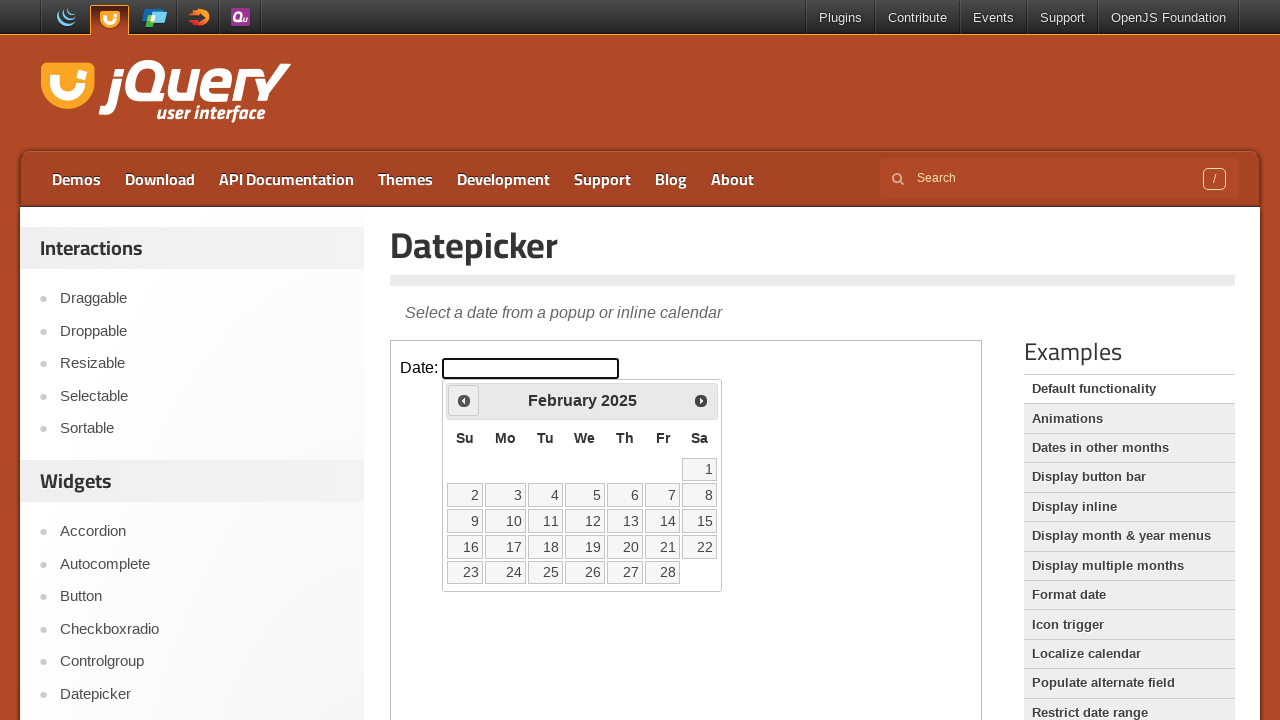

Clicked previous button to navigate backwards (currently viewing February 2025) at (464, 400) on iframe.demo-frame >> internal:control=enter-frame >> span.ui-icon-circle-triangl
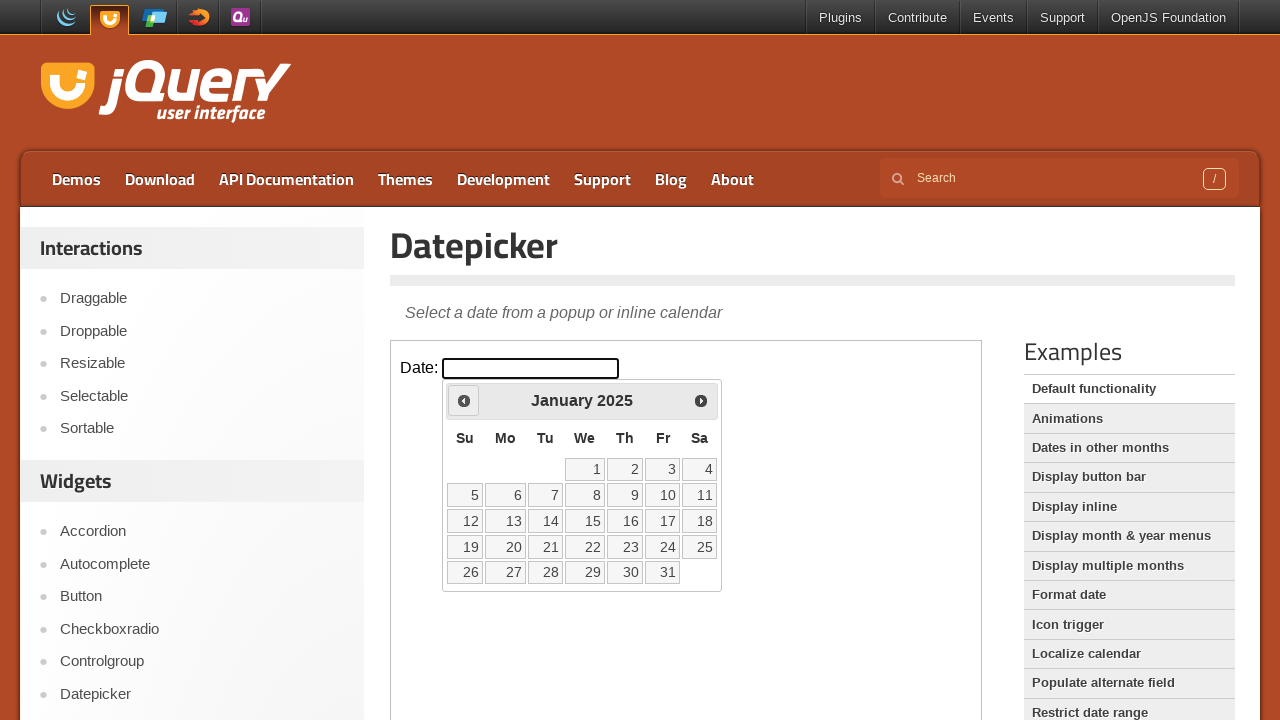

Waited for calendar to update
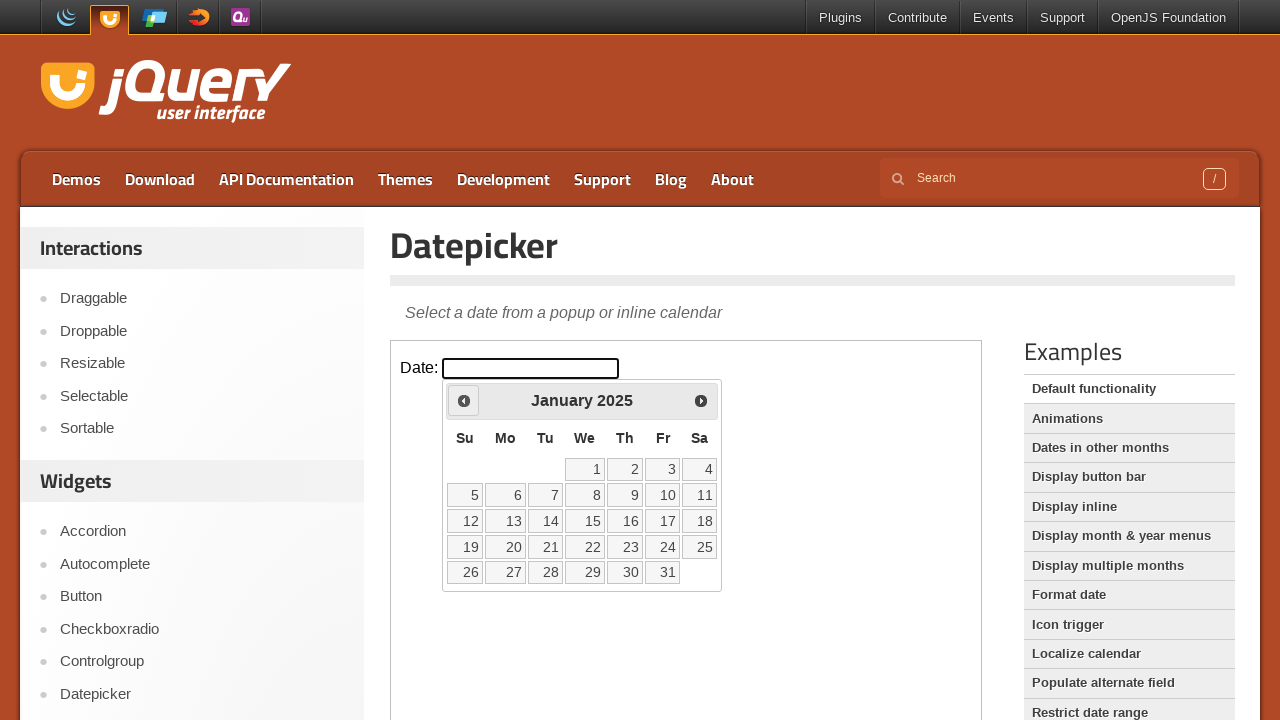

Clicked previous button to navigate backwards (currently viewing January 2025) at (464, 400) on iframe.demo-frame >> internal:control=enter-frame >> span.ui-icon-circle-triangl
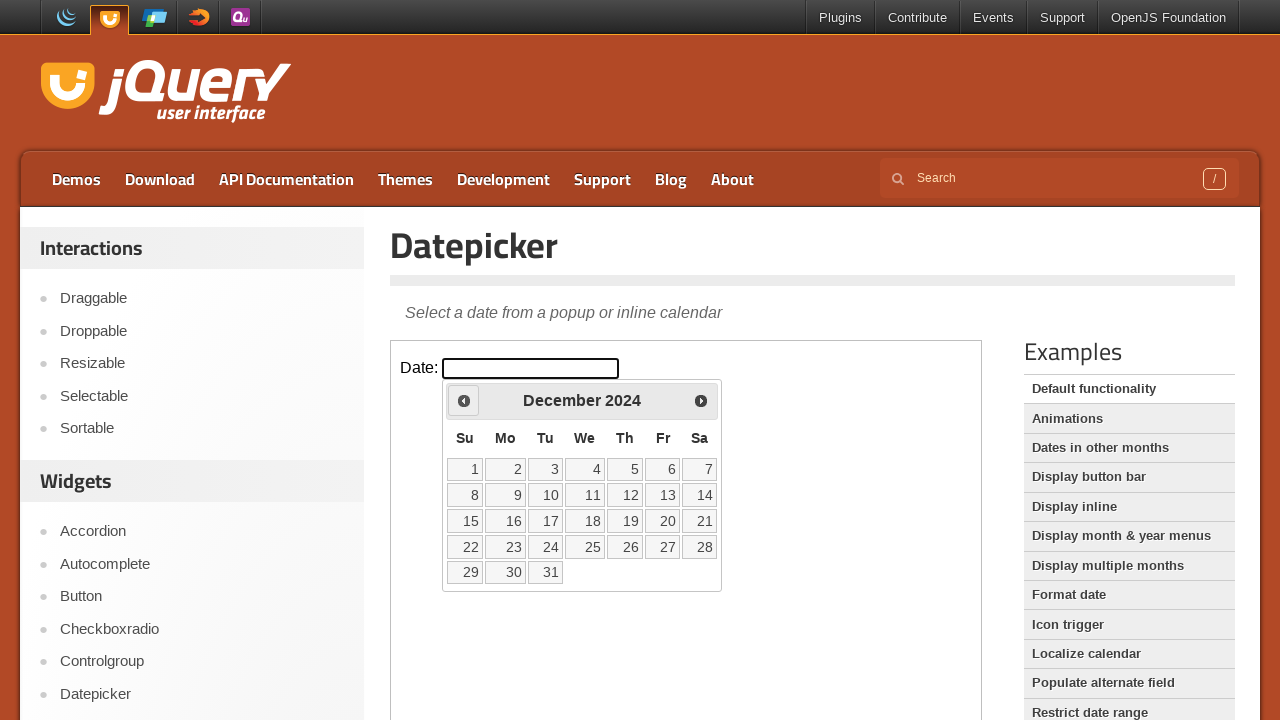

Waited for calendar to update
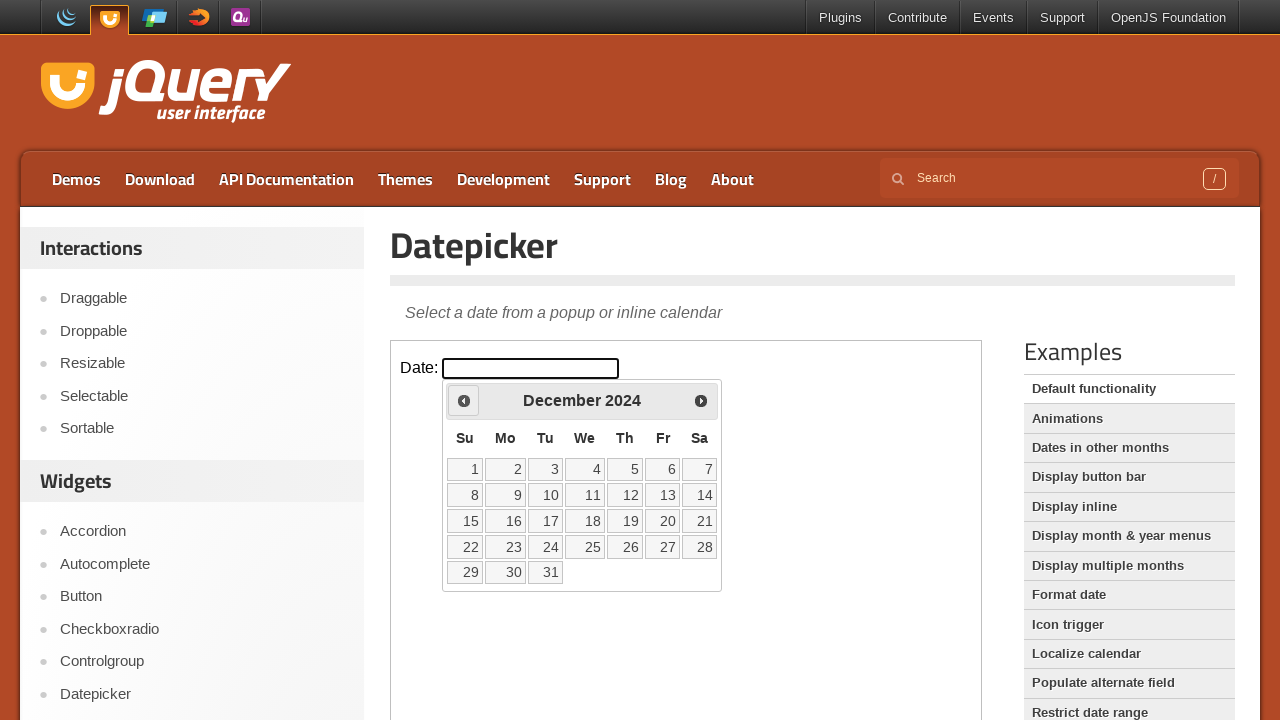

Clicked previous button to navigate backwards (currently viewing December 2024) at (464, 400) on iframe.demo-frame >> internal:control=enter-frame >> span.ui-icon-circle-triangl
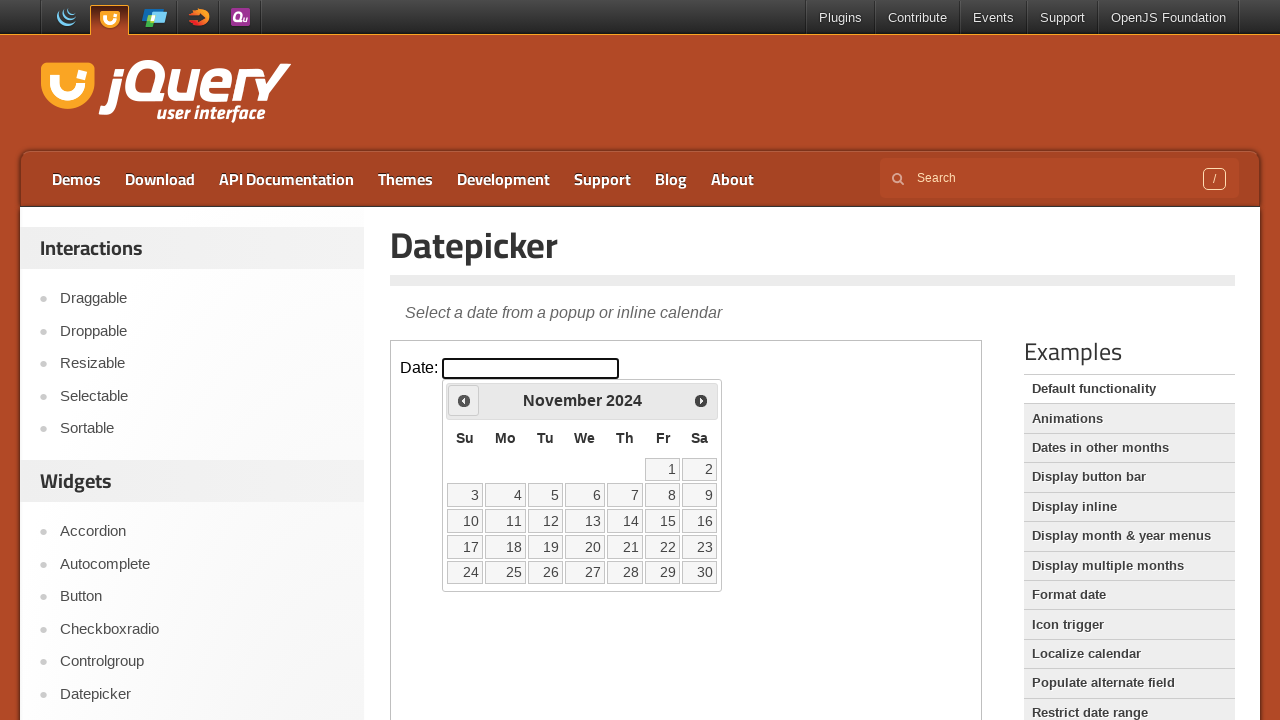

Waited for calendar to update
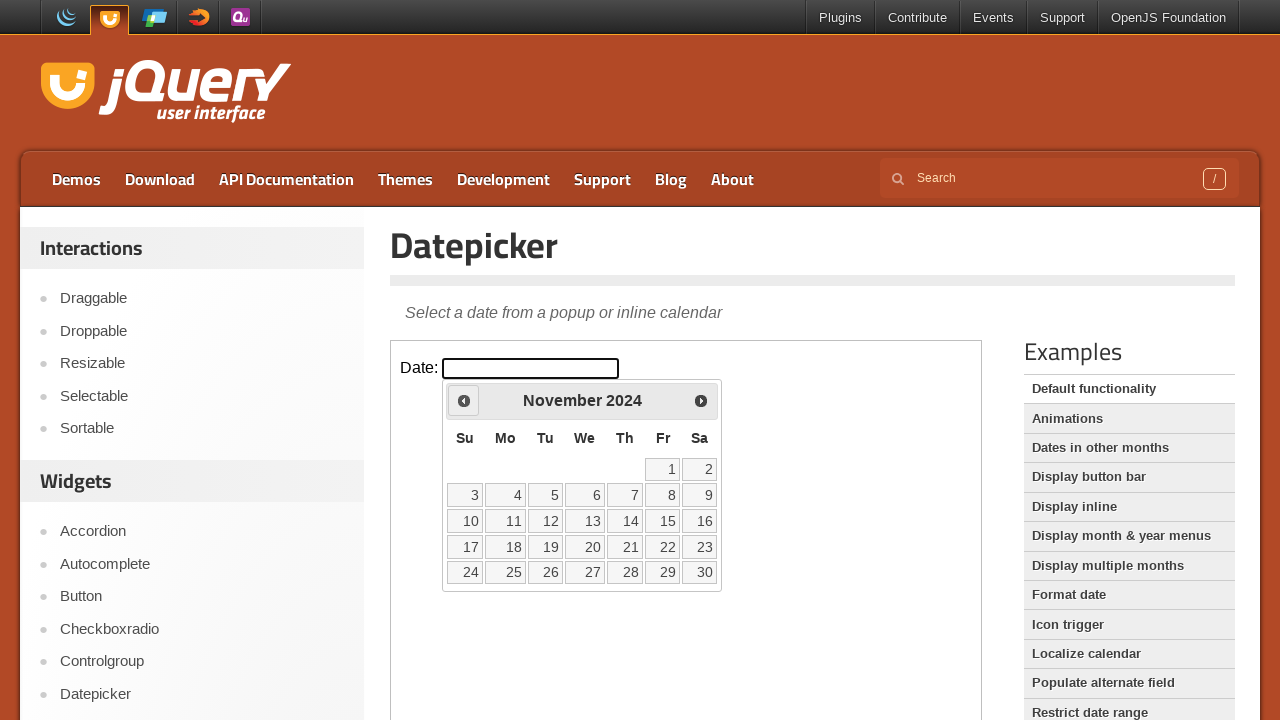

Clicked previous button to navigate backwards (currently viewing November 2024) at (464, 400) on iframe.demo-frame >> internal:control=enter-frame >> span.ui-icon-circle-triangl
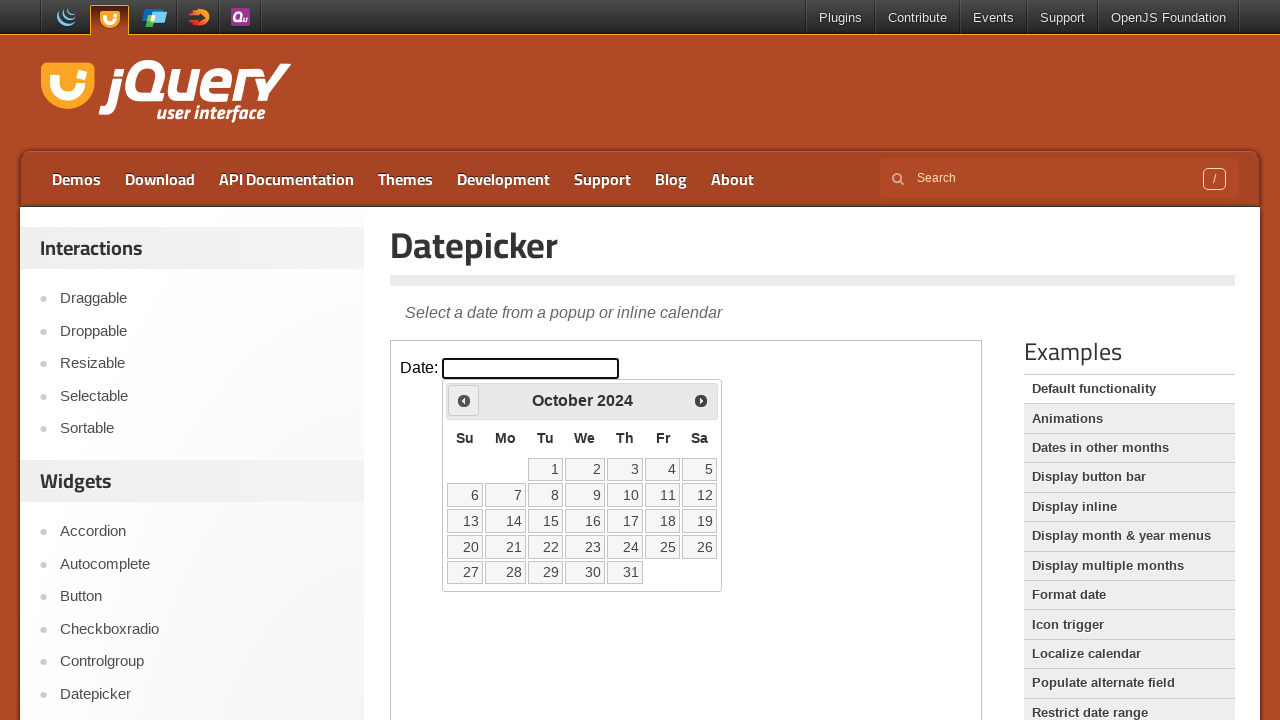

Waited for calendar to update
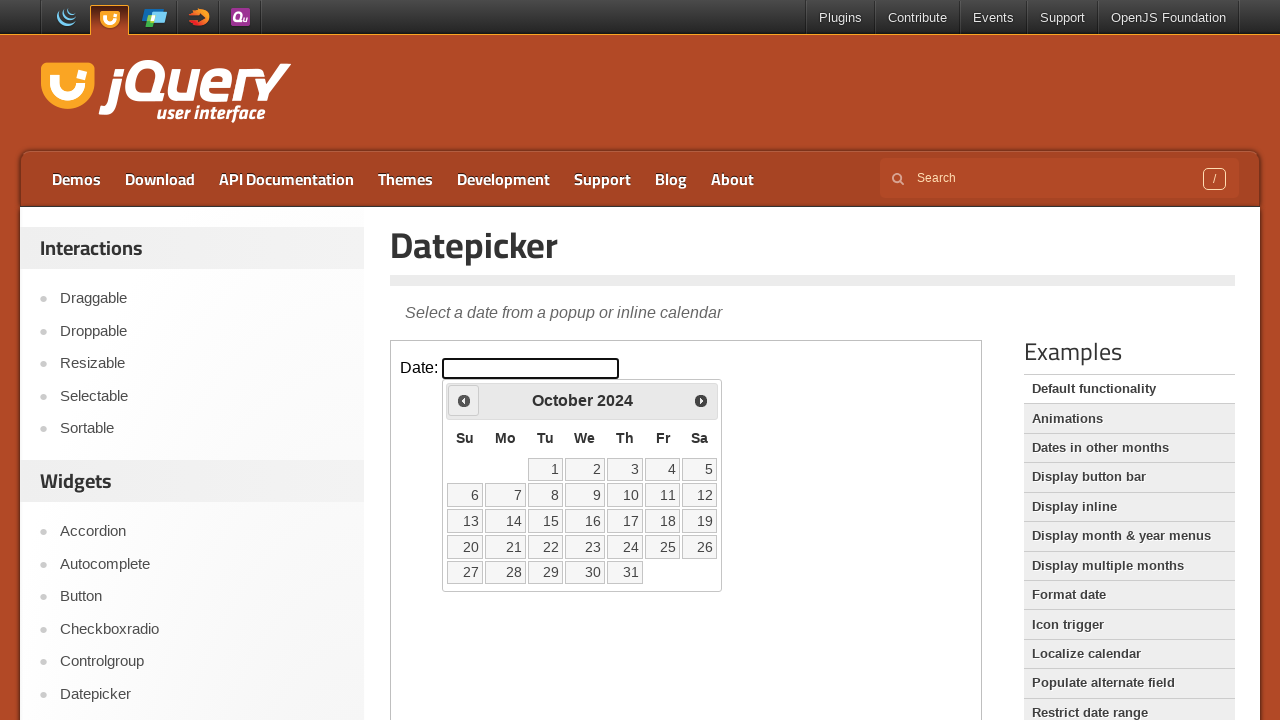

Clicked previous button to navigate backwards (currently viewing October 2024) at (464, 400) on iframe.demo-frame >> internal:control=enter-frame >> span.ui-icon-circle-triangl
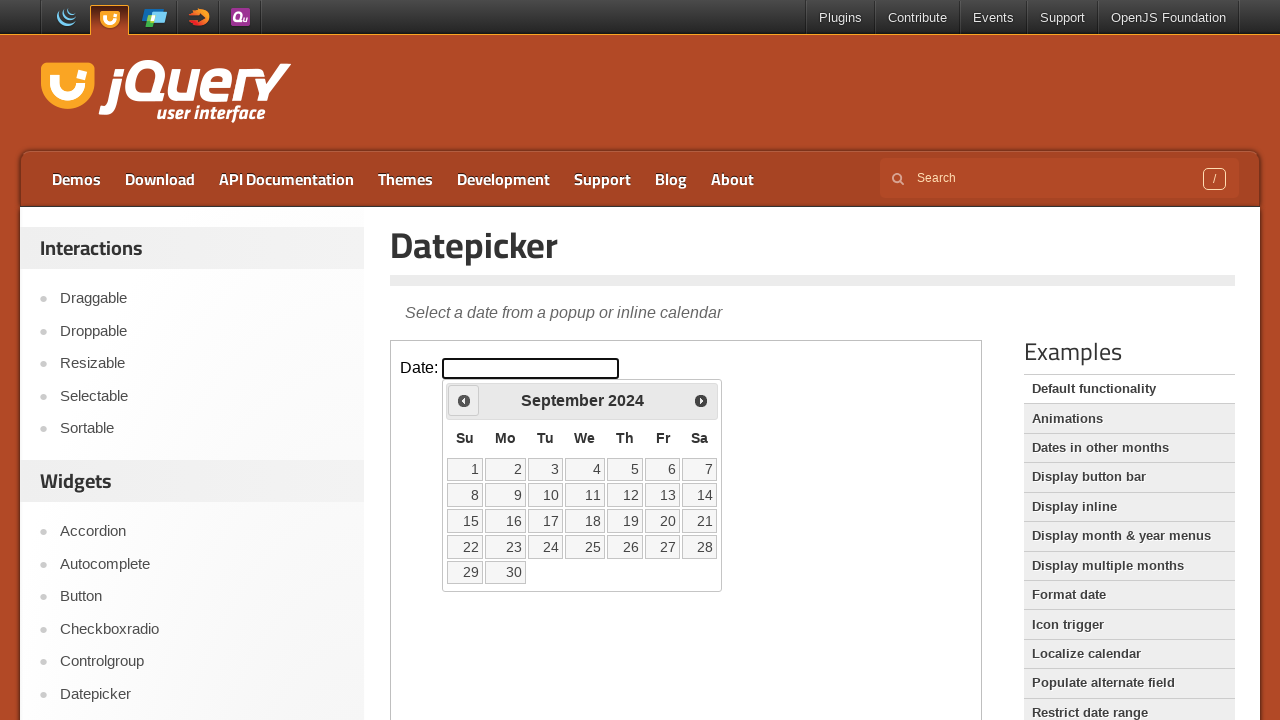

Waited for calendar to update
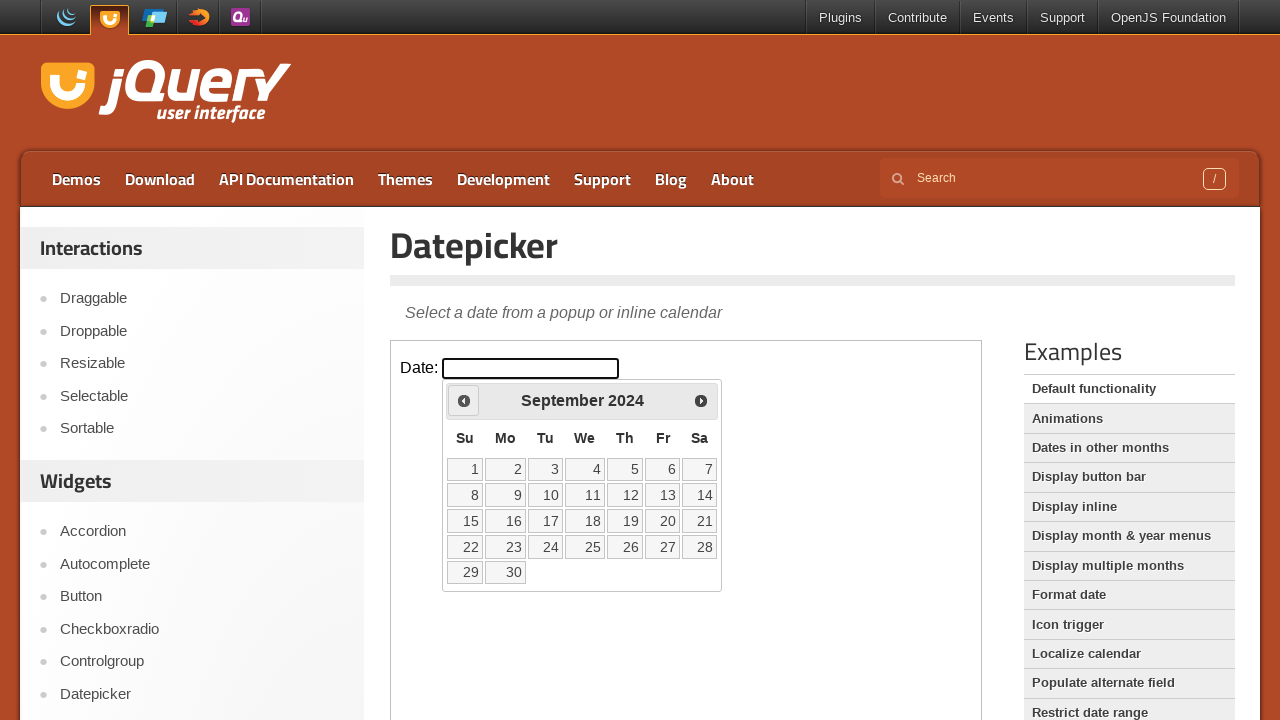

Clicked previous button to navigate backwards (currently viewing September 2024) at (464, 400) on iframe.demo-frame >> internal:control=enter-frame >> span.ui-icon-circle-triangl
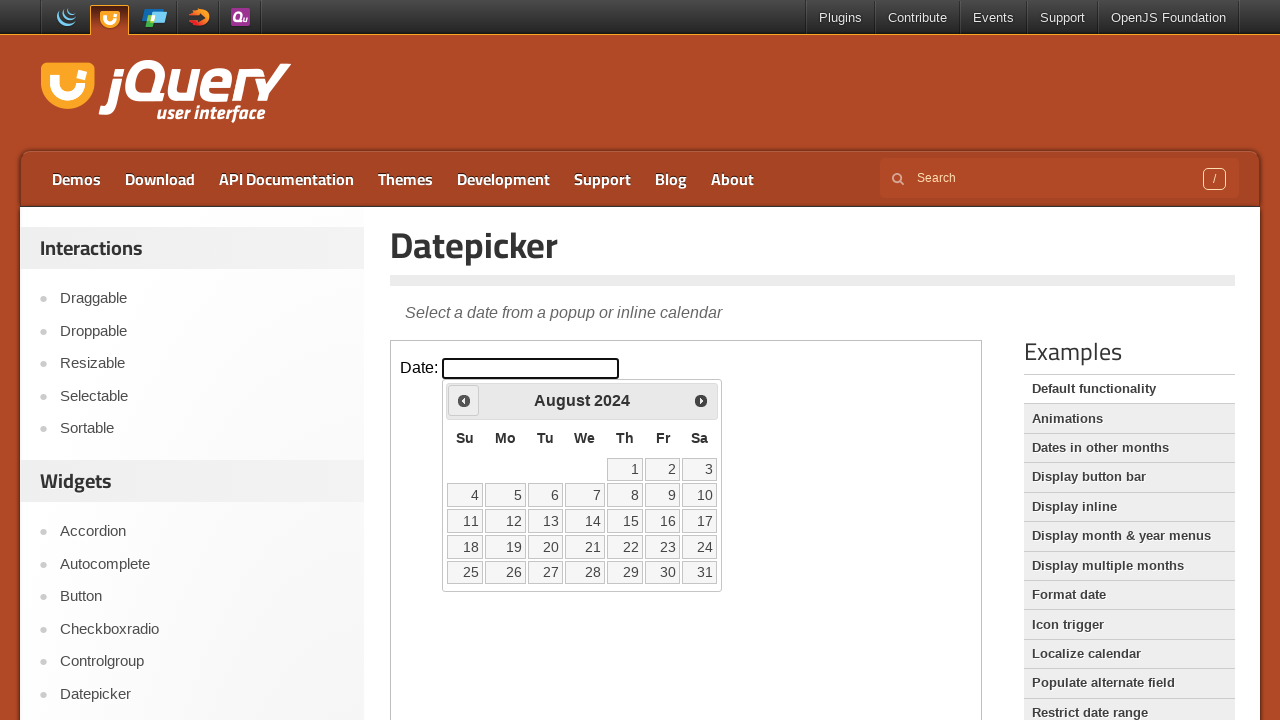

Waited for calendar to update
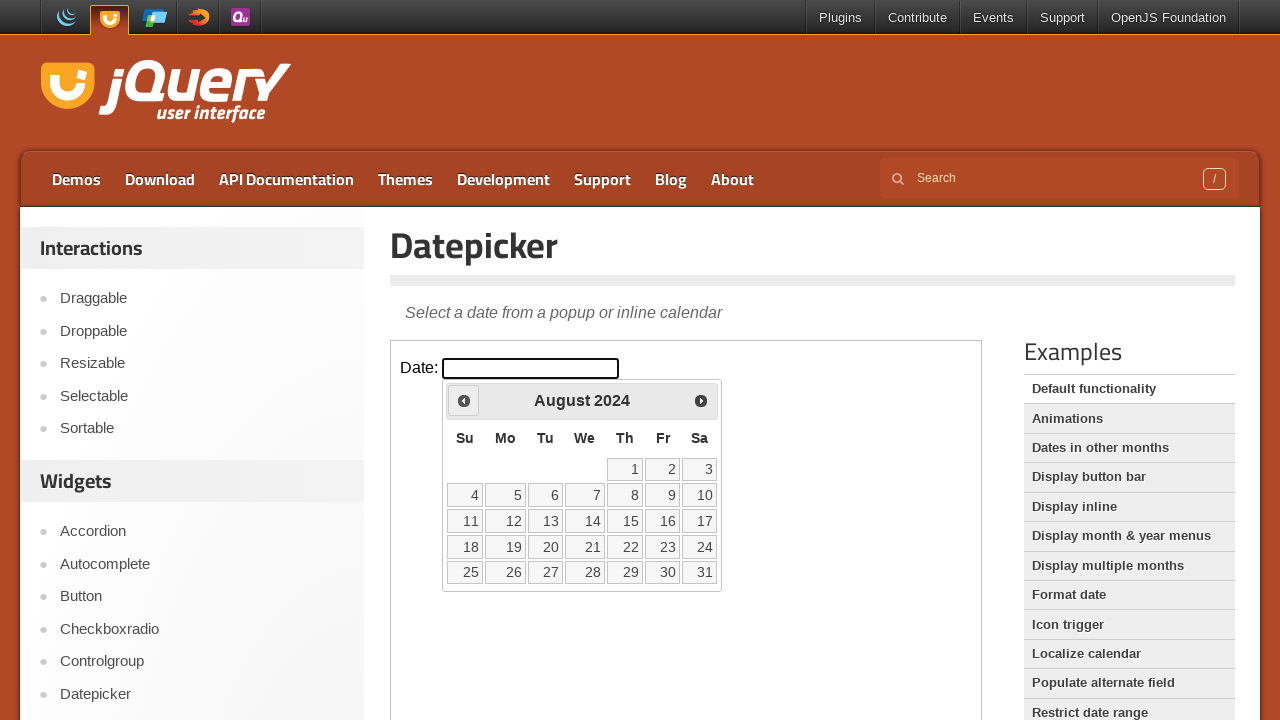

Clicked previous button to navigate backwards (currently viewing August 2024) at (464, 400) on iframe.demo-frame >> internal:control=enter-frame >> span.ui-icon-circle-triangl
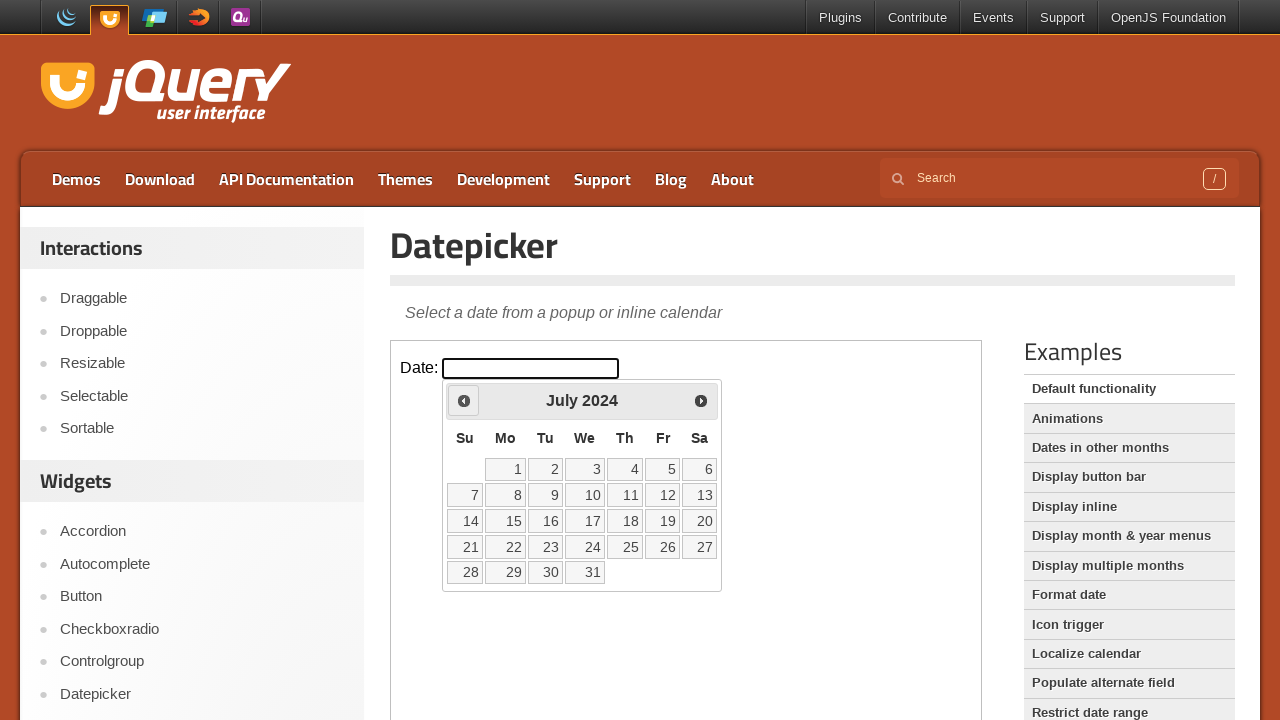

Waited for calendar to update
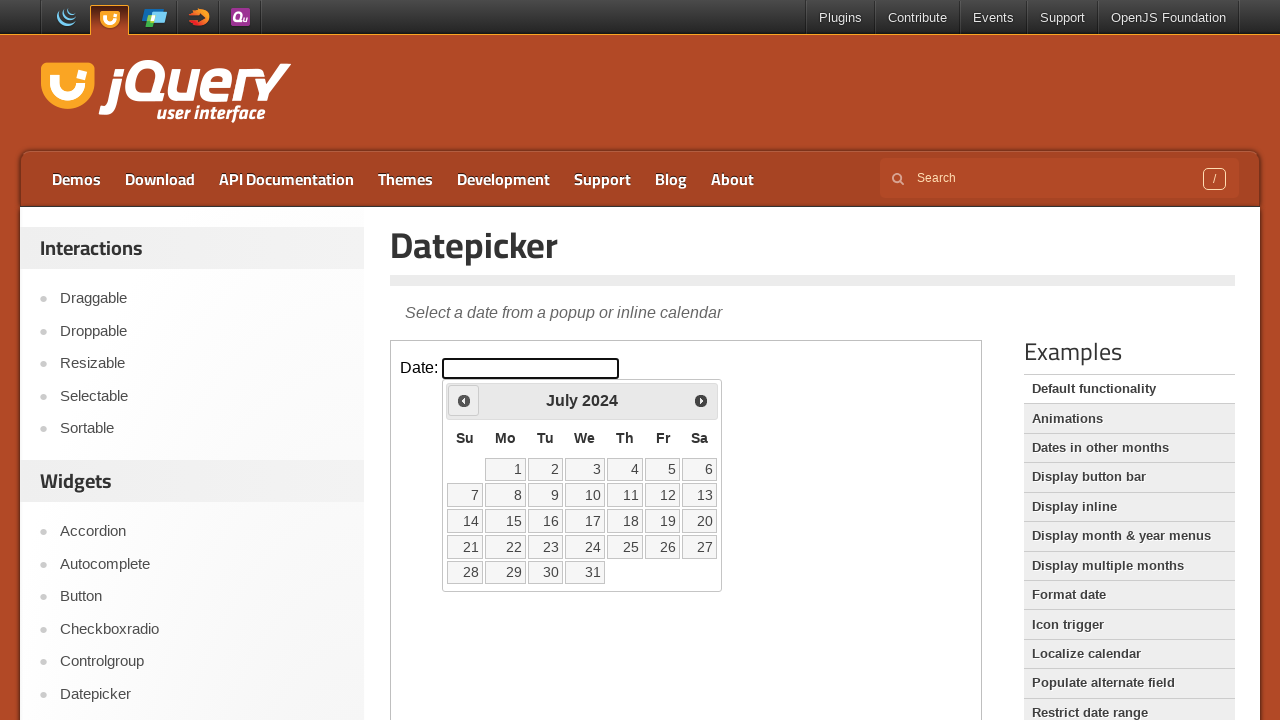

Clicked previous button to navigate backwards (currently viewing July 2024) at (464, 400) on iframe.demo-frame >> internal:control=enter-frame >> span.ui-icon-circle-triangl
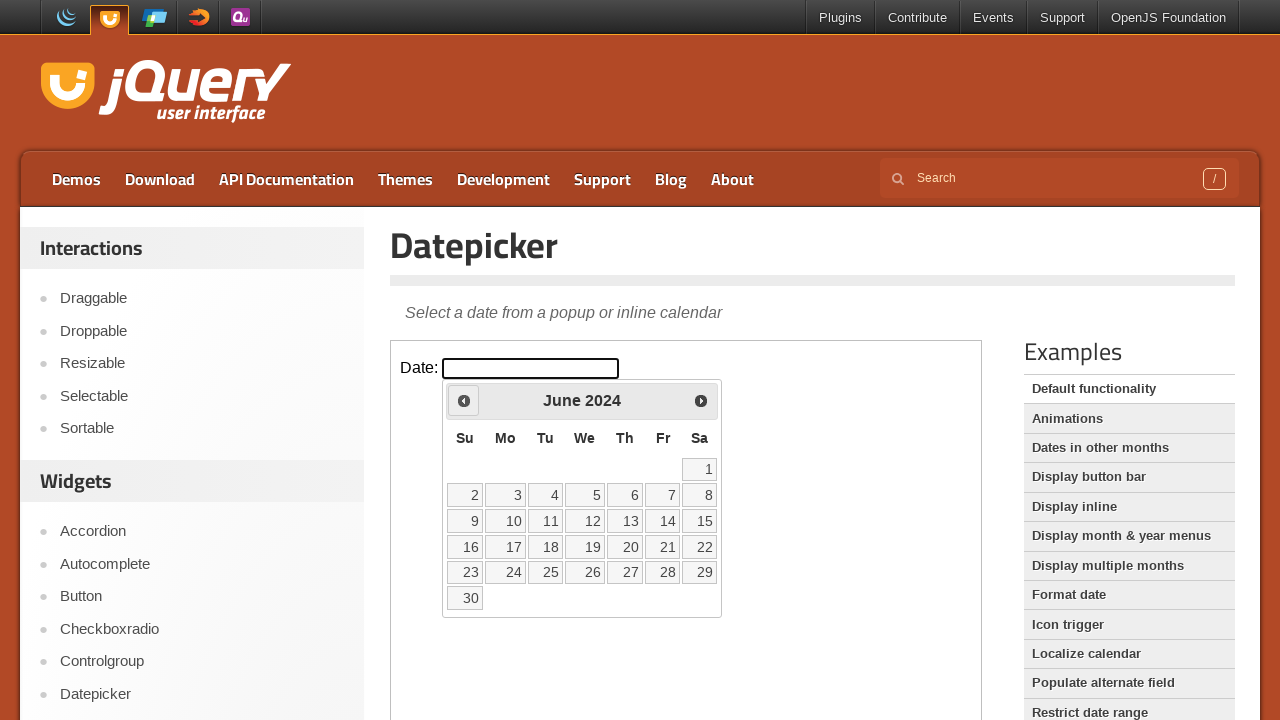

Waited for calendar to update
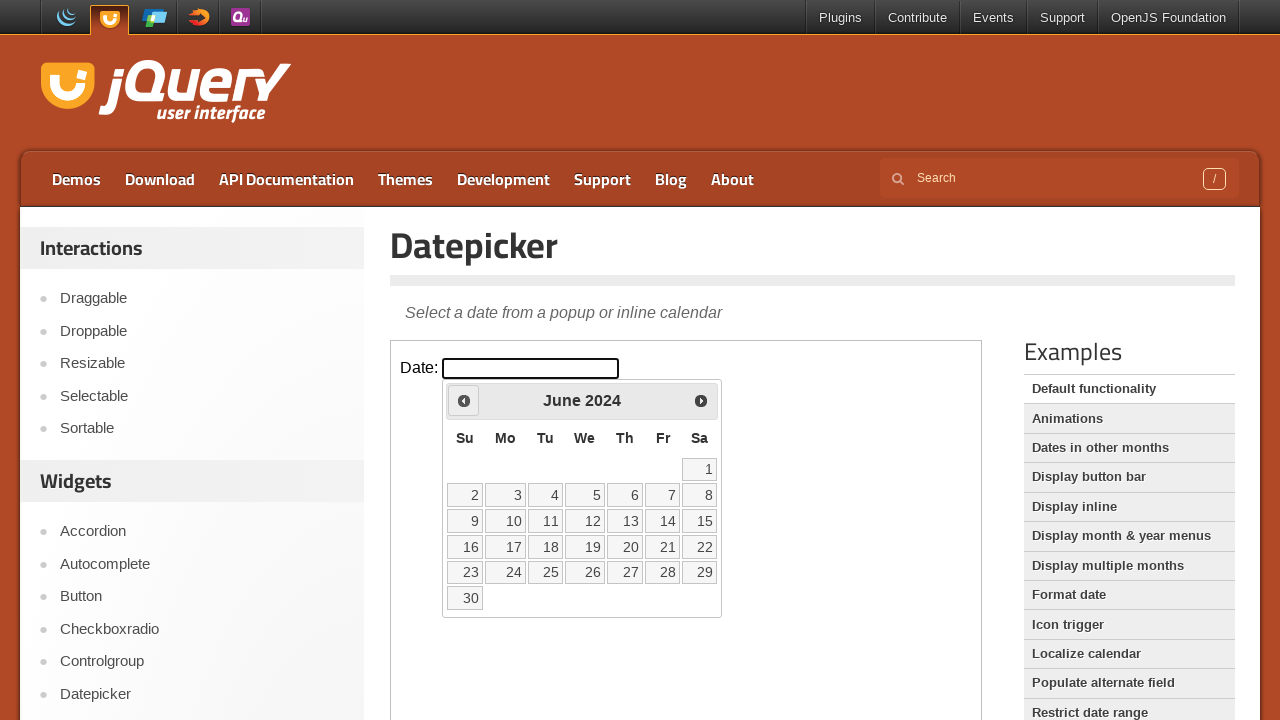

Clicked previous button to navigate backwards (currently viewing June 2024) at (464, 400) on iframe.demo-frame >> internal:control=enter-frame >> span.ui-icon-circle-triangl
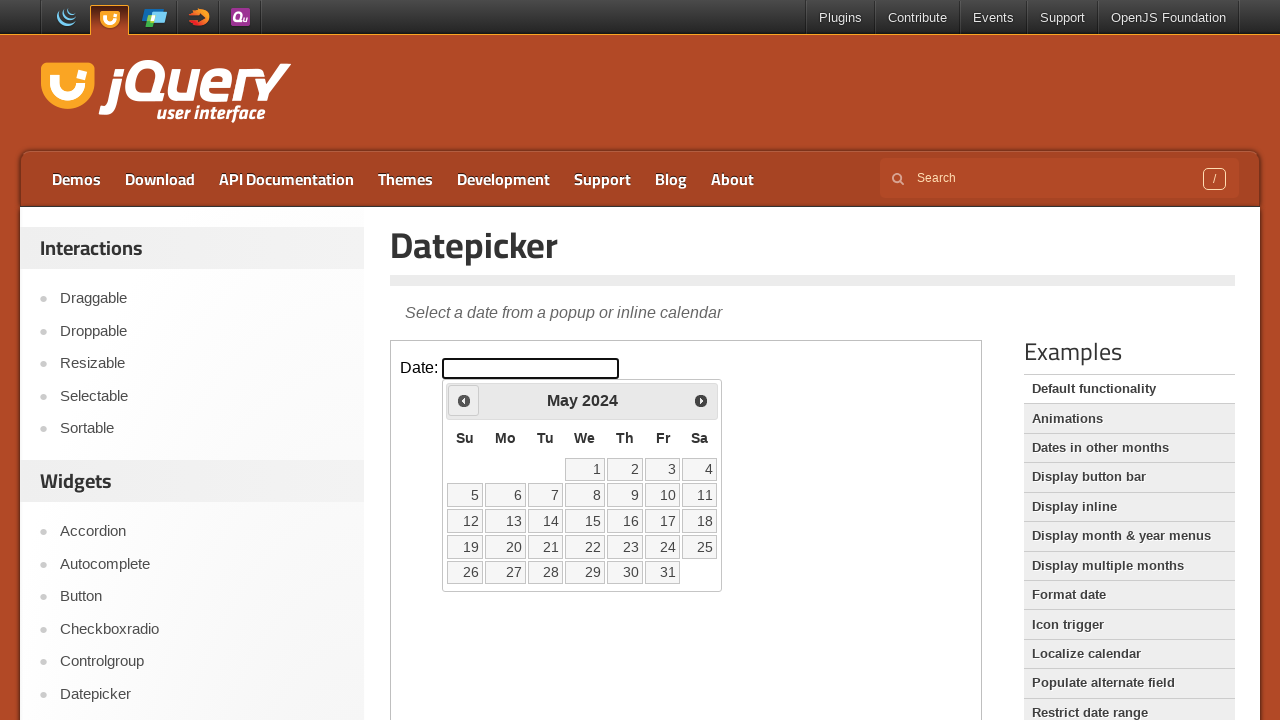

Waited for calendar to update
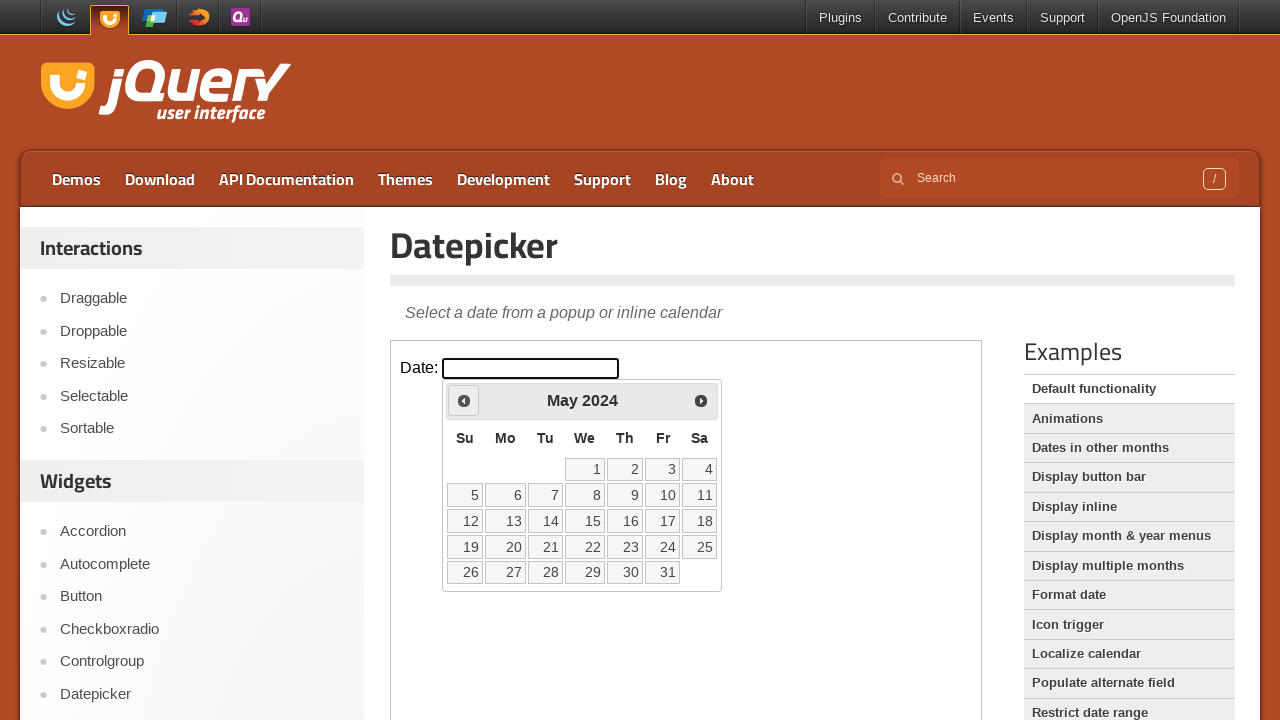

Clicked previous button to navigate backwards (currently viewing May 2024) at (464, 400) on iframe.demo-frame >> internal:control=enter-frame >> span.ui-icon-circle-triangl
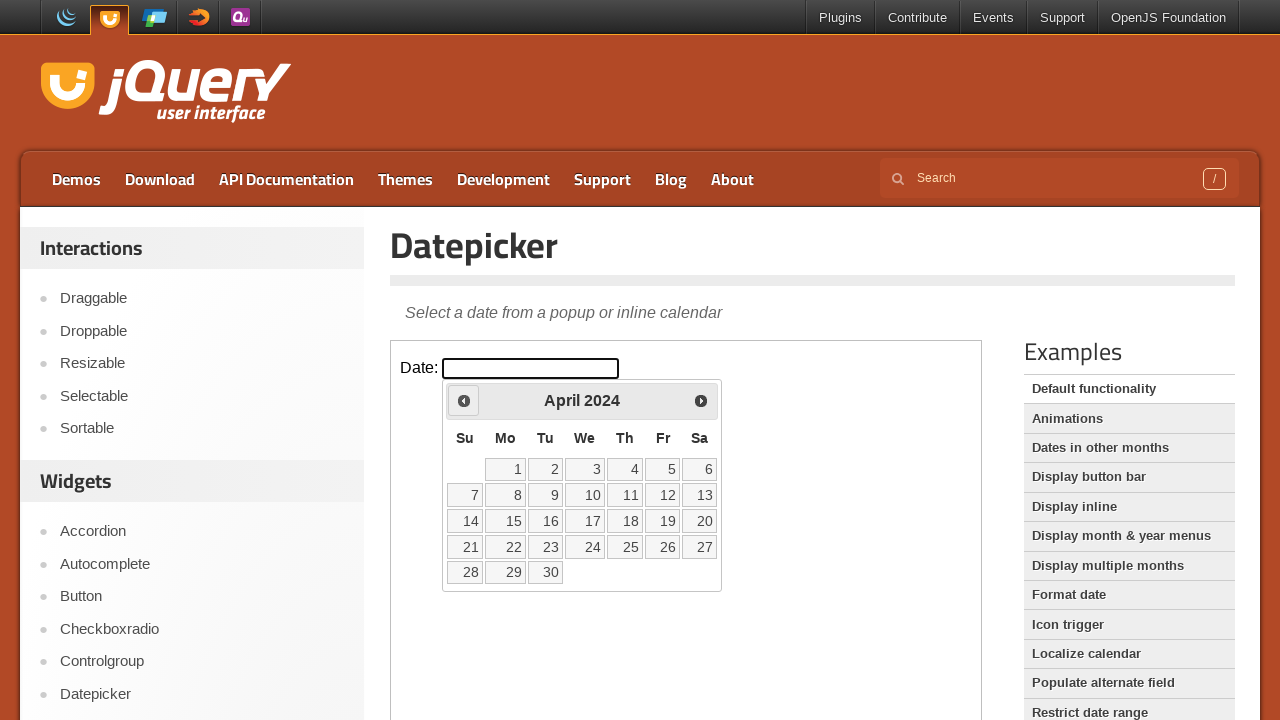

Waited for calendar to update
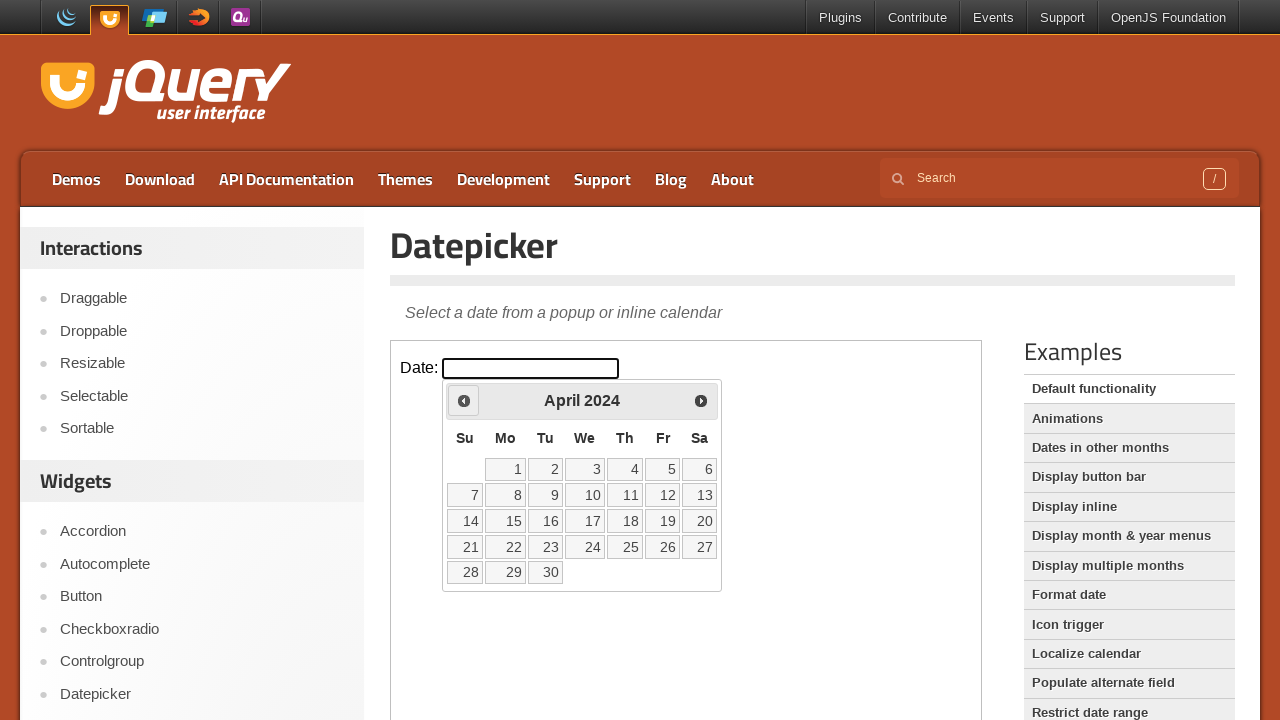

Clicked previous button to navigate backwards (currently viewing April 2024) at (464, 400) on iframe.demo-frame >> internal:control=enter-frame >> span.ui-icon-circle-triangl
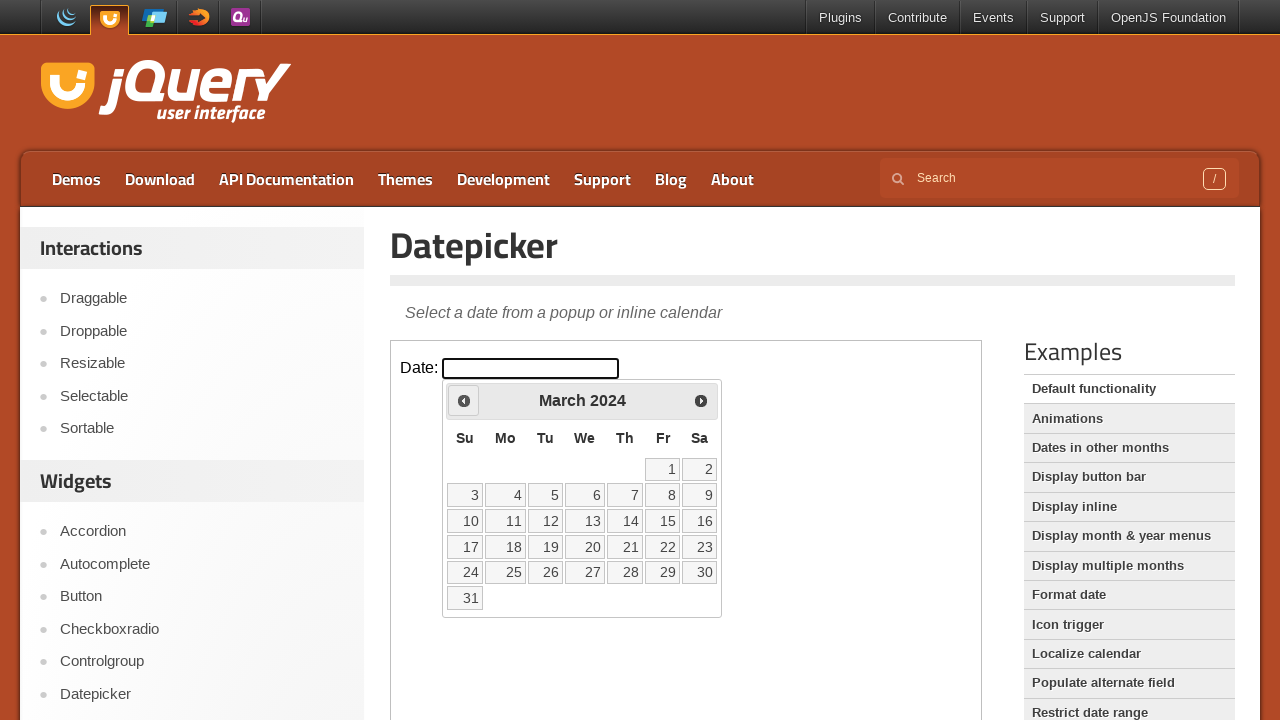

Waited for calendar to update
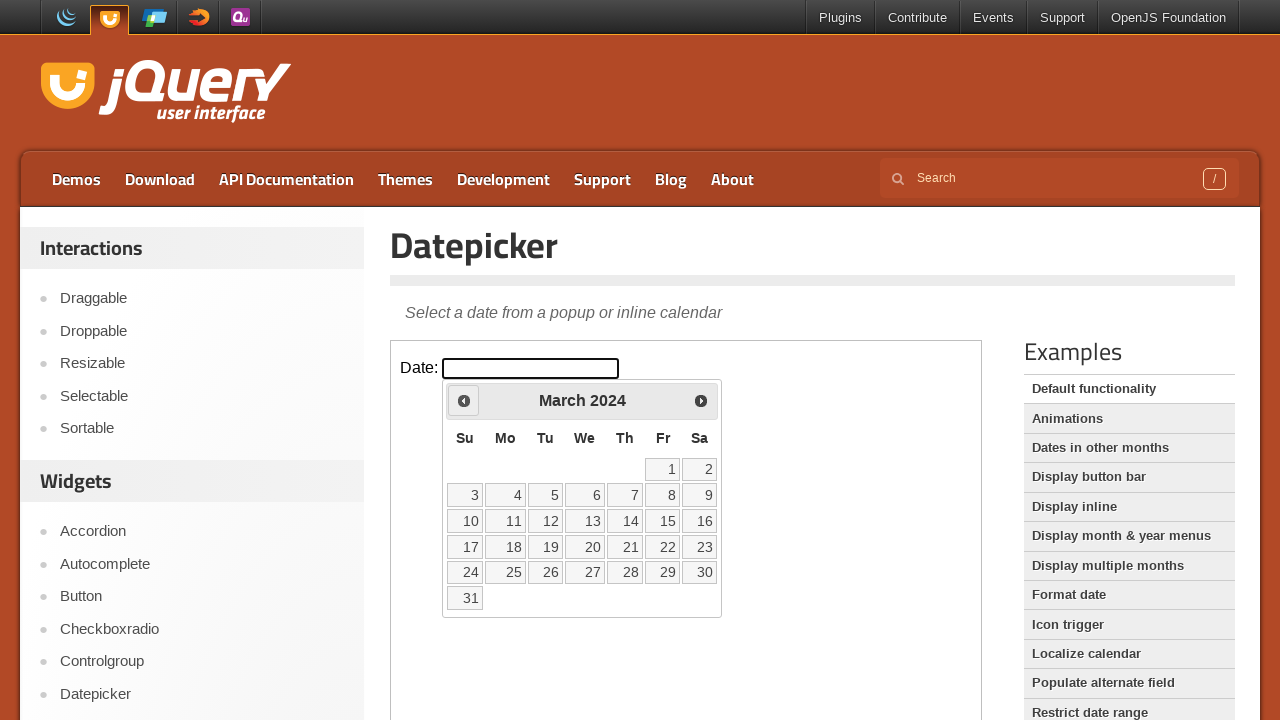

Clicked previous button to navigate backwards (currently viewing March 2024) at (464, 400) on iframe.demo-frame >> internal:control=enter-frame >> span.ui-icon-circle-triangl
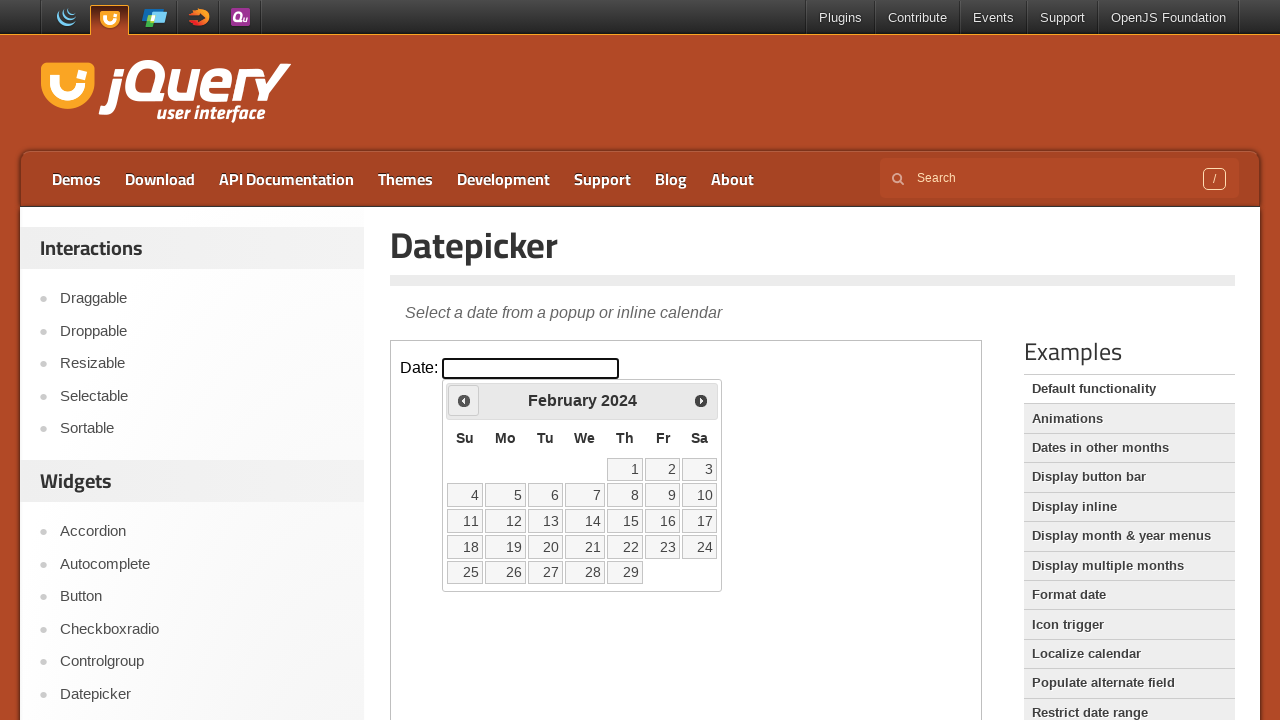

Waited for calendar to update
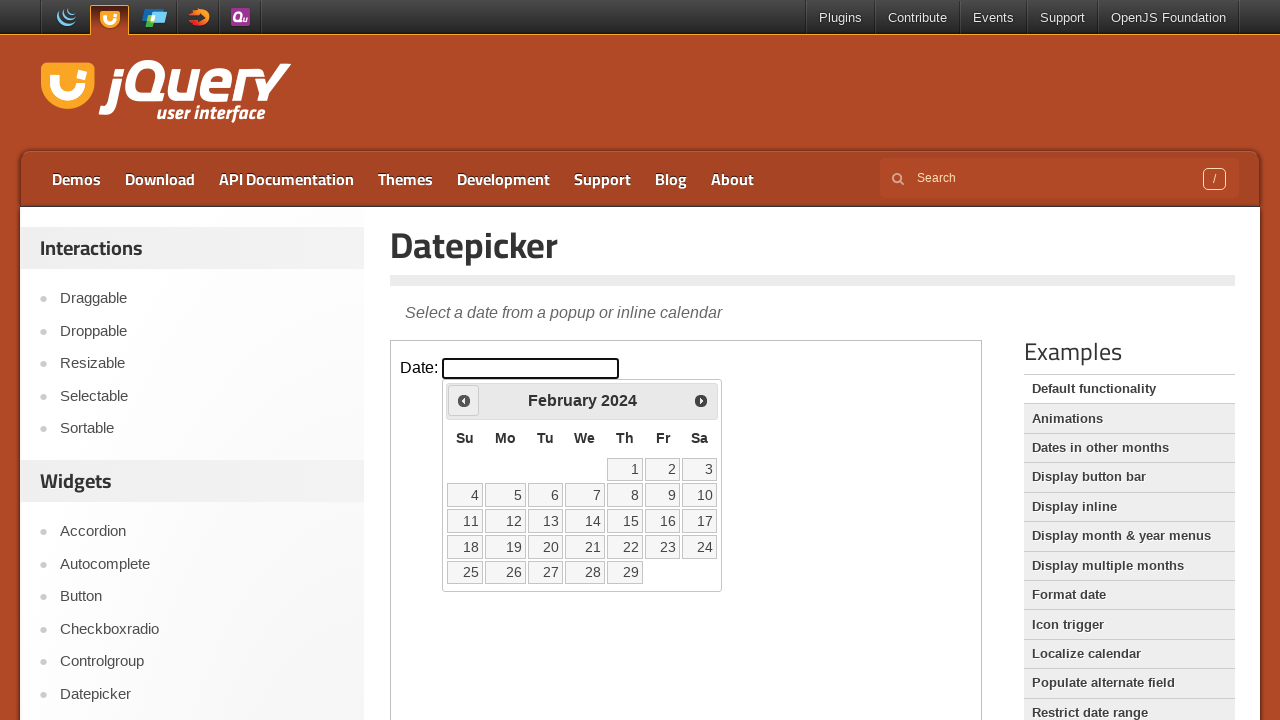

Clicked previous button to navigate backwards (currently viewing February 2024) at (464, 400) on iframe.demo-frame >> internal:control=enter-frame >> span.ui-icon-circle-triangl
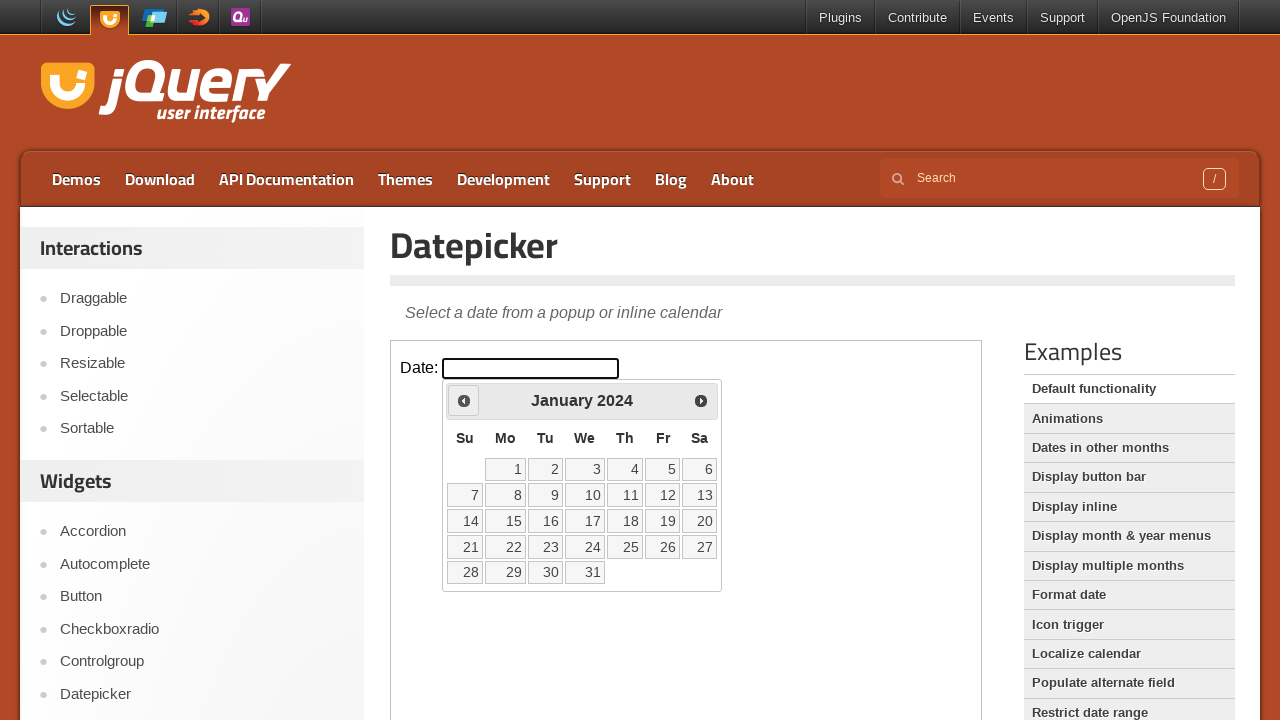

Waited for calendar to update
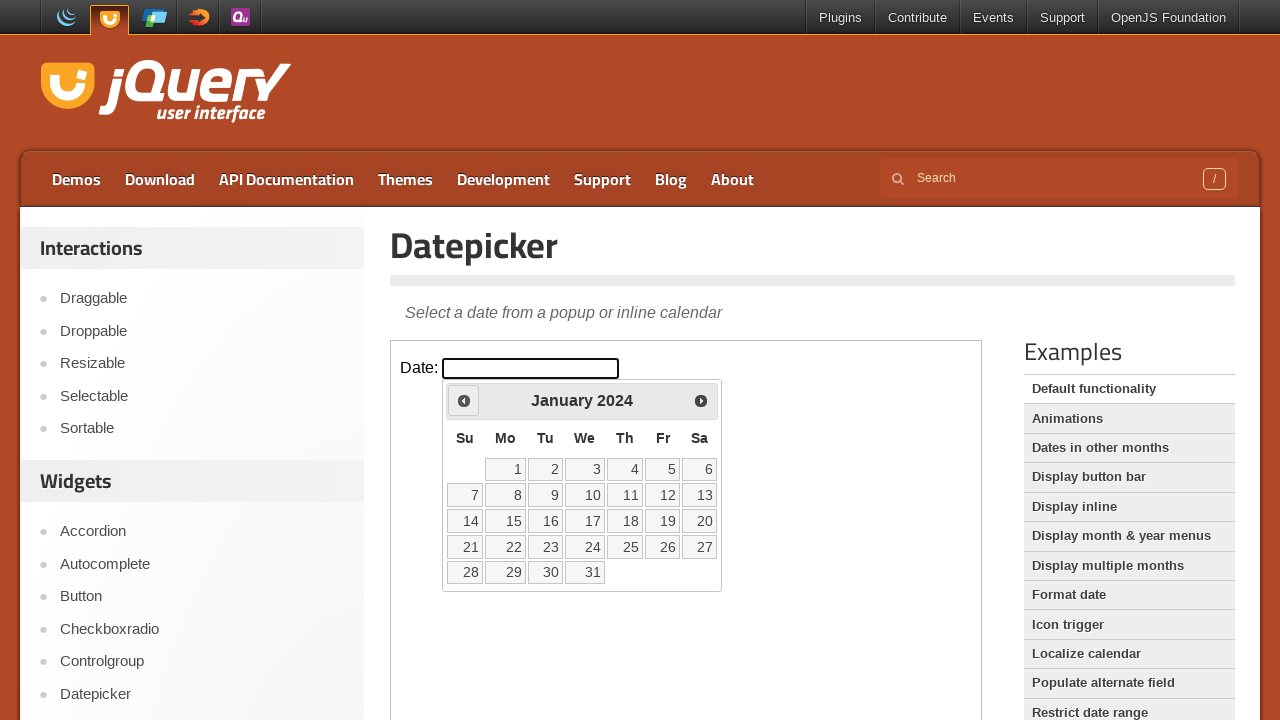

Clicked previous button to navigate backwards (currently viewing January 2024) at (464, 400) on iframe.demo-frame >> internal:control=enter-frame >> span.ui-icon-circle-triangl
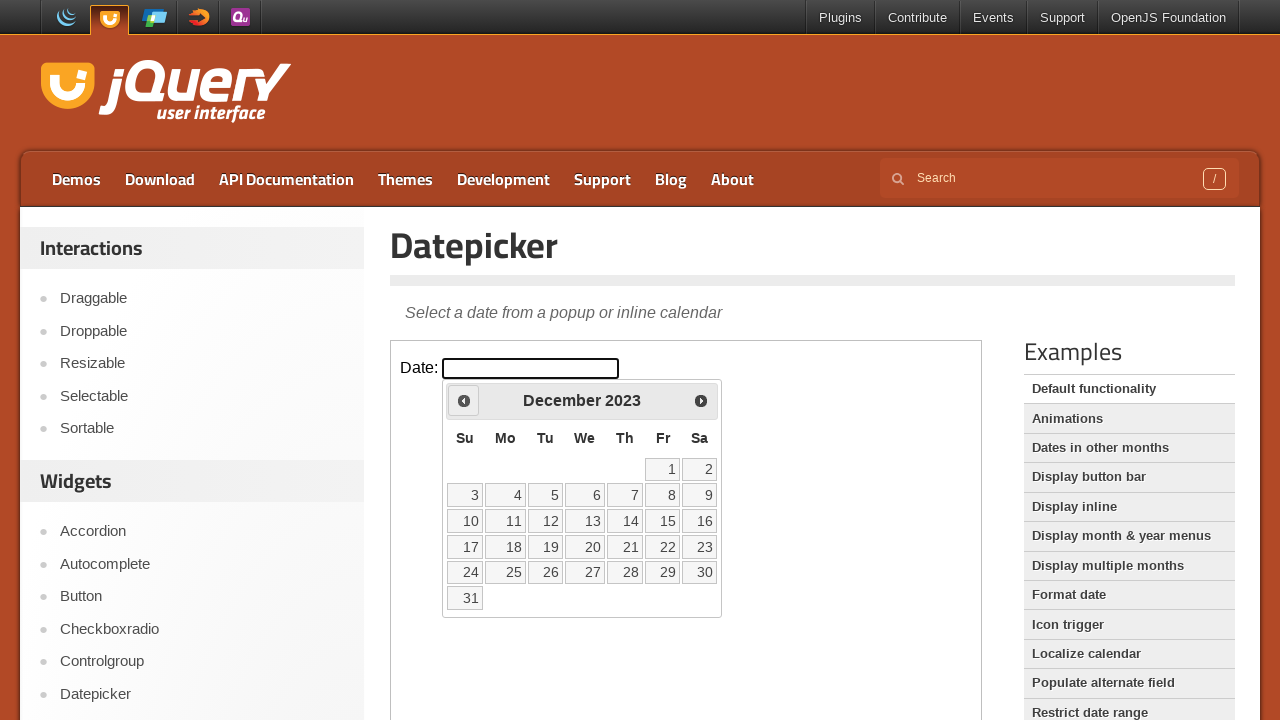

Waited for calendar to update
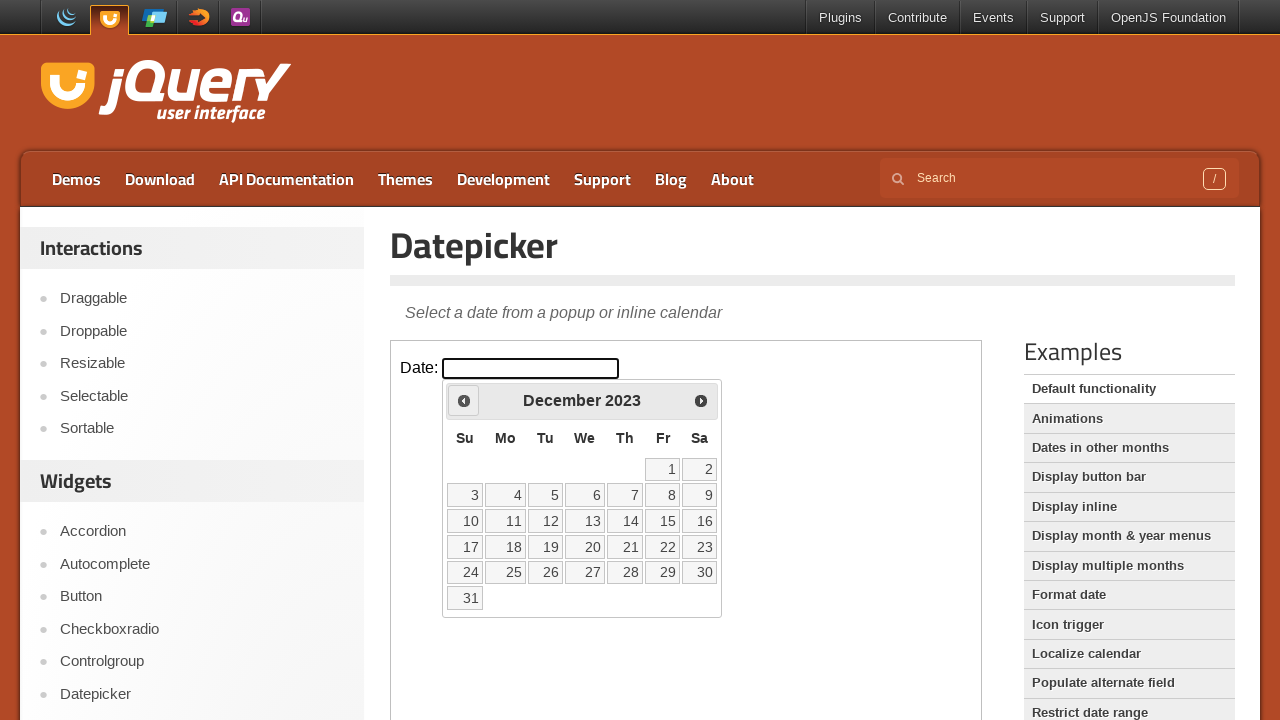

Clicked previous button to navigate backwards (currently viewing December 2023) at (464, 400) on iframe.demo-frame >> internal:control=enter-frame >> span.ui-icon-circle-triangl
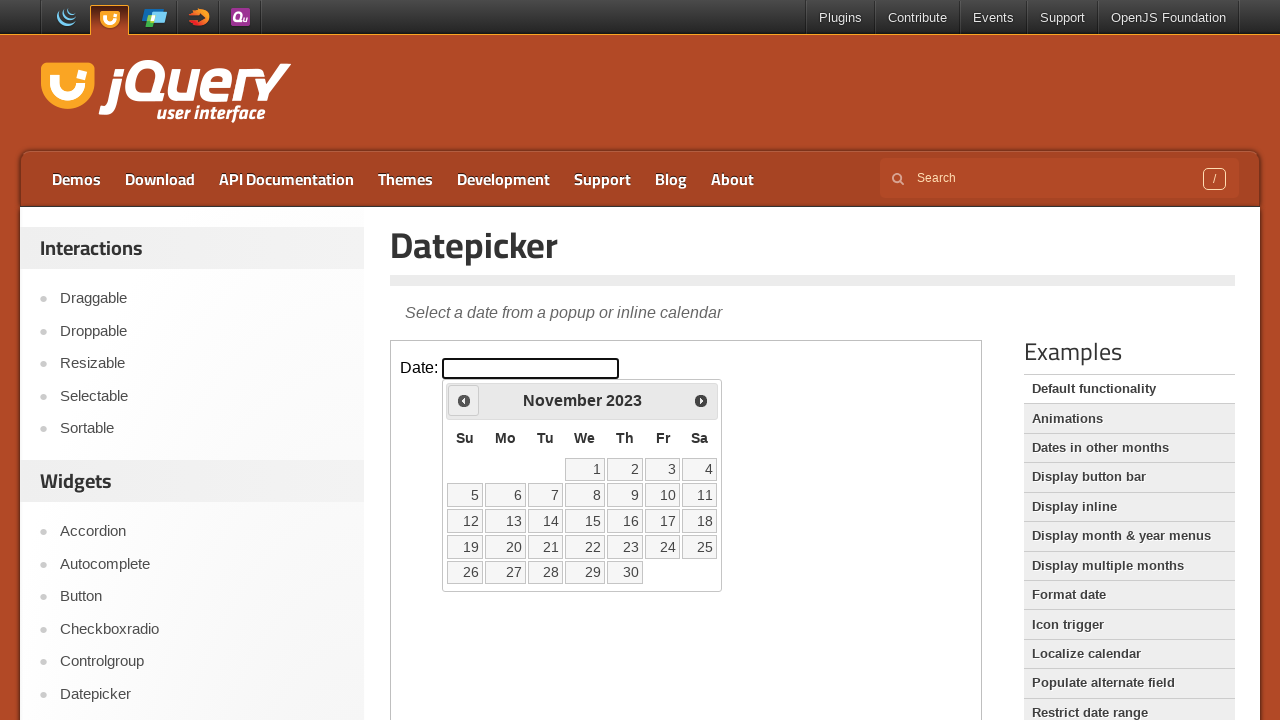

Waited for calendar to update
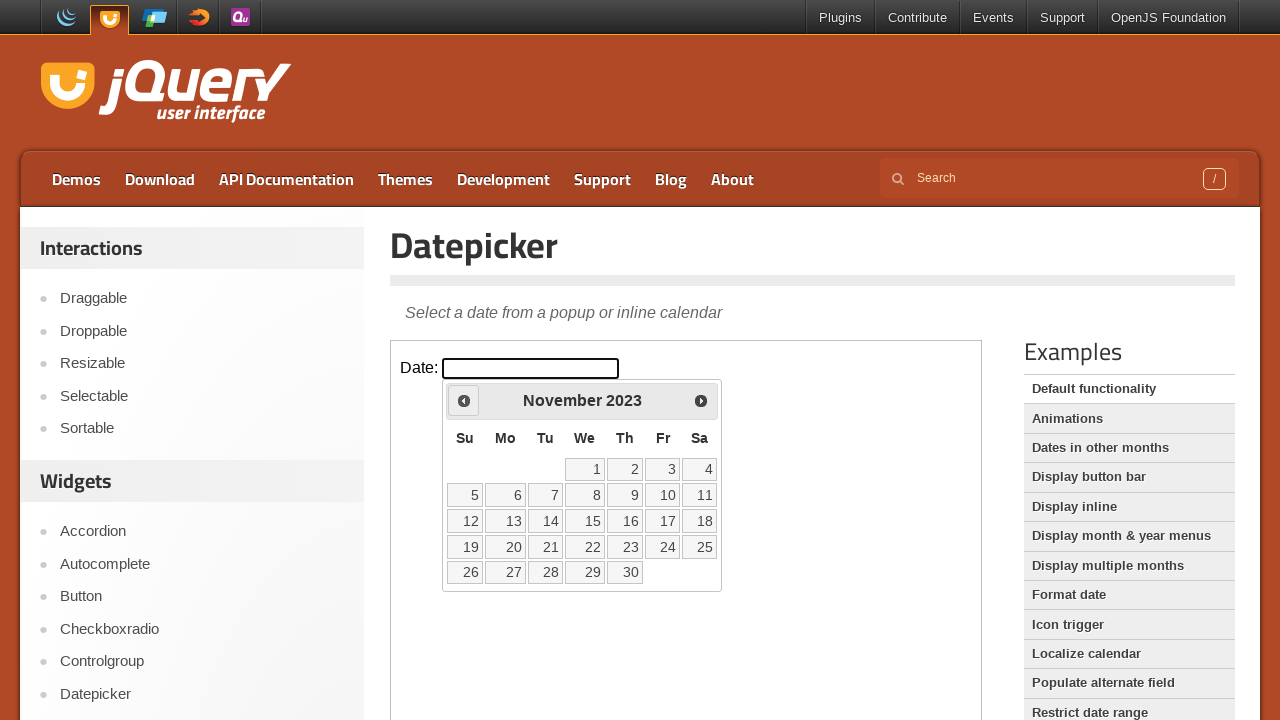

Clicked previous button to navigate backwards (currently viewing November 2023) at (464, 400) on iframe.demo-frame >> internal:control=enter-frame >> span.ui-icon-circle-triangl
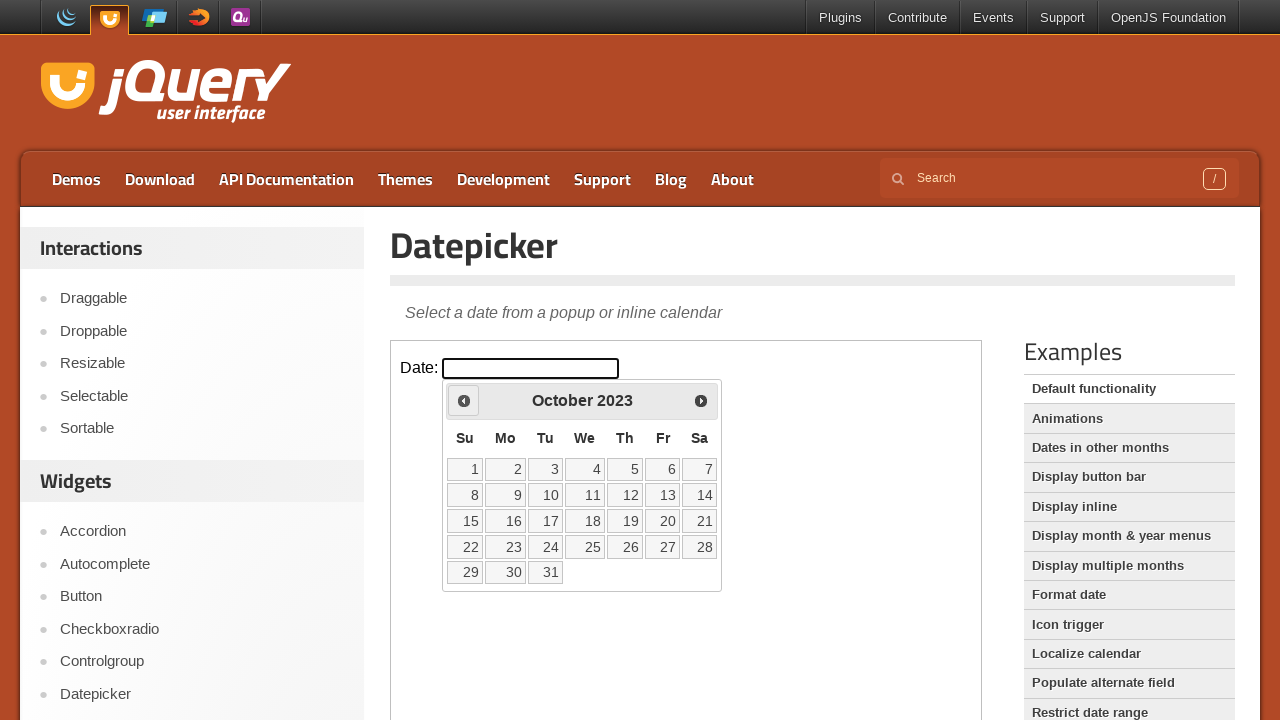

Waited for calendar to update
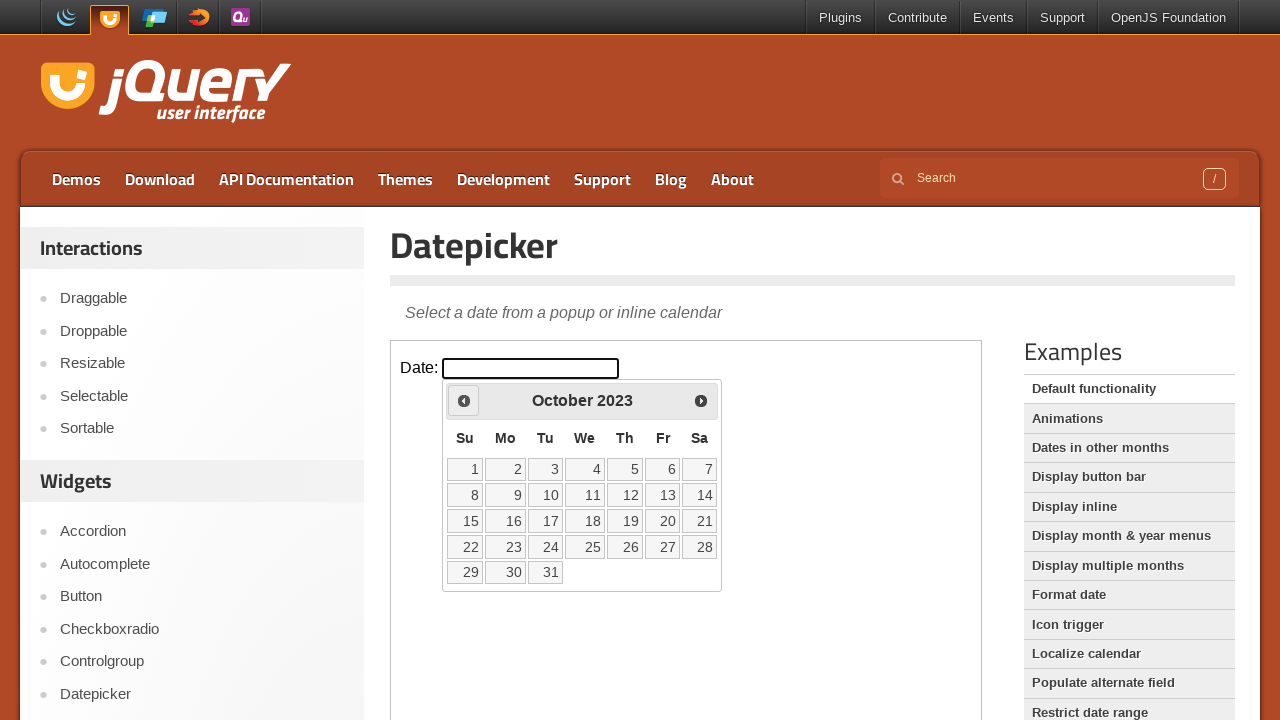

Clicked previous button to navigate backwards (currently viewing October 2023) at (464, 400) on iframe.demo-frame >> internal:control=enter-frame >> span.ui-icon-circle-triangl
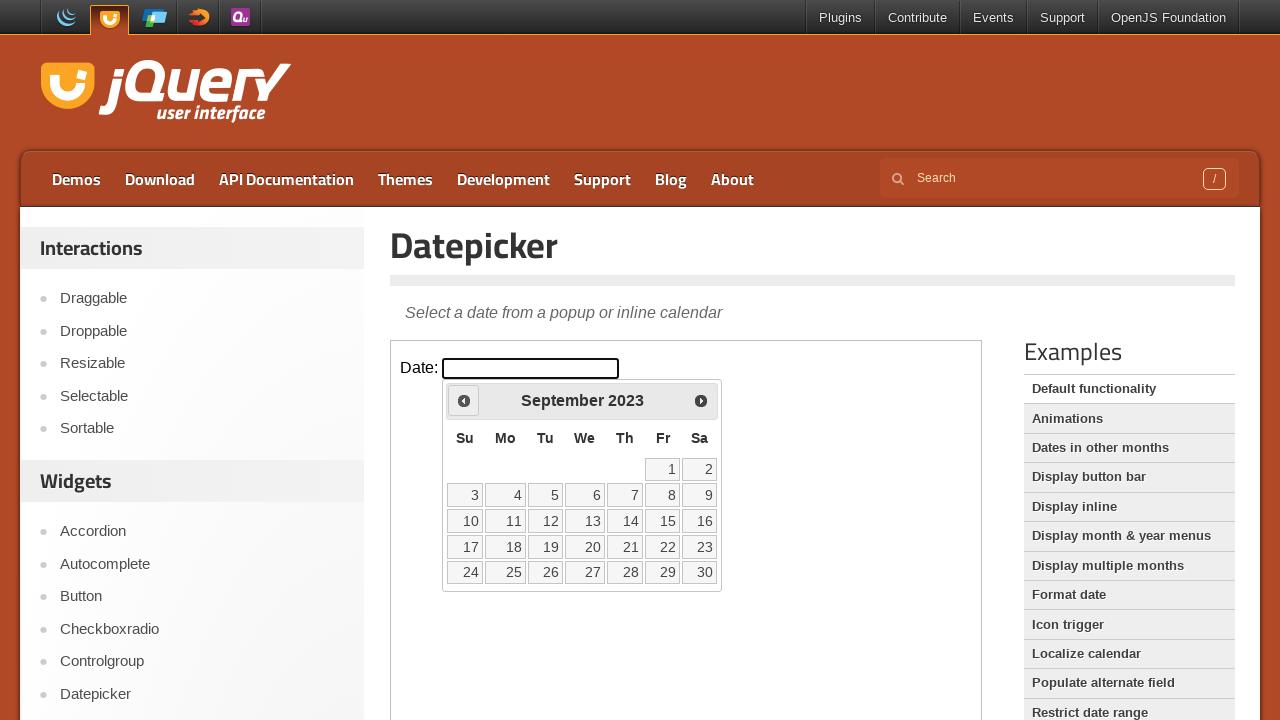

Waited for calendar to update
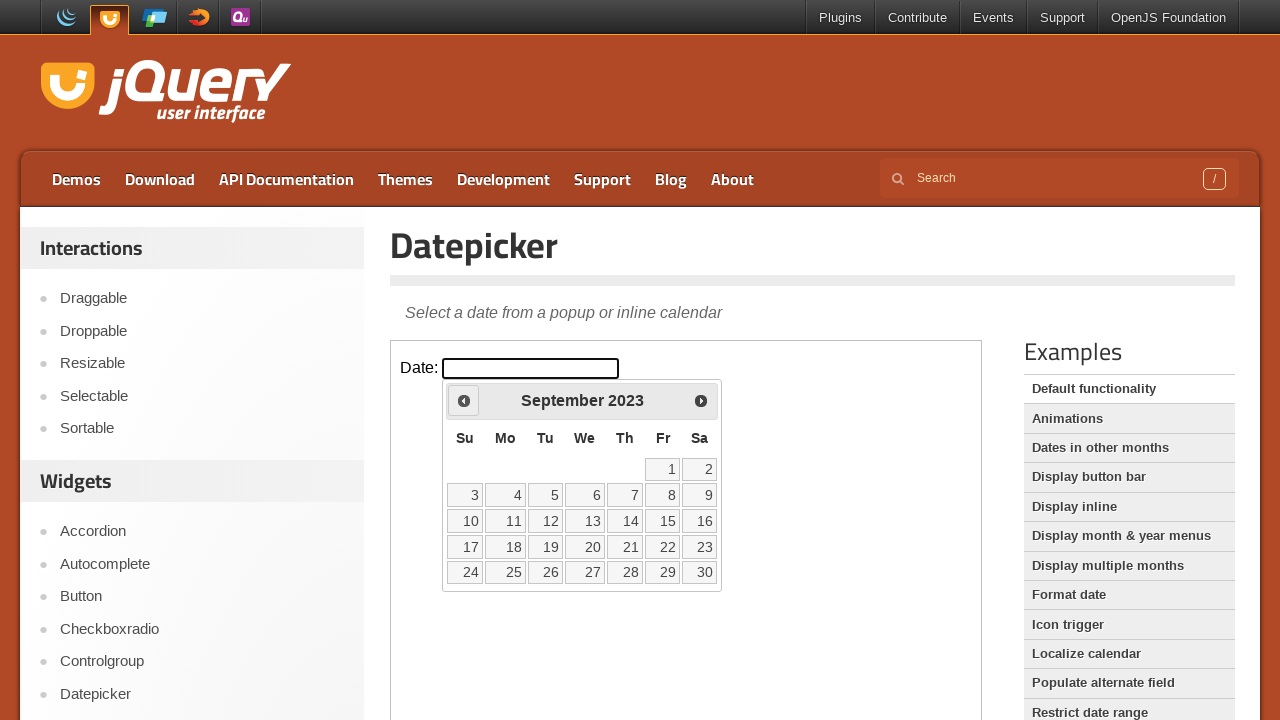

Clicked previous button to navigate backwards (currently viewing September 2023) at (464, 400) on iframe.demo-frame >> internal:control=enter-frame >> span.ui-icon-circle-triangl
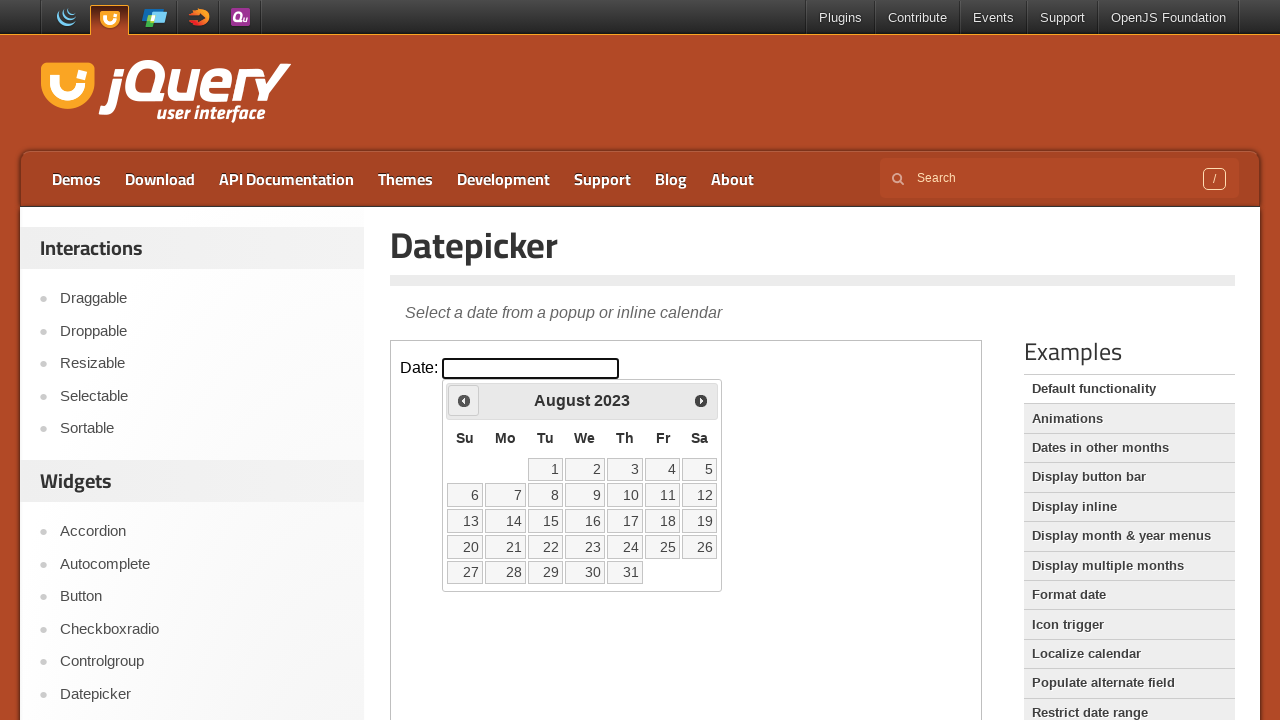

Waited for calendar to update
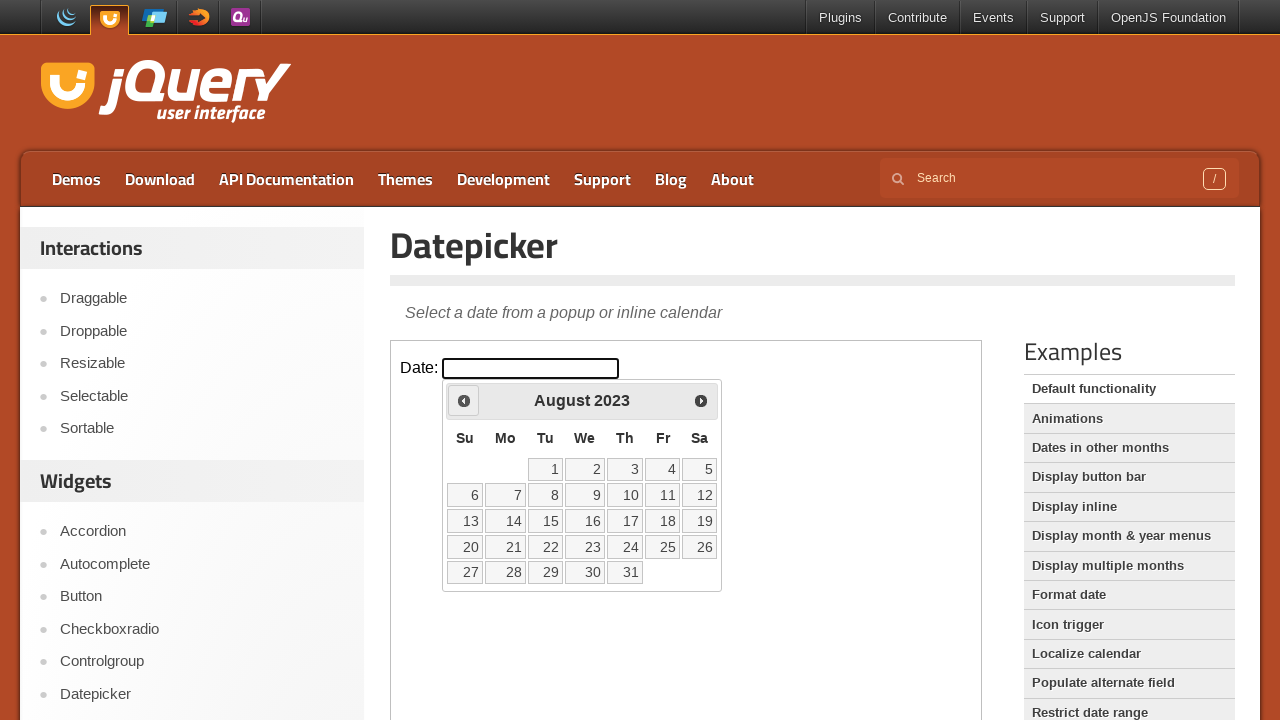

Clicked previous button to navigate backwards (currently viewing August 2023) at (464, 400) on iframe.demo-frame >> internal:control=enter-frame >> span.ui-icon-circle-triangl
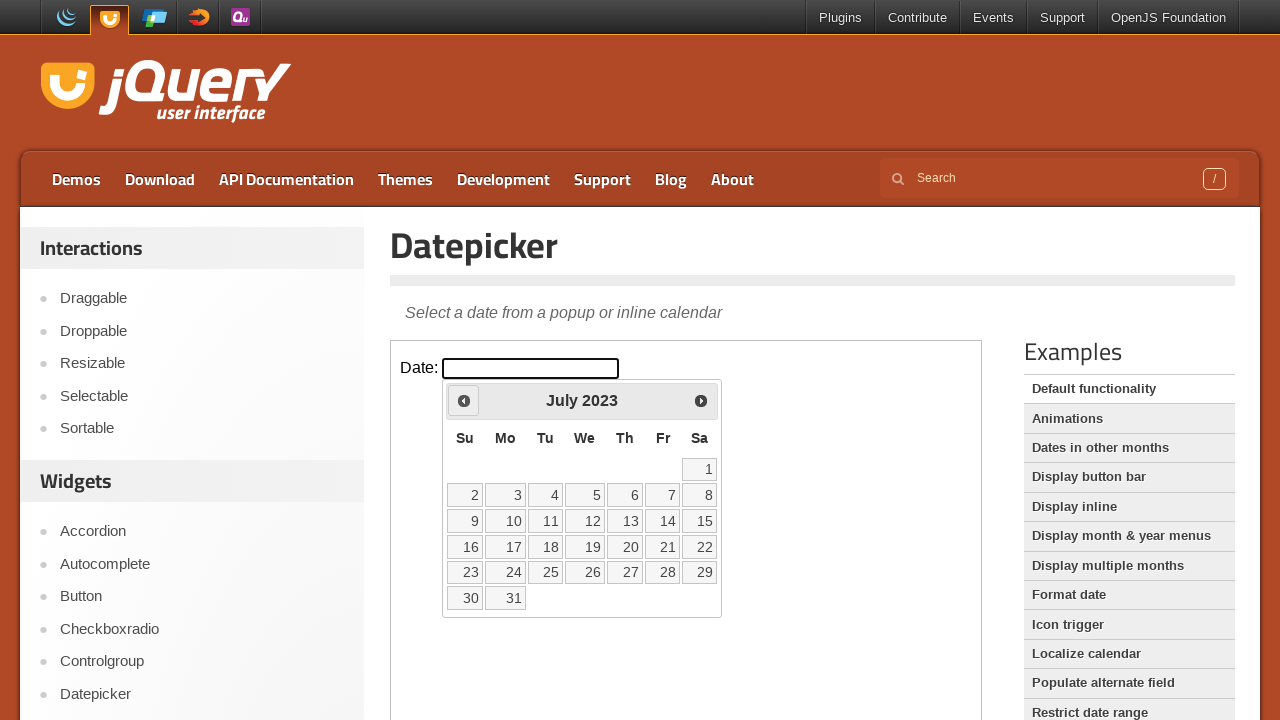

Waited for calendar to update
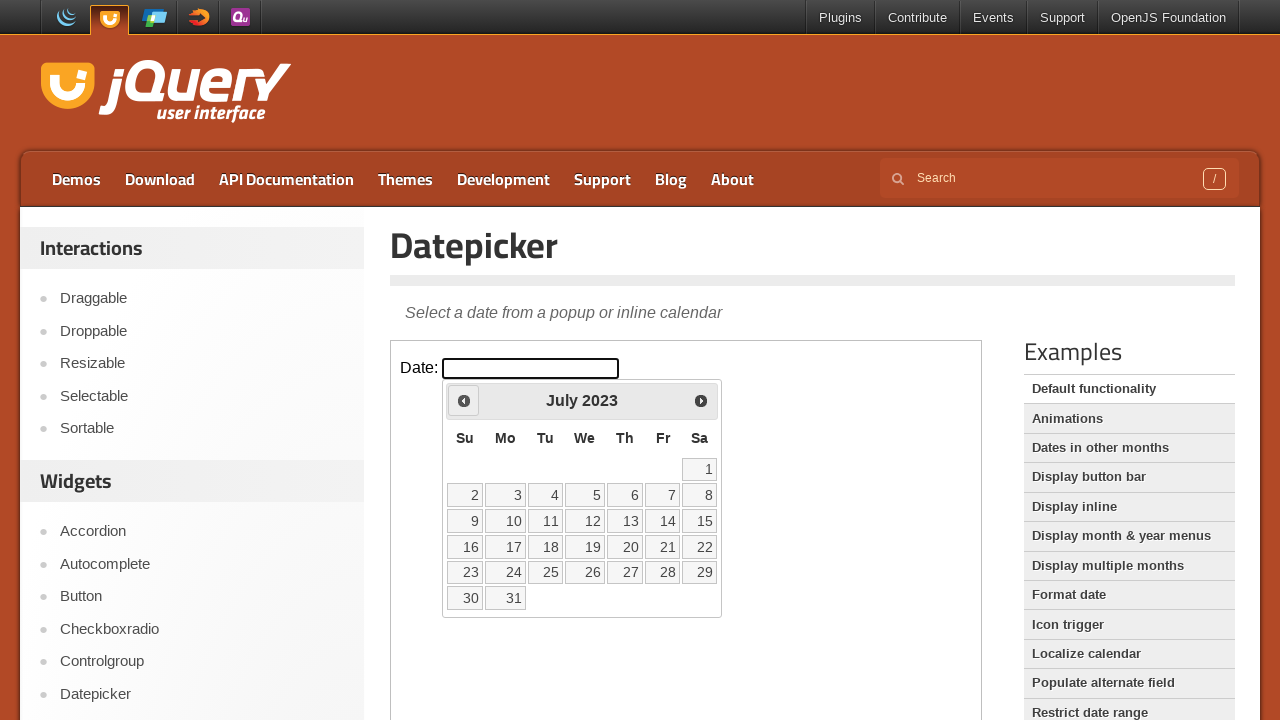

Clicked previous button to navigate backwards (currently viewing July 2023) at (464, 400) on iframe.demo-frame >> internal:control=enter-frame >> span.ui-icon-circle-triangl
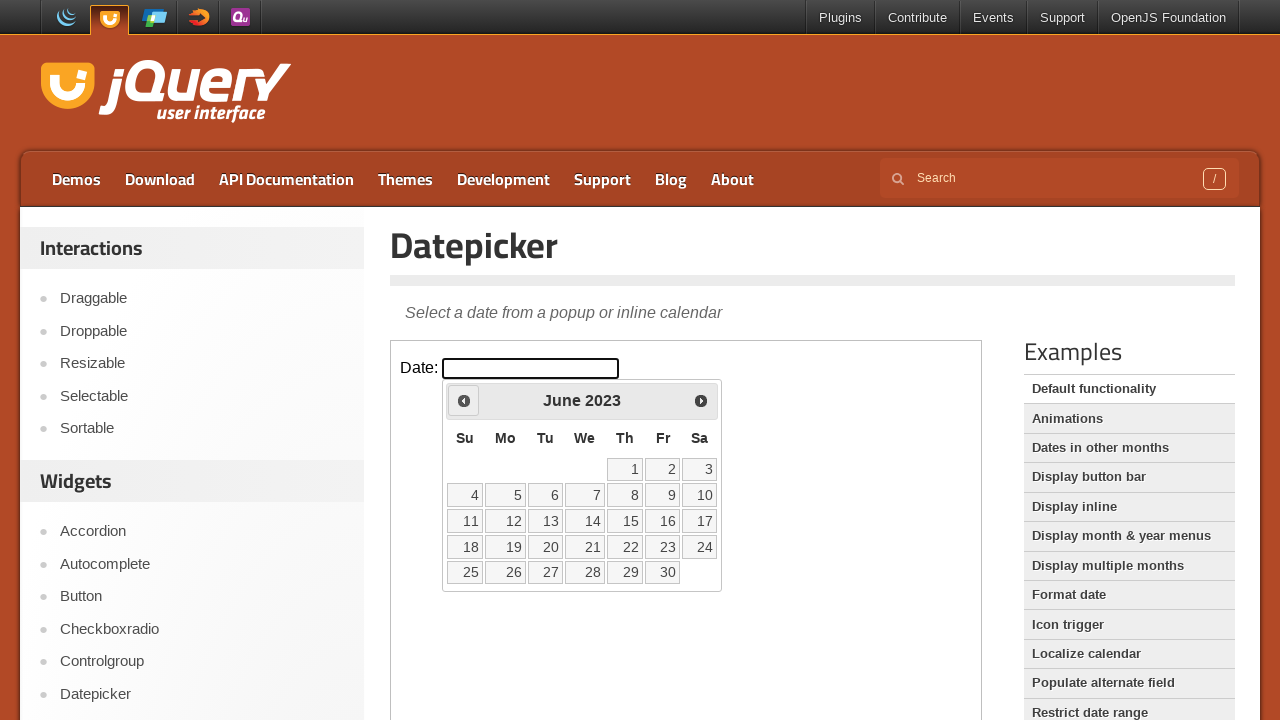

Waited for calendar to update
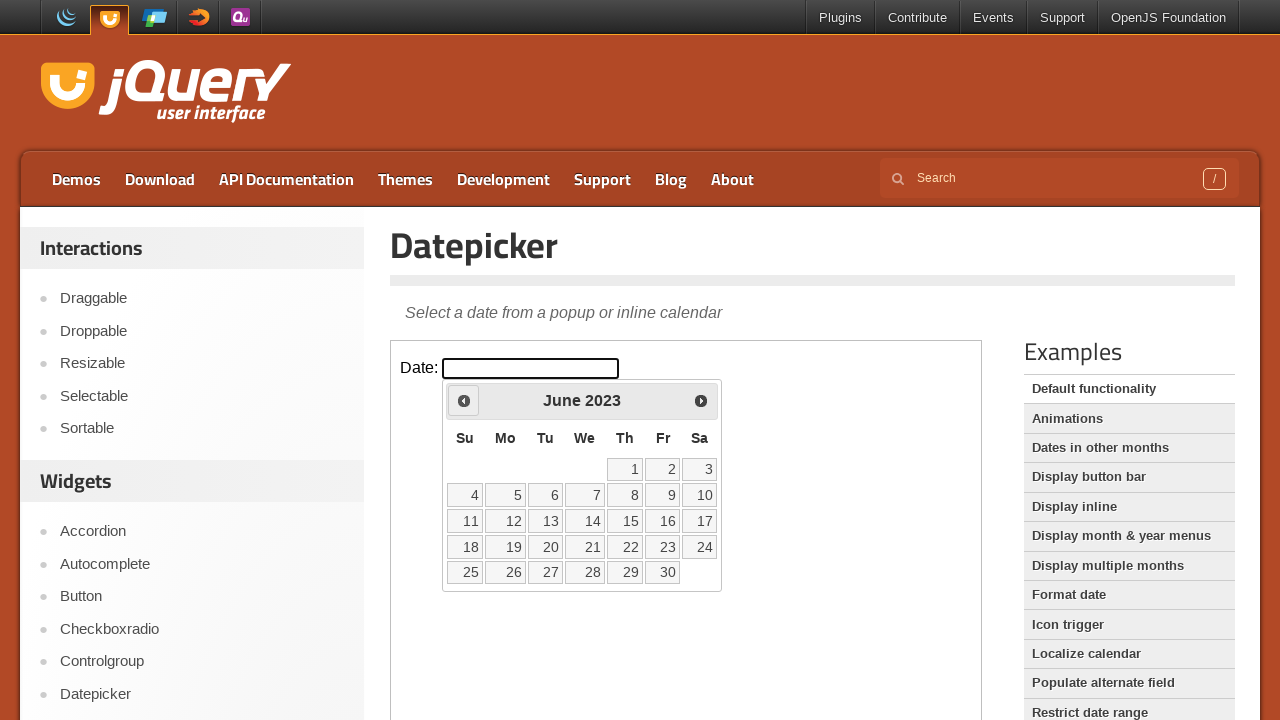

Clicked previous button to navigate backwards (currently viewing June 2023) at (464, 400) on iframe.demo-frame >> internal:control=enter-frame >> span.ui-icon-circle-triangl
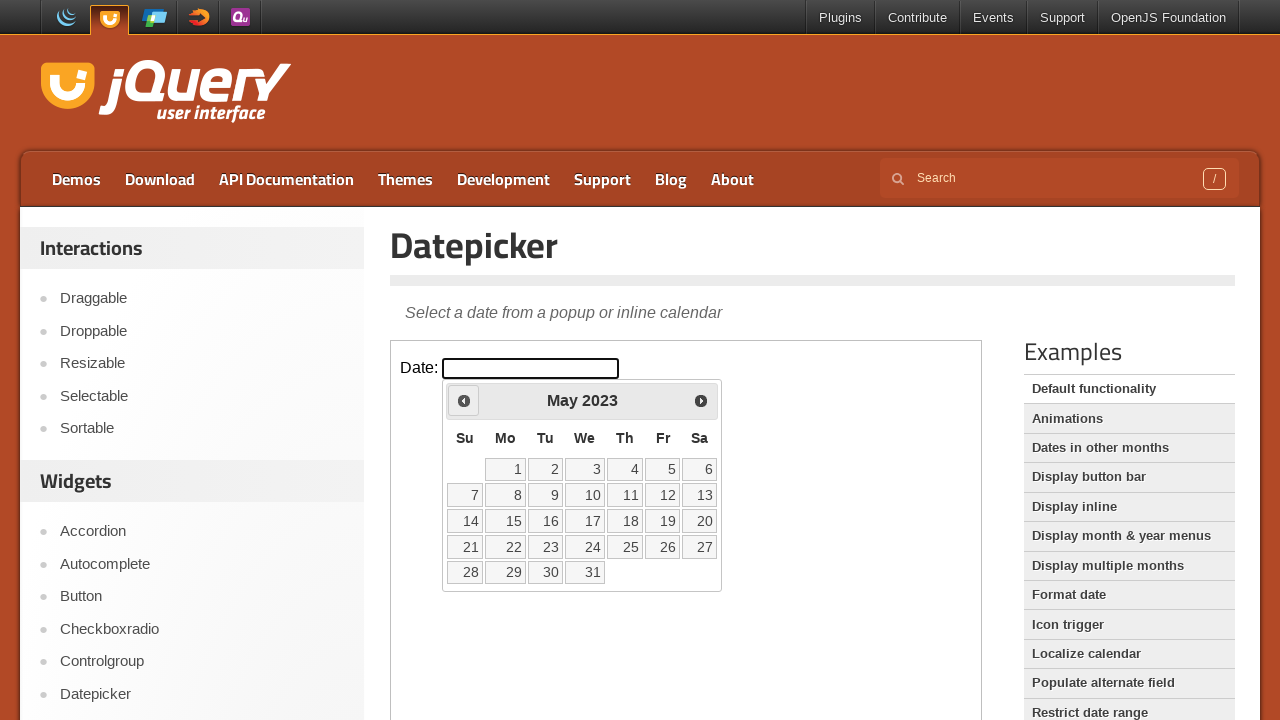

Waited for calendar to update
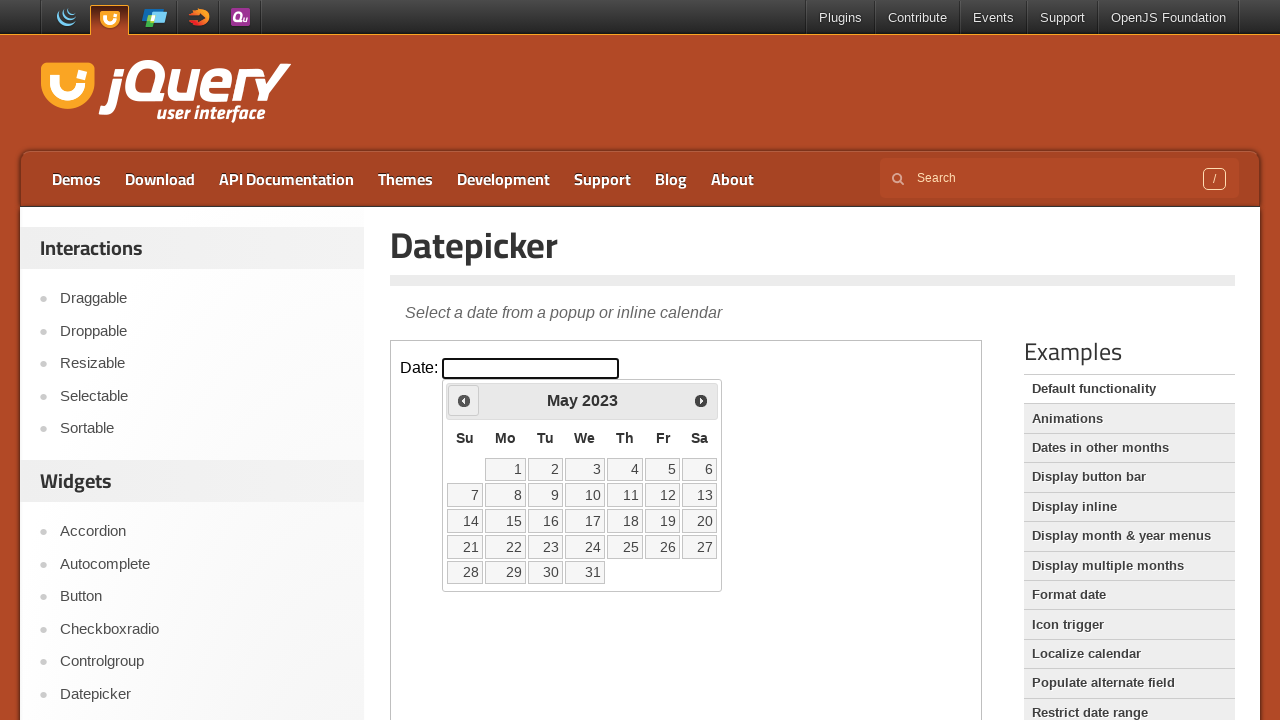

Clicked previous button to navigate backwards (currently viewing May 2023) at (464, 400) on iframe.demo-frame >> internal:control=enter-frame >> span.ui-icon-circle-triangl
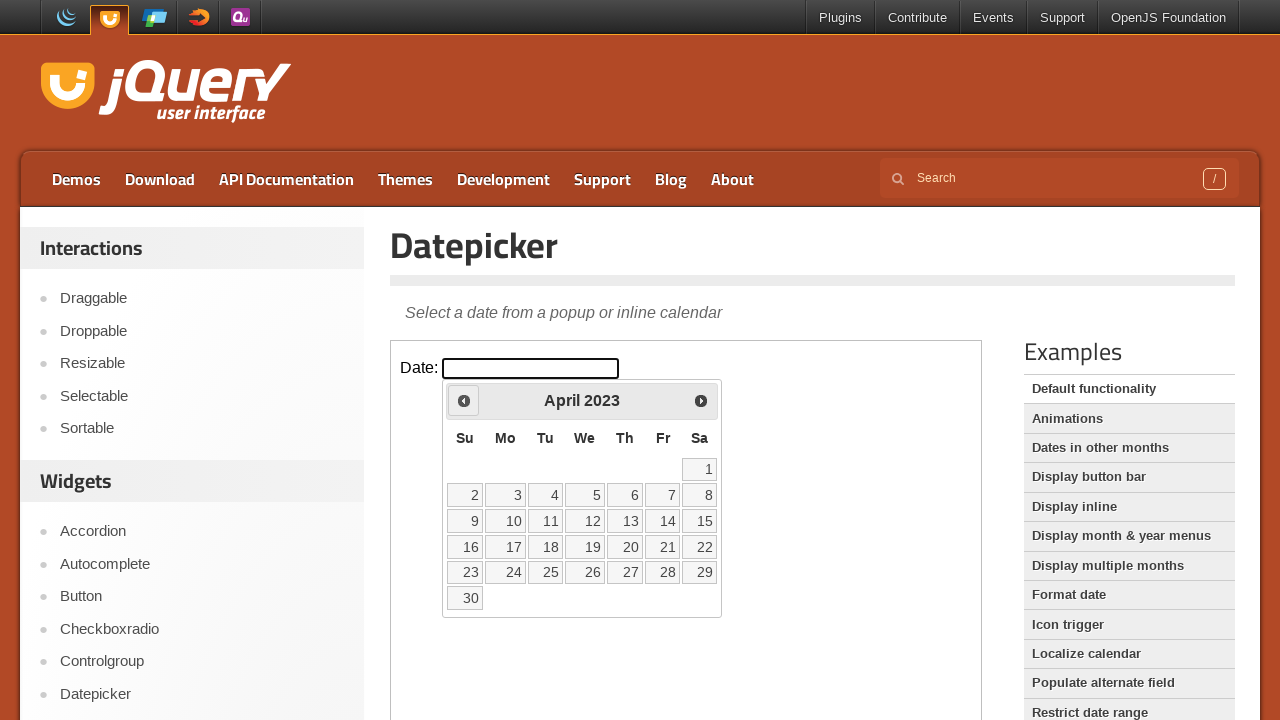

Waited for calendar to update
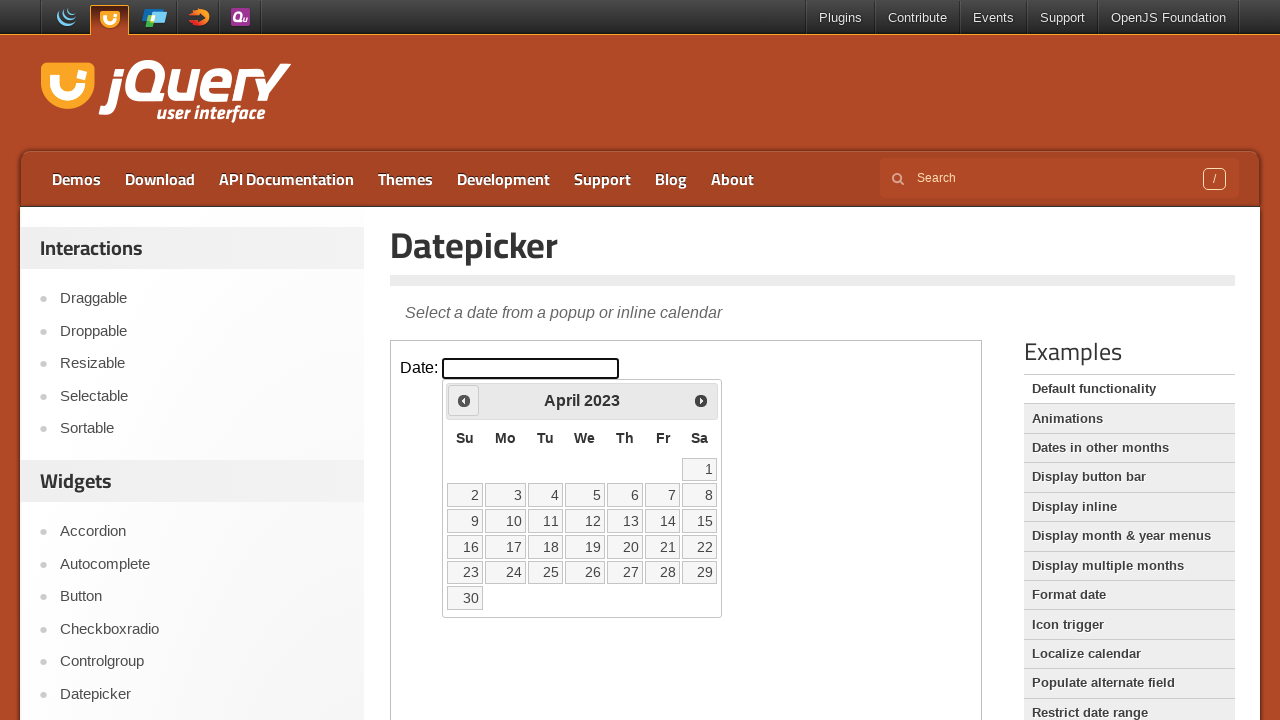

Clicked previous button to navigate backwards (currently viewing April 2023) at (464, 400) on iframe.demo-frame >> internal:control=enter-frame >> span.ui-icon-circle-triangl
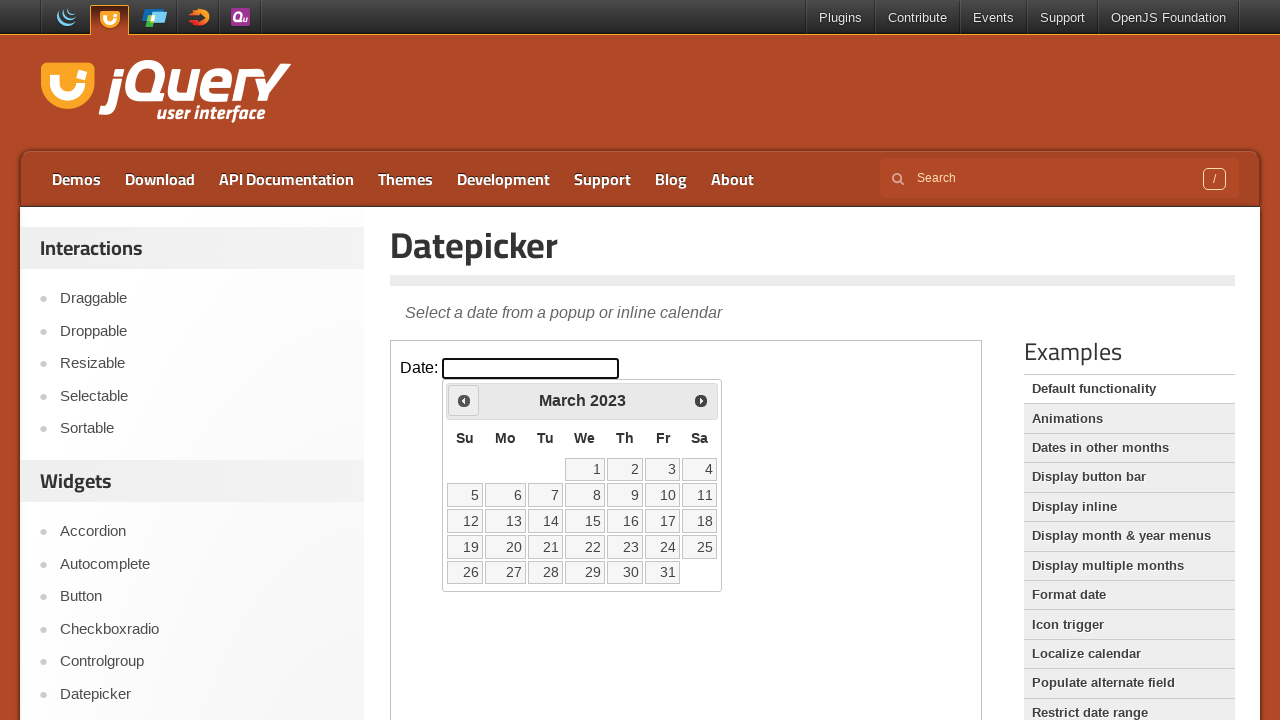

Waited for calendar to update
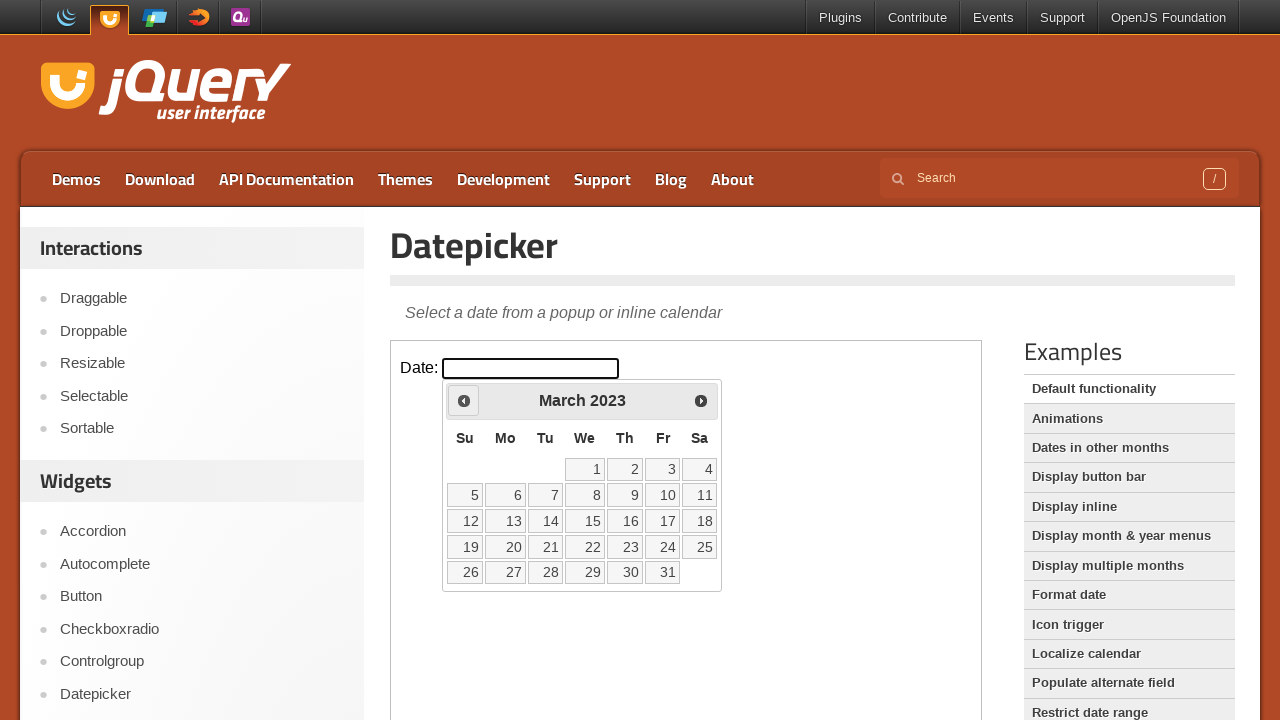

Clicked previous button to navigate backwards (currently viewing March 2023) at (464, 400) on iframe.demo-frame >> internal:control=enter-frame >> span.ui-icon-circle-triangl
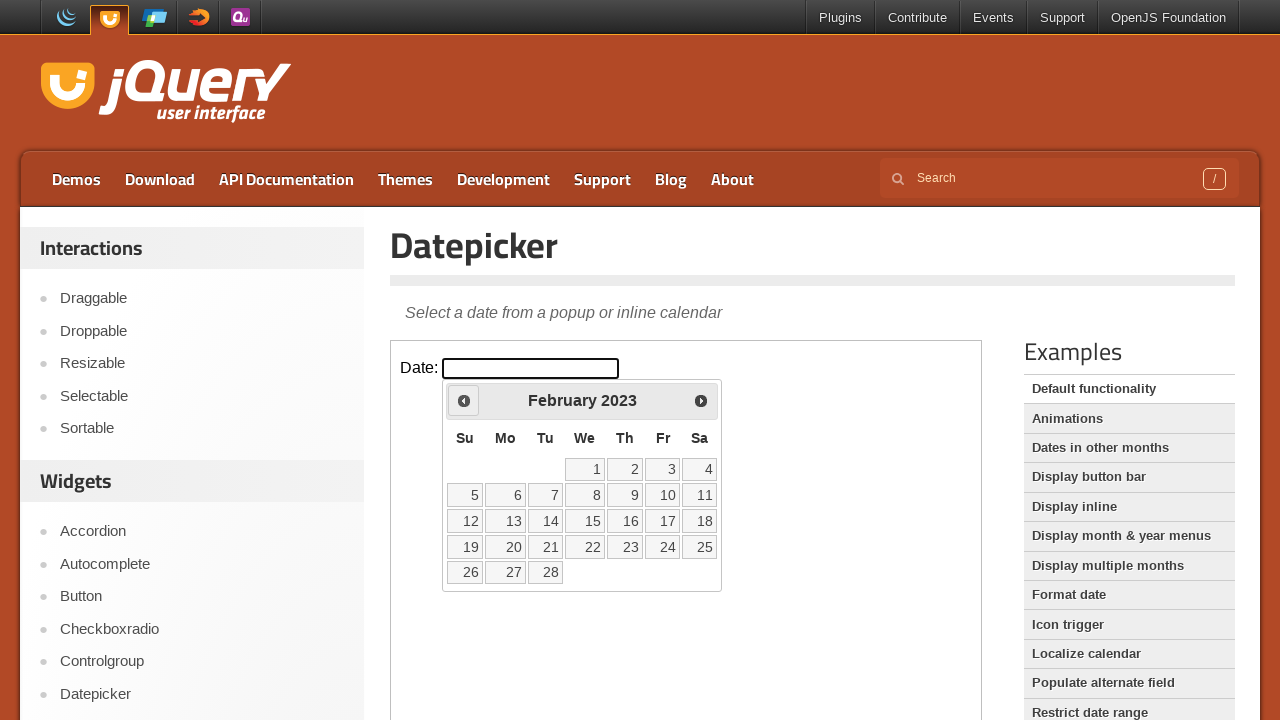

Waited for calendar to update
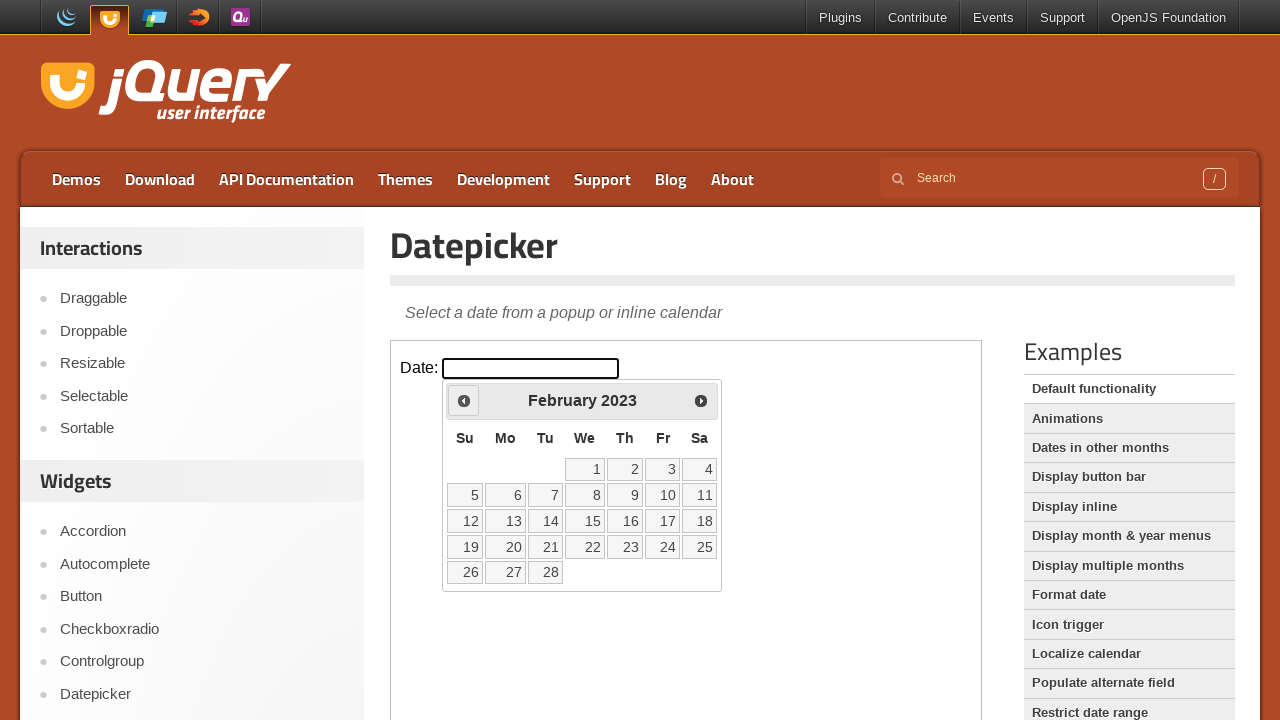

Clicked previous button to navigate backwards (currently viewing February 2023) at (464, 400) on iframe.demo-frame >> internal:control=enter-frame >> span.ui-icon-circle-triangl
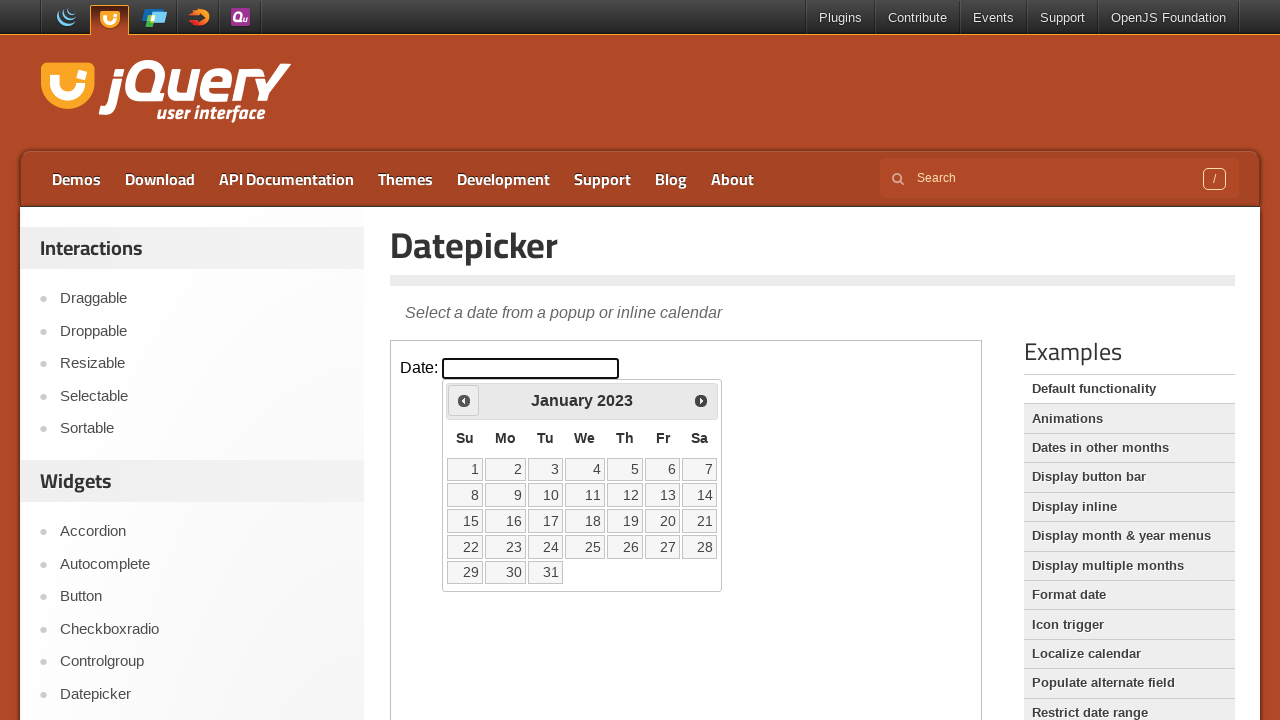

Waited for calendar to update
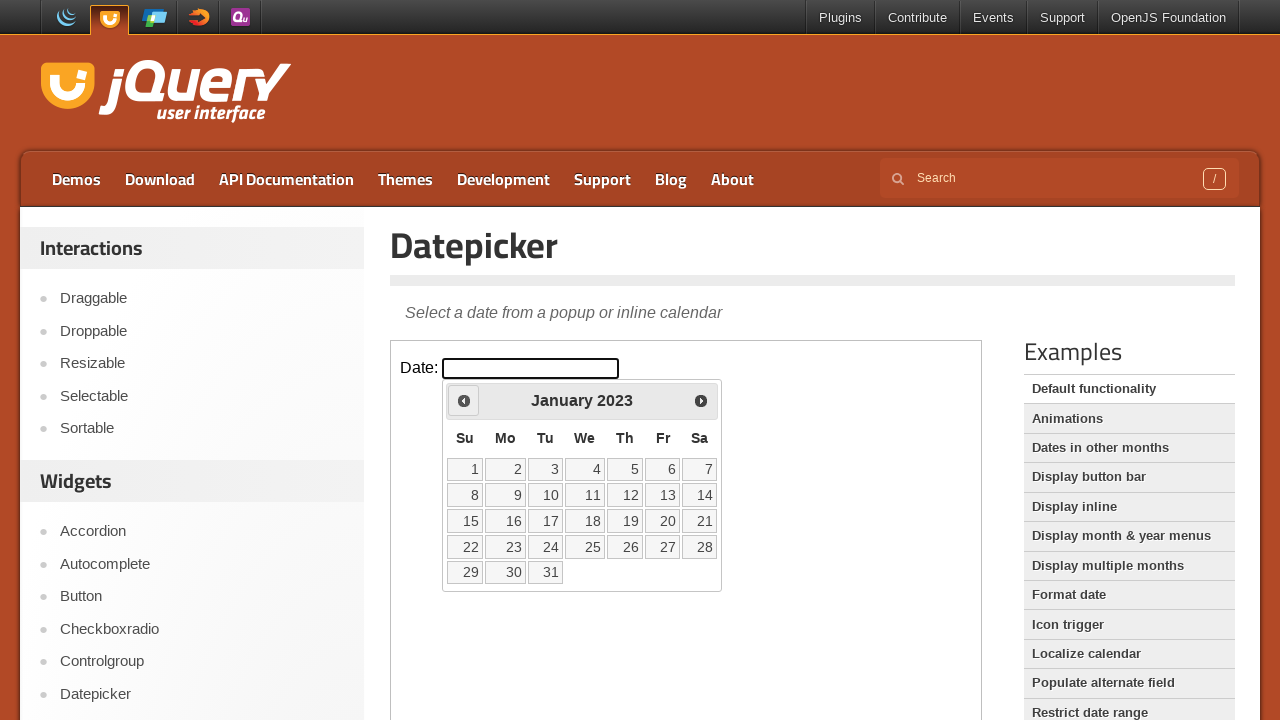

Clicked previous button to navigate backwards (currently viewing January 2023) at (464, 400) on iframe.demo-frame >> internal:control=enter-frame >> span.ui-icon-circle-triangl
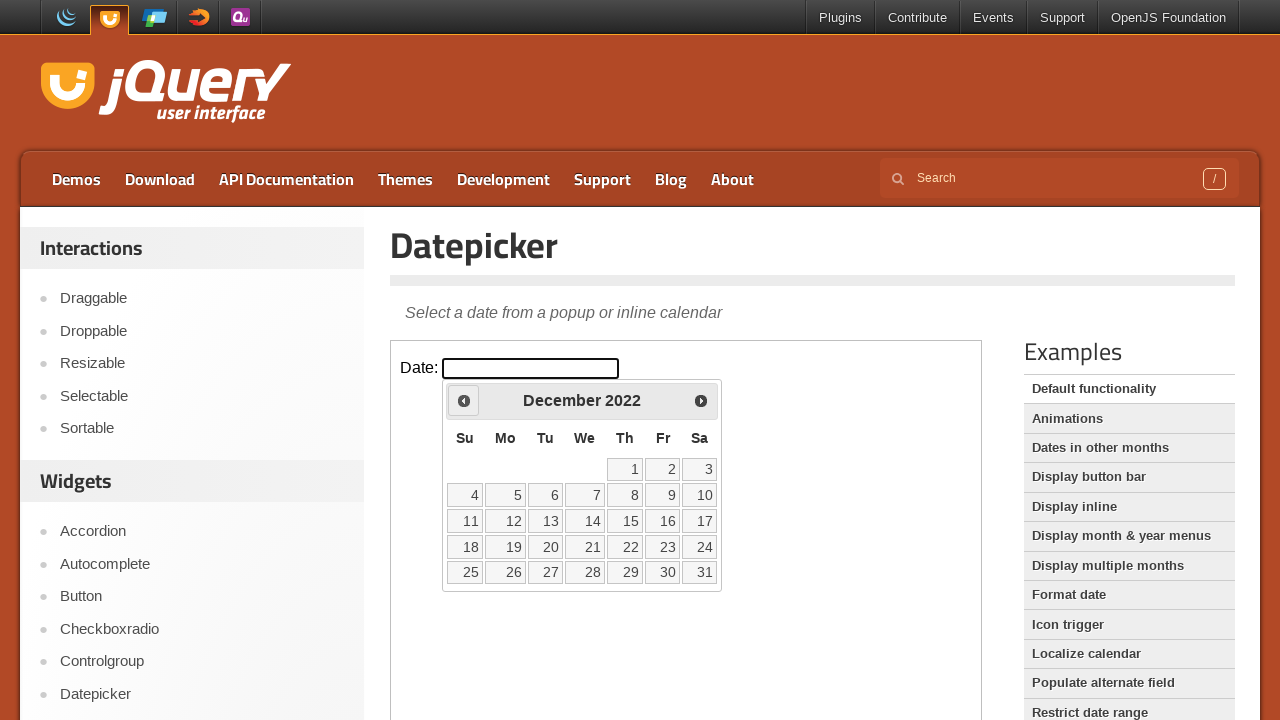

Waited for calendar to update
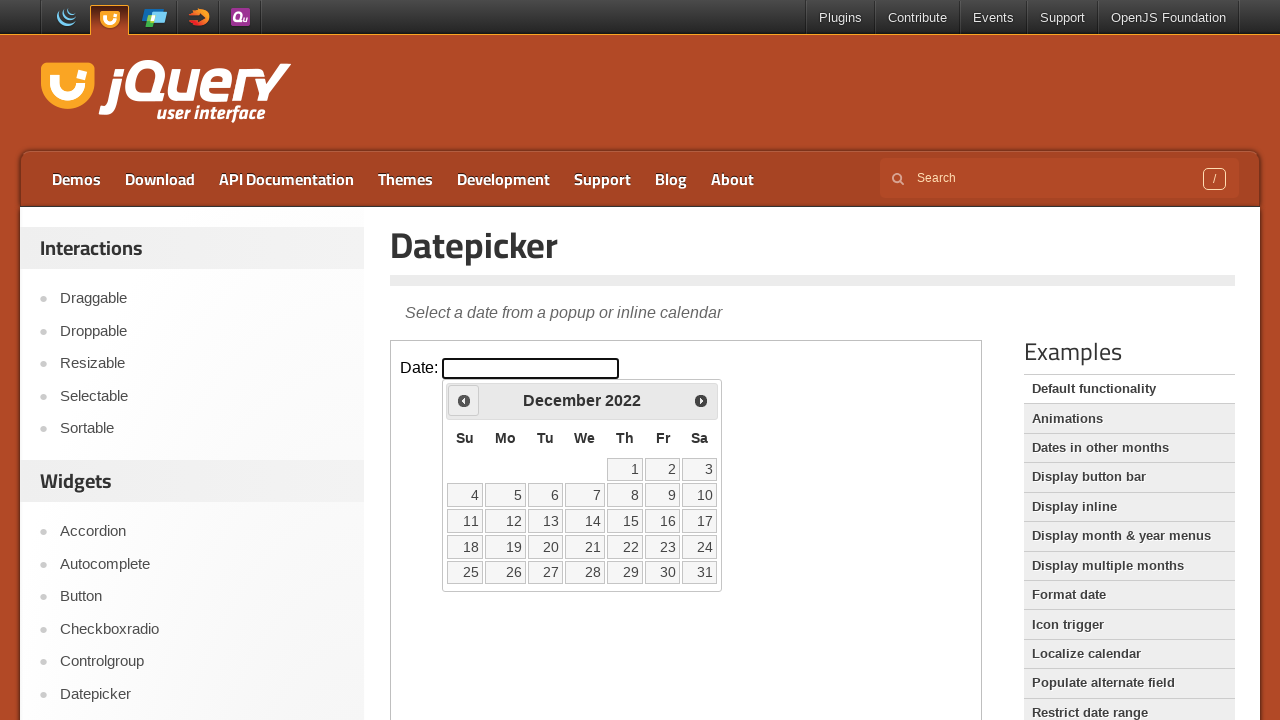

Clicked previous button to navigate backwards (currently viewing December 2022) at (464, 400) on iframe.demo-frame >> internal:control=enter-frame >> span.ui-icon-circle-triangl
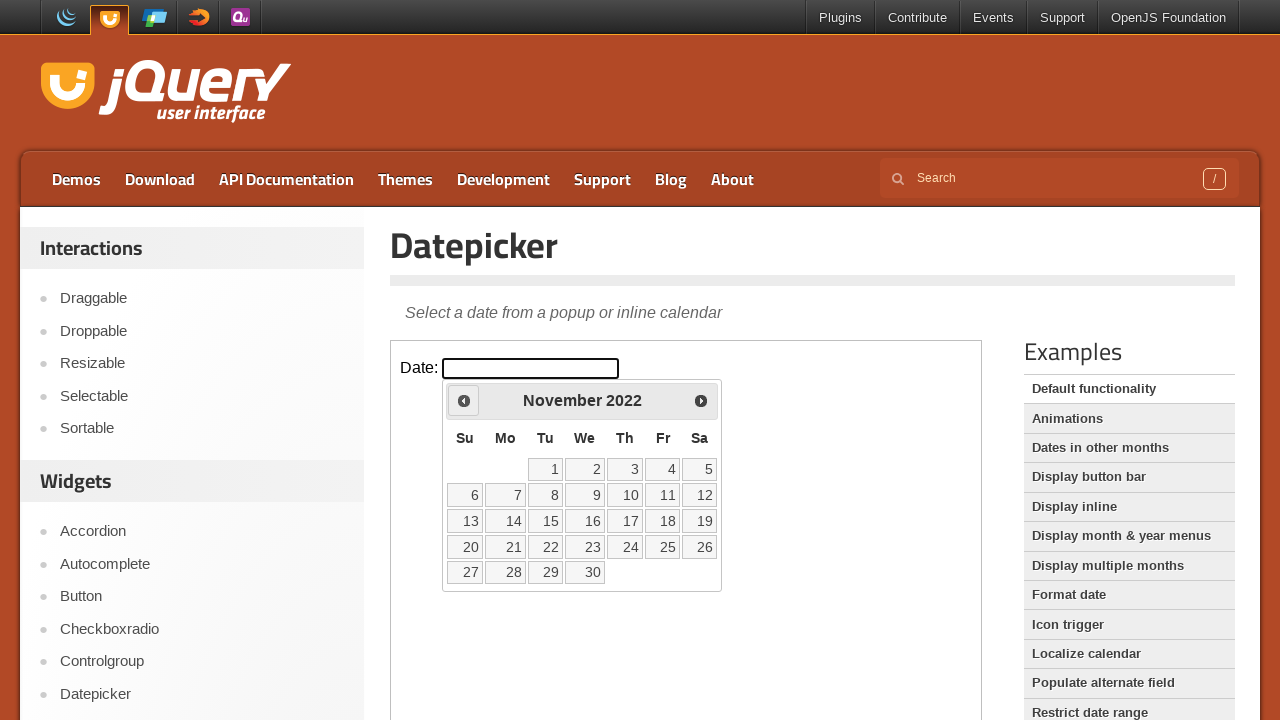

Waited for calendar to update
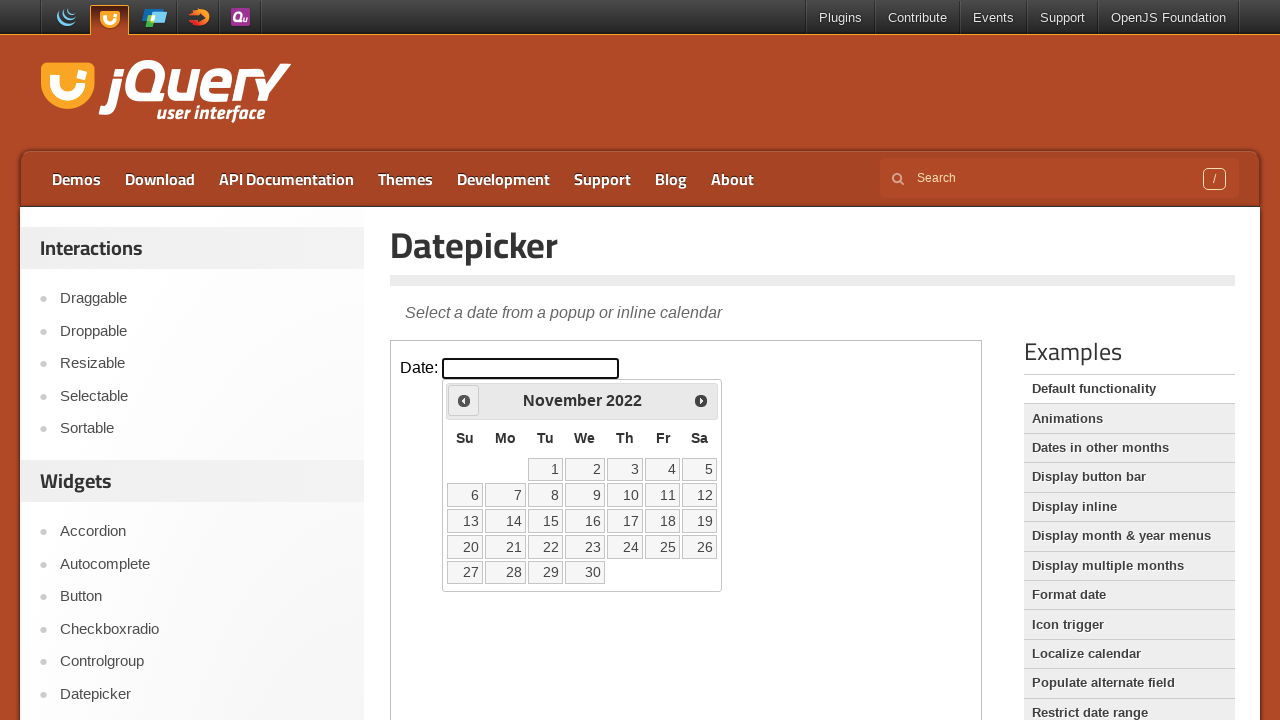

Clicked previous button to navigate backwards (currently viewing November 2022) at (464, 400) on iframe.demo-frame >> internal:control=enter-frame >> span.ui-icon-circle-triangl
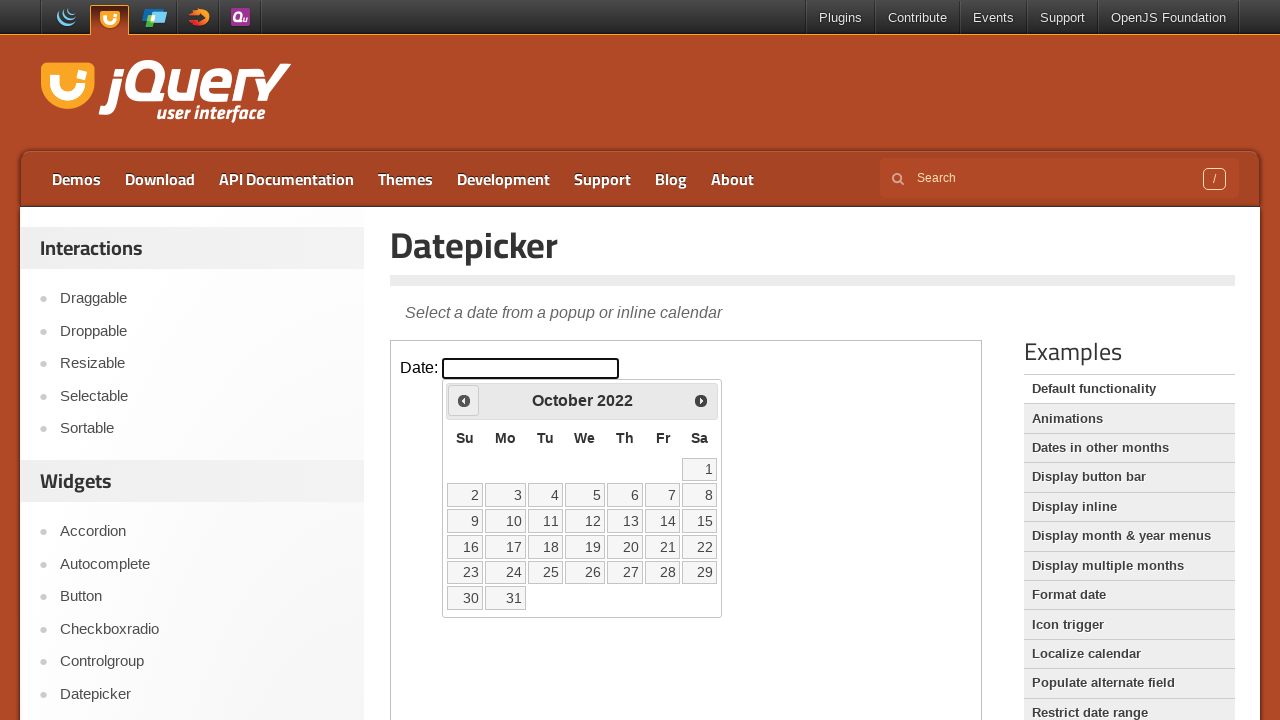

Waited for calendar to update
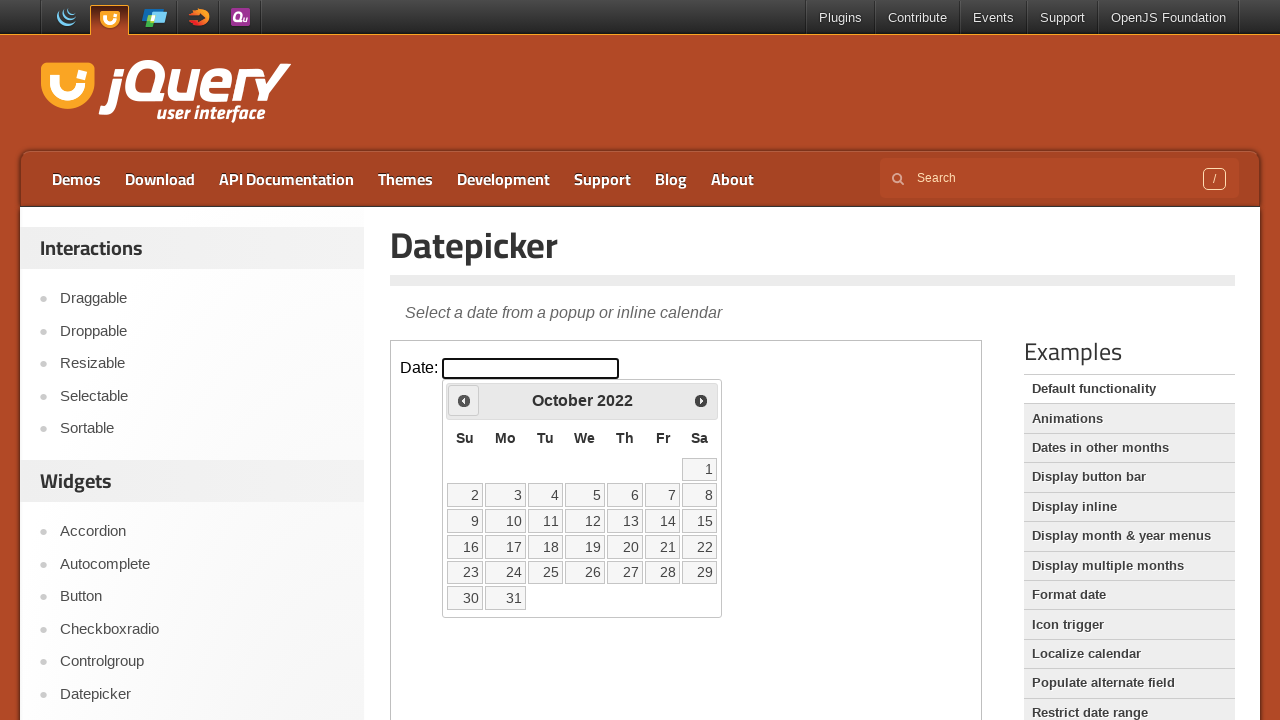

Clicked previous button to navigate backwards (currently viewing October 2022) at (464, 400) on iframe.demo-frame >> internal:control=enter-frame >> span.ui-icon-circle-triangl
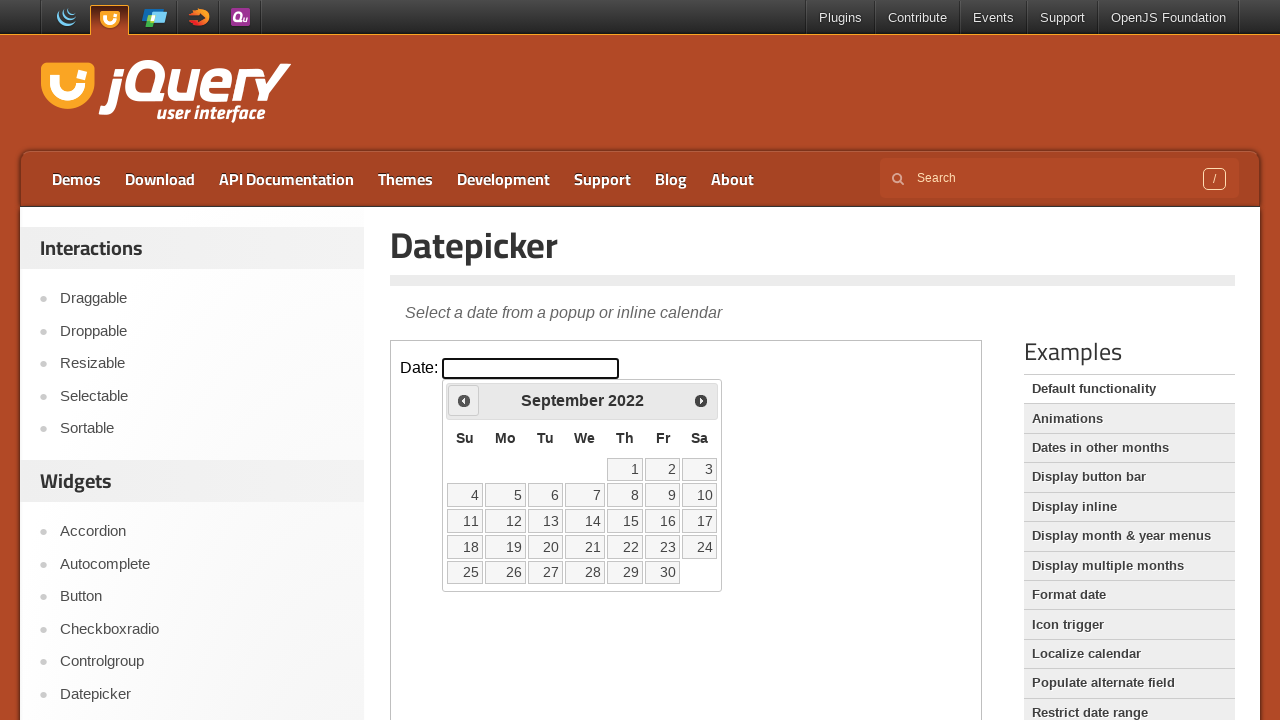

Waited for calendar to update
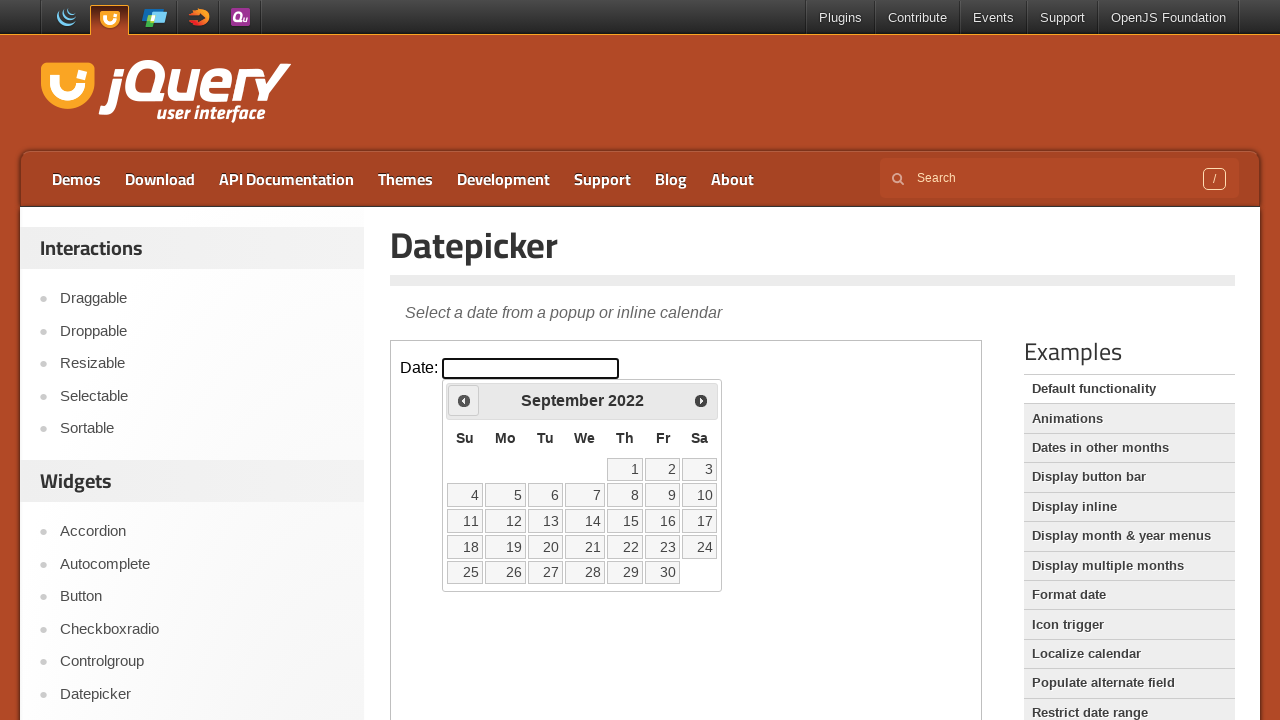

Clicked previous button to navigate backwards (currently viewing September 2022) at (464, 400) on iframe.demo-frame >> internal:control=enter-frame >> span.ui-icon-circle-triangl
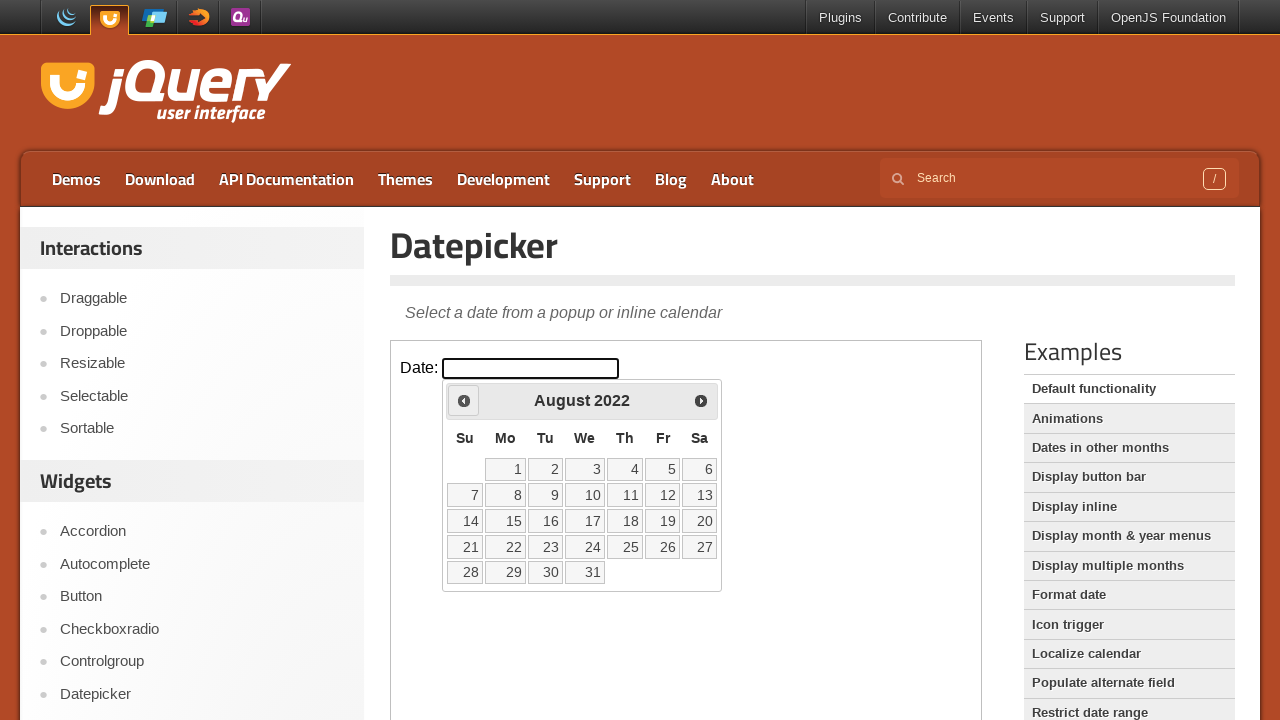

Waited for calendar to update
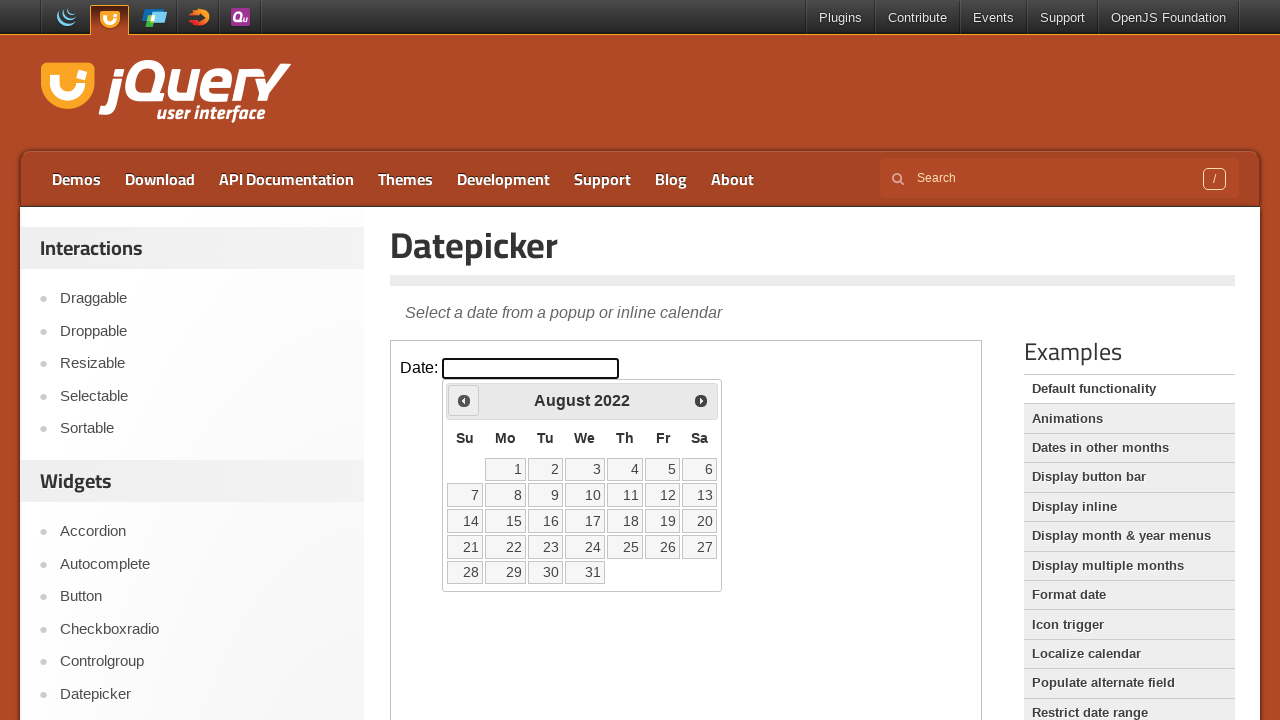

Clicked previous button to navigate backwards (currently viewing August 2022) at (464, 400) on iframe.demo-frame >> internal:control=enter-frame >> span.ui-icon-circle-triangl
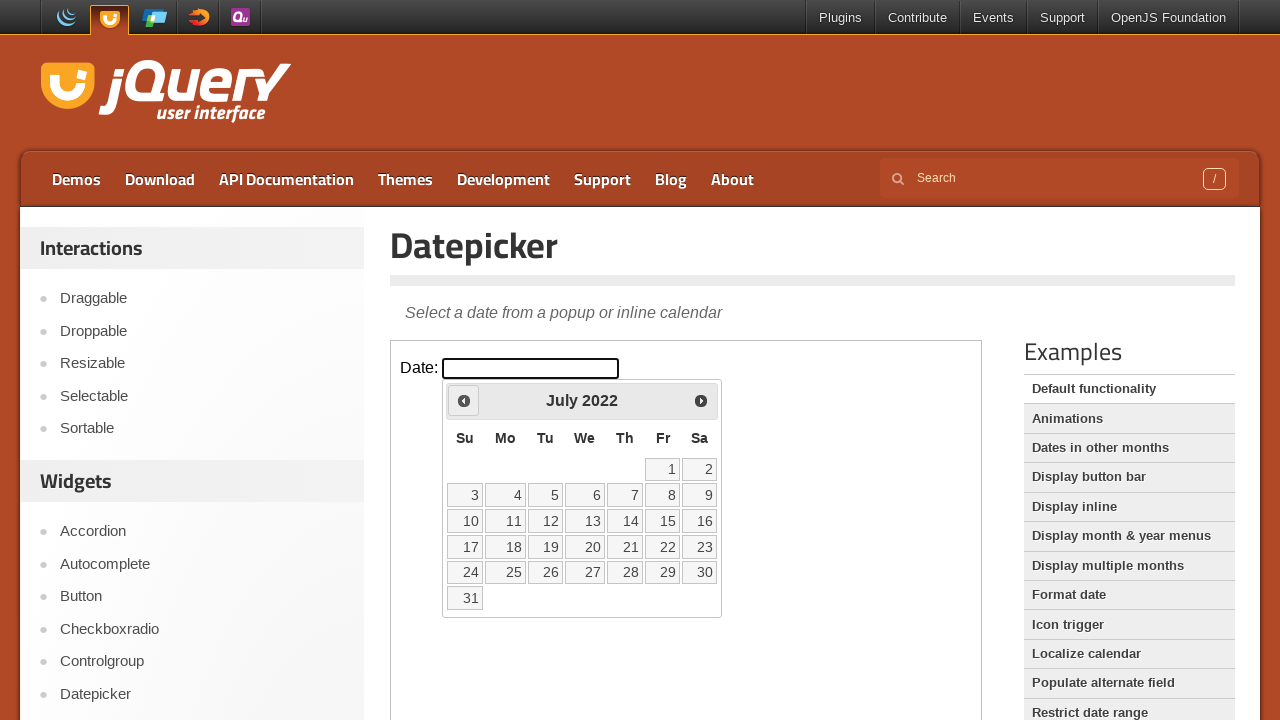

Waited for calendar to update
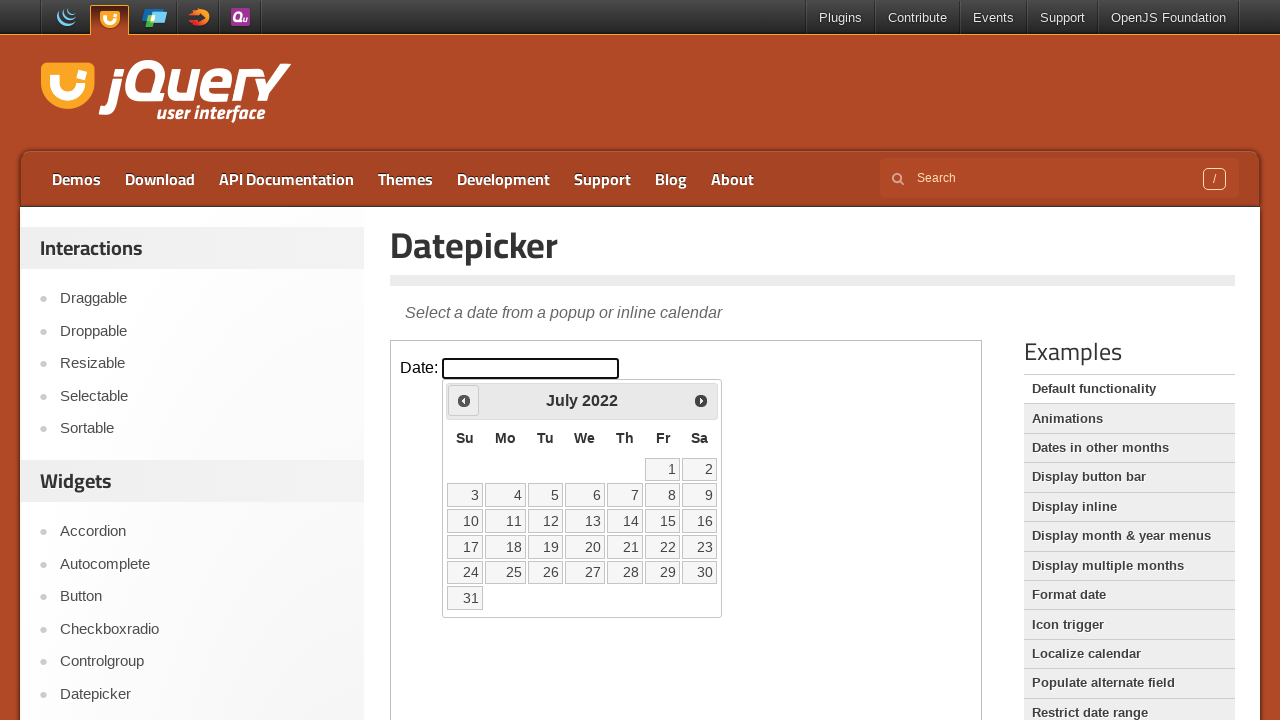

Clicked previous button to navigate backwards (currently viewing July 2022) at (464, 400) on iframe.demo-frame >> internal:control=enter-frame >> span.ui-icon-circle-triangl
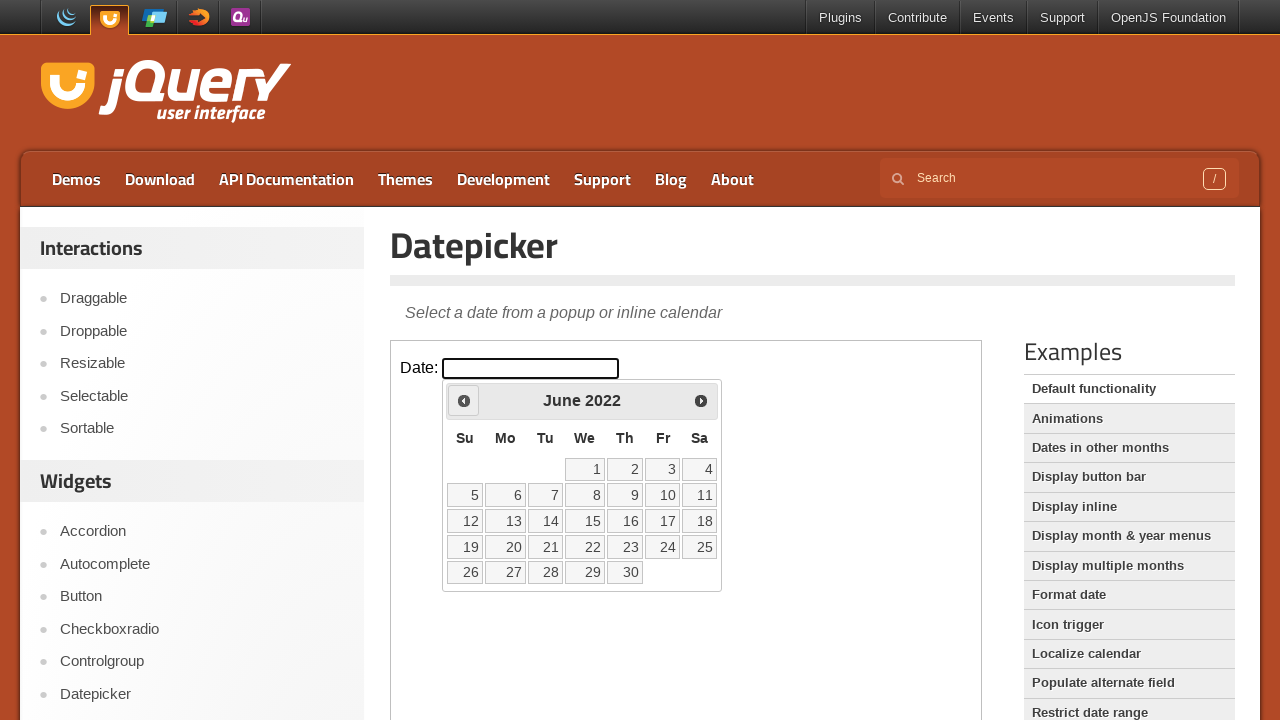

Waited for calendar to update
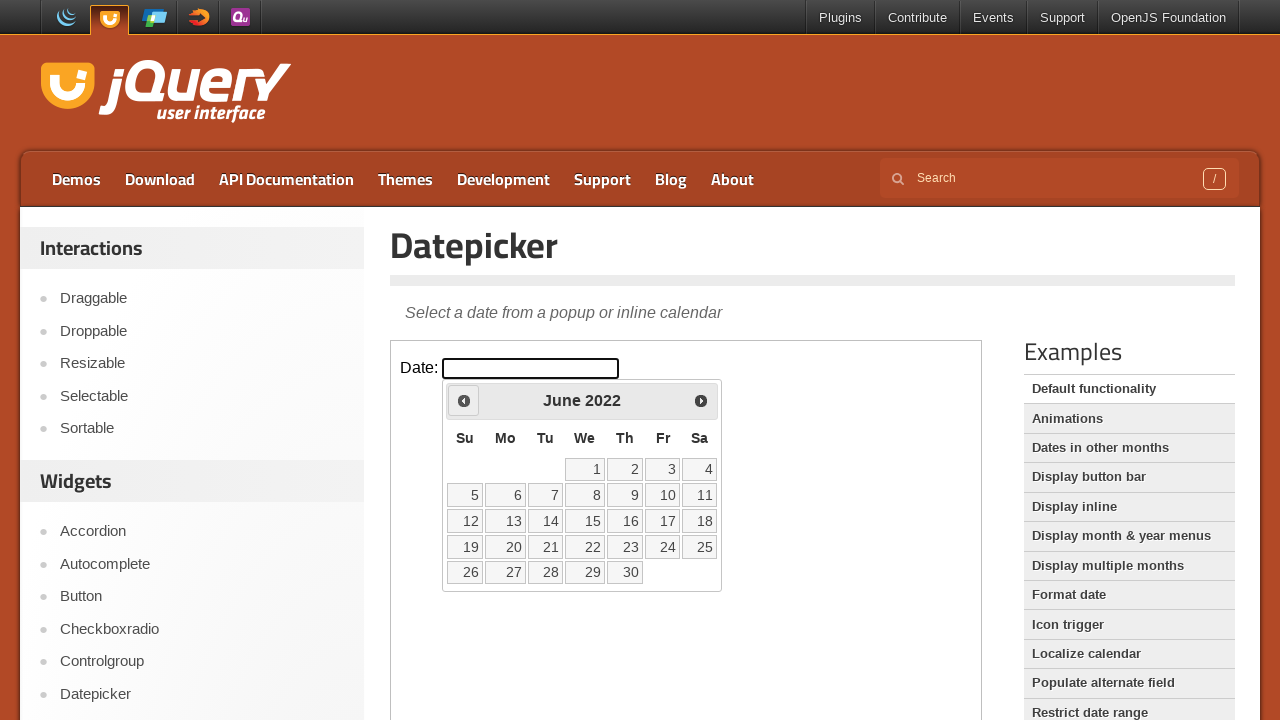

Clicked previous button to navigate backwards (currently viewing June 2022) at (464, 400) on iframe.demo-frame >> internal:control=enter-frame >> span.ui-icon-circle-triangl
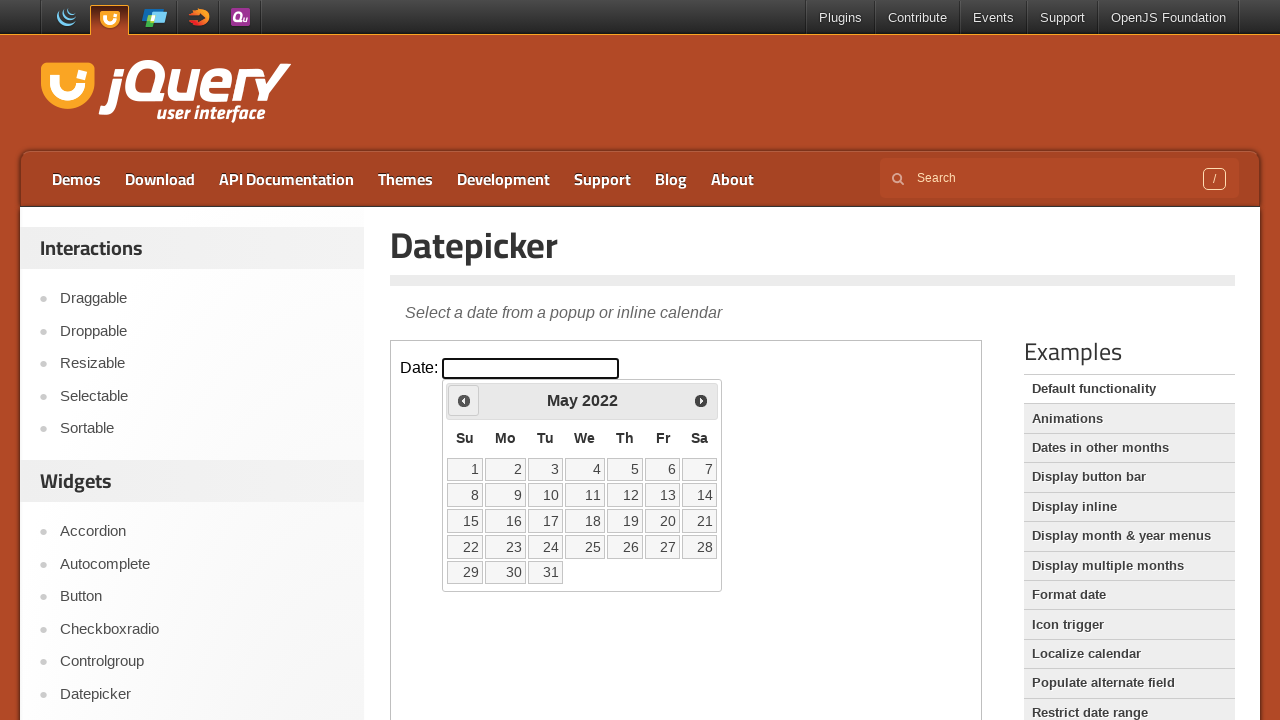

Waited for calendar to update
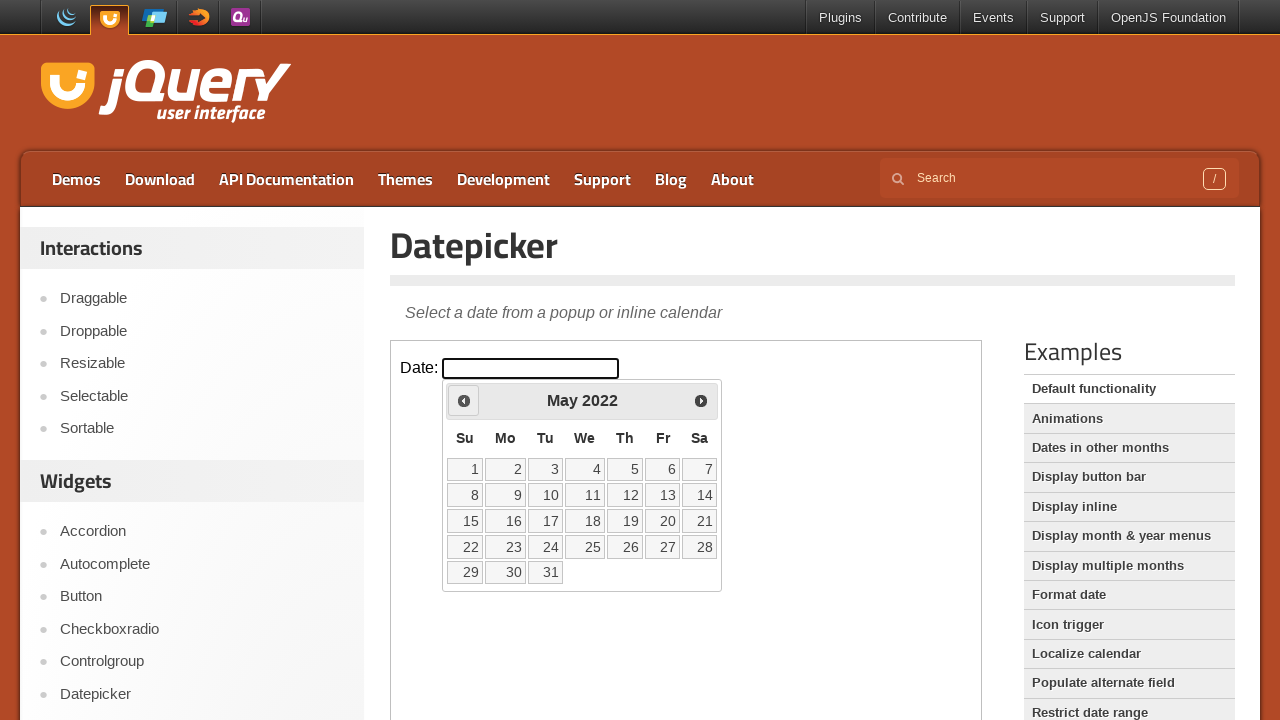

Selected day 10 from the calendar in May 2022 at (545, 495) on iframe.demo-frame >> internal:control=enter-frame >> table.ui-datepicker-calenda
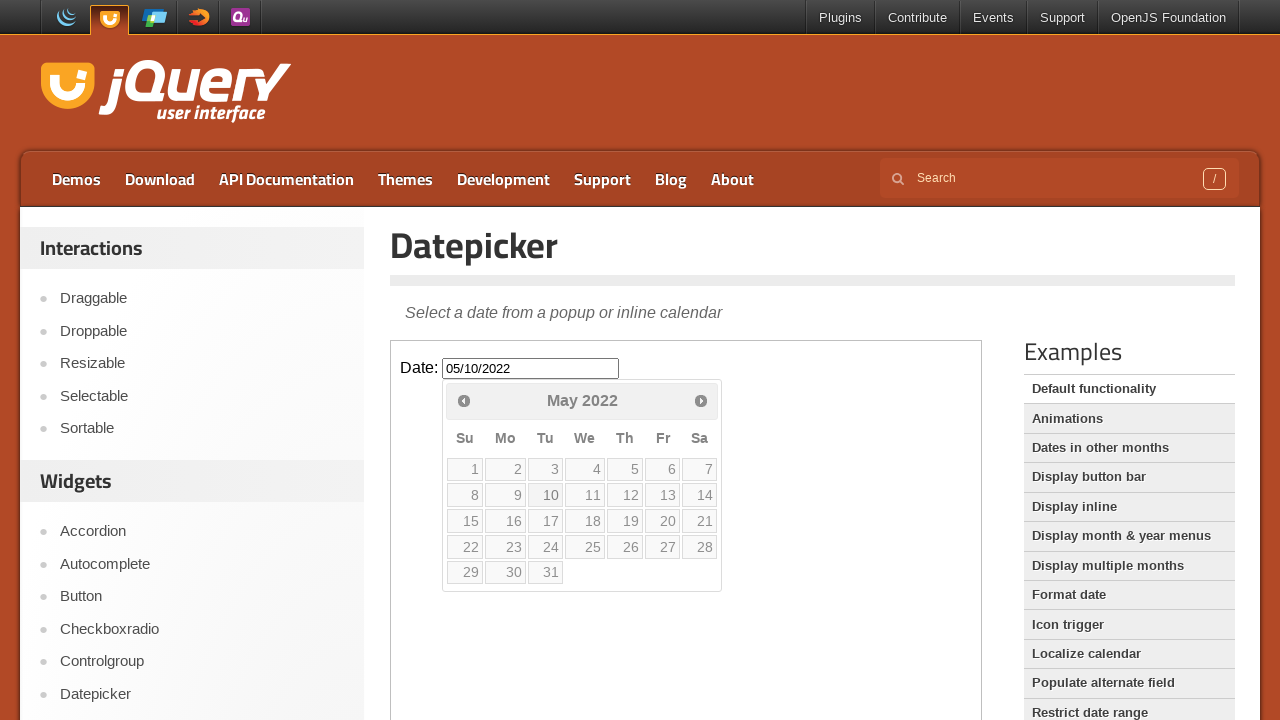

Verified that date picker input is visible after selection
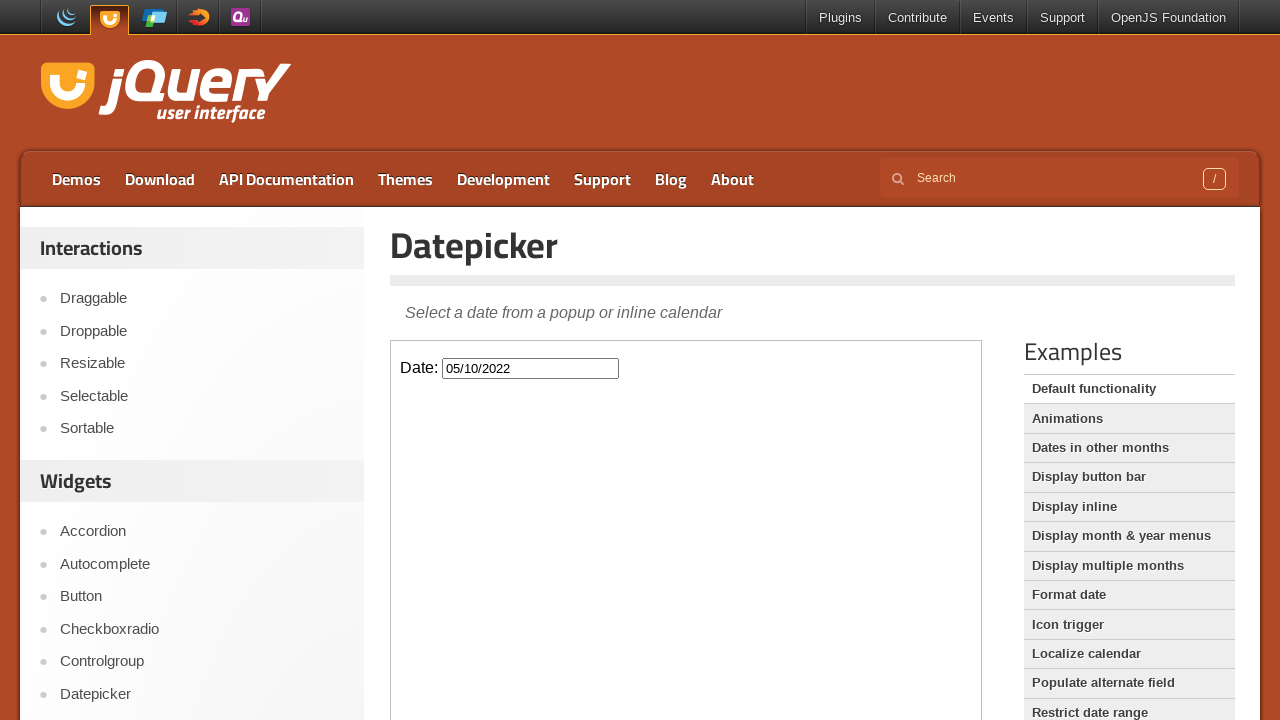

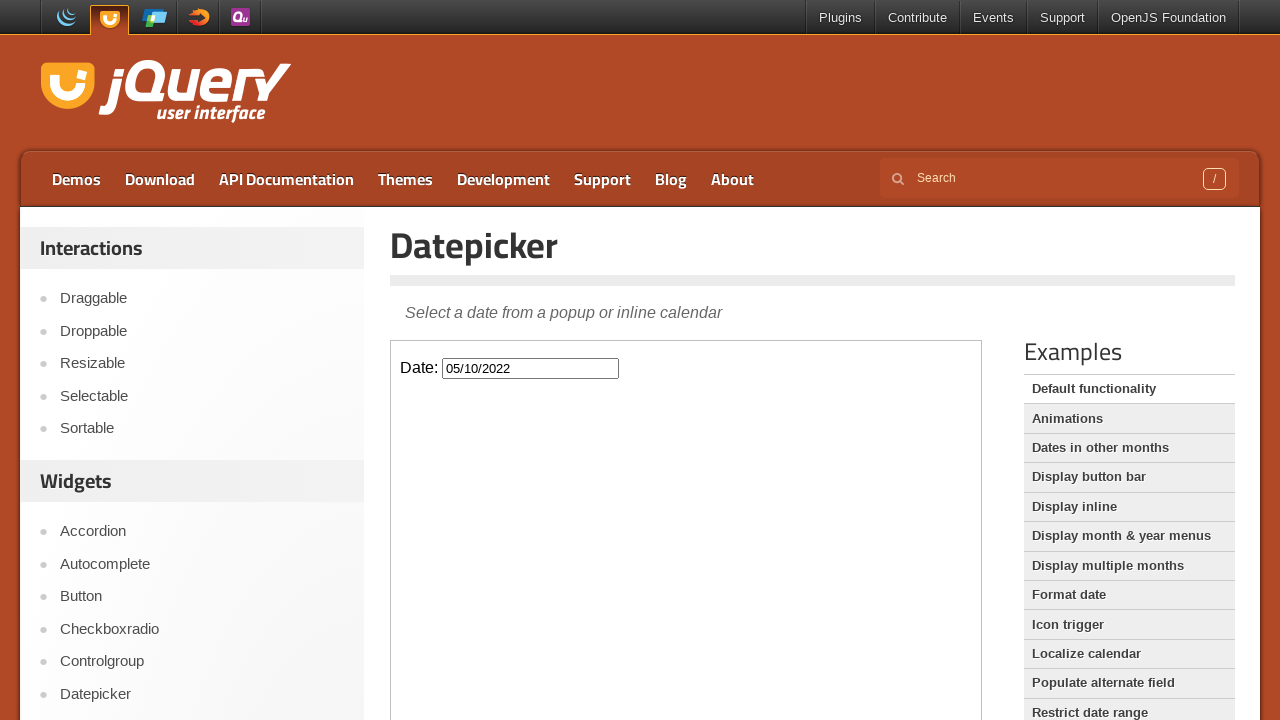